Tests filling a large form by entering the same text into all input fields and submitting the form by clicking the submit button.

Starting URL: http://suninjuly.github.io/huge_form.html

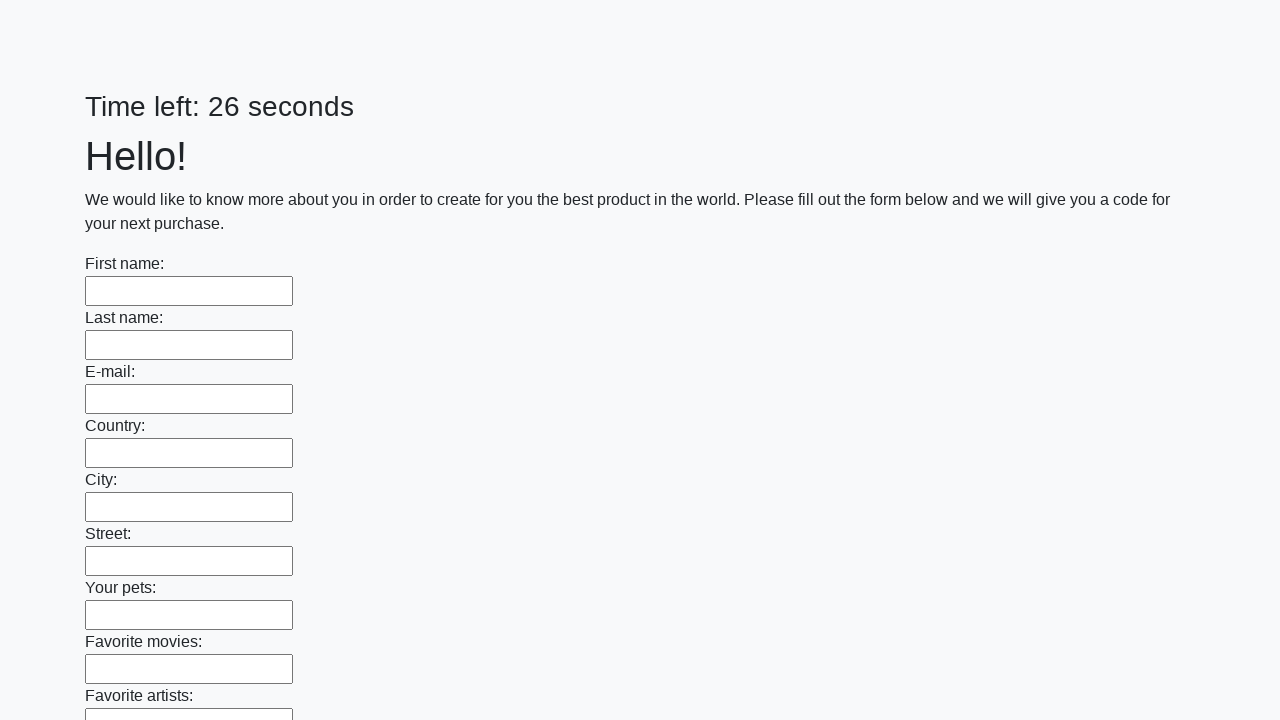

Navigated to huge form page
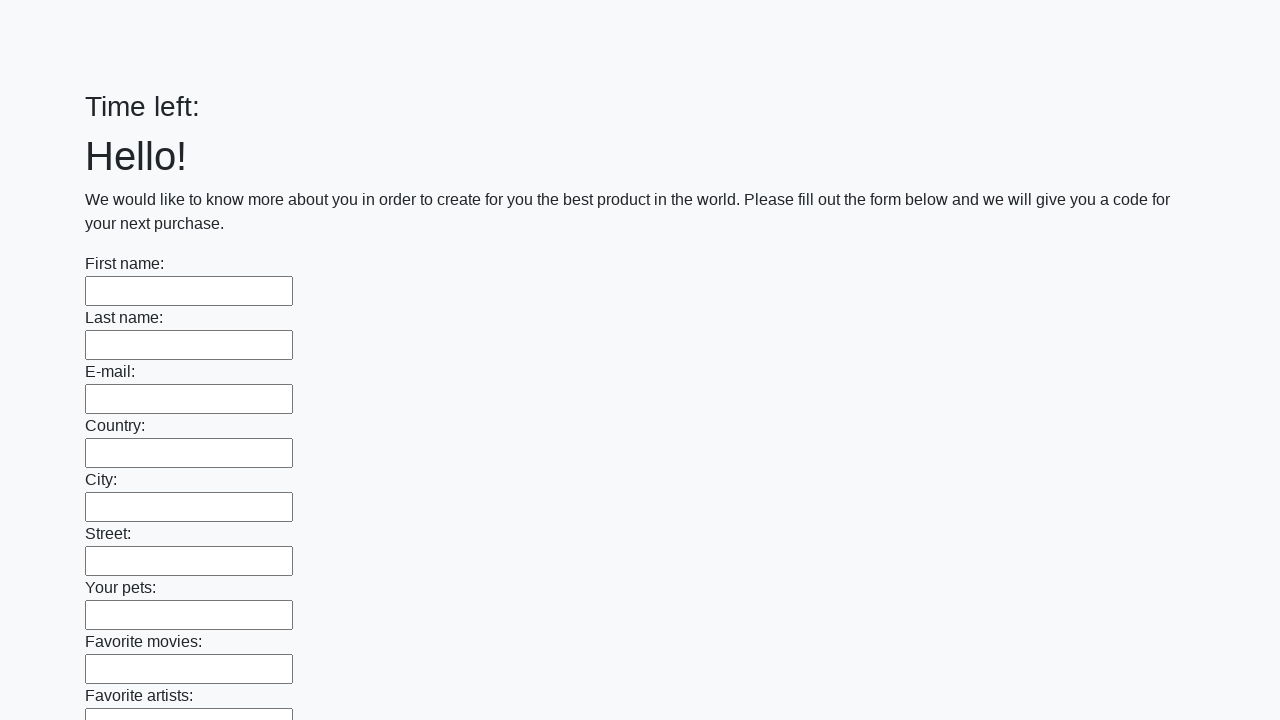

Filled input field with 'Test Answer' on input >> nth=0
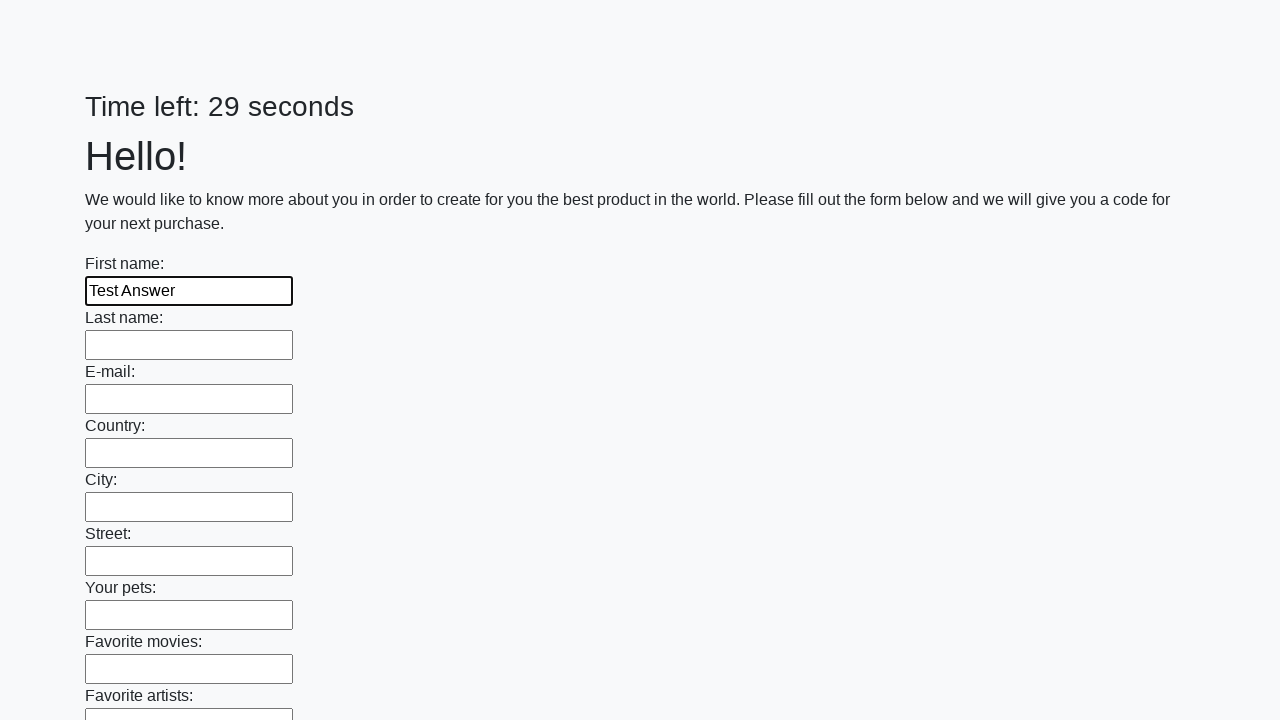

Filled input field with 'Test Answer' on input >> nth=1
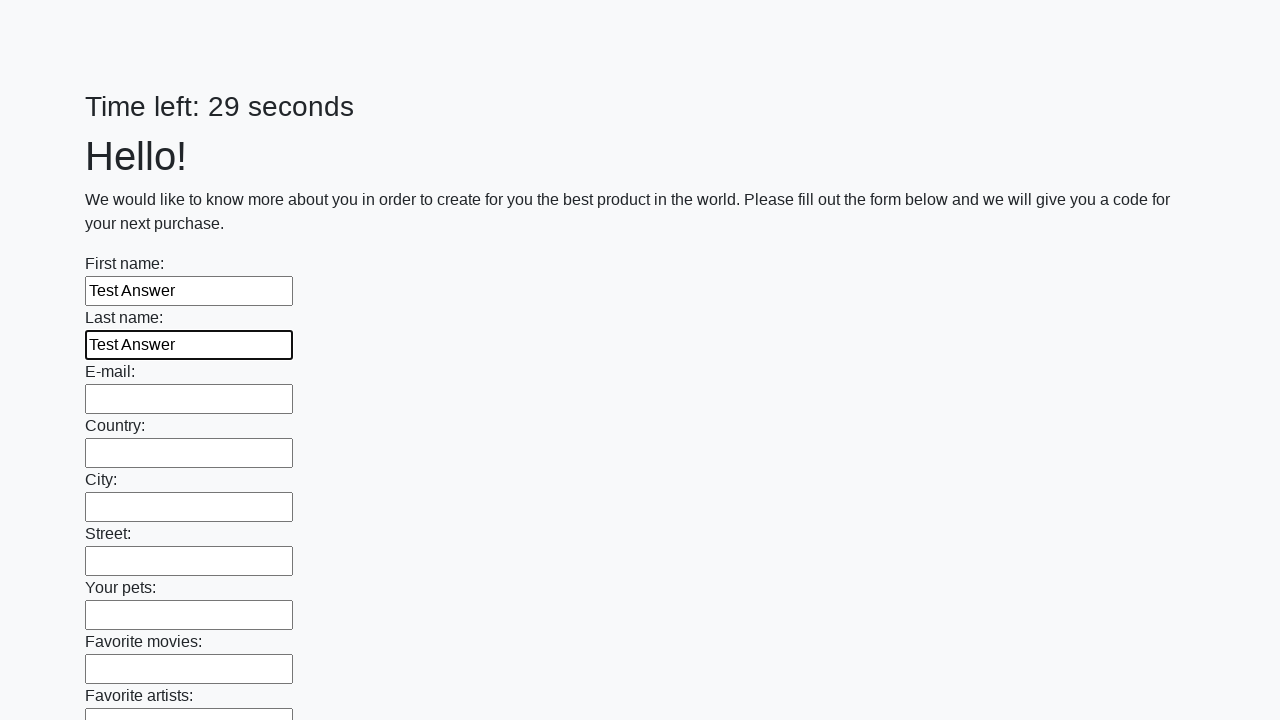

Filled input field with 'Test Answer' on input >> nth=2
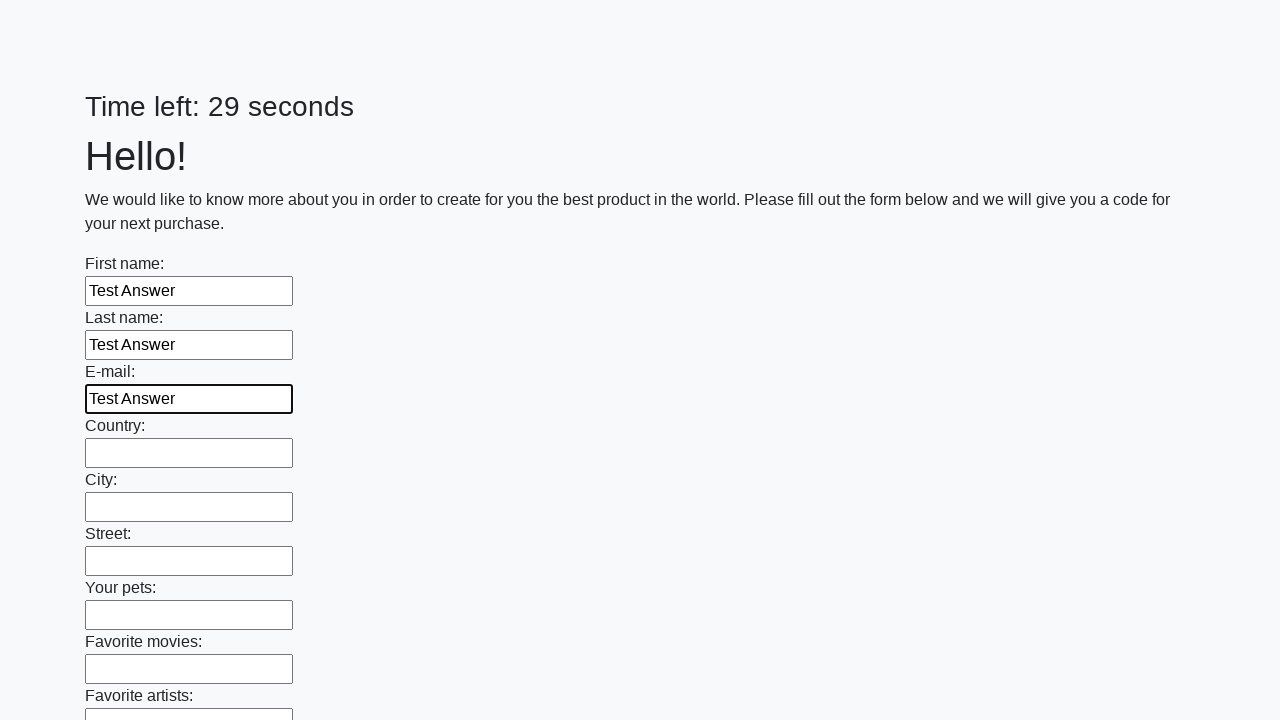

Filled input field with 'Test Answer' on input >> nth=3
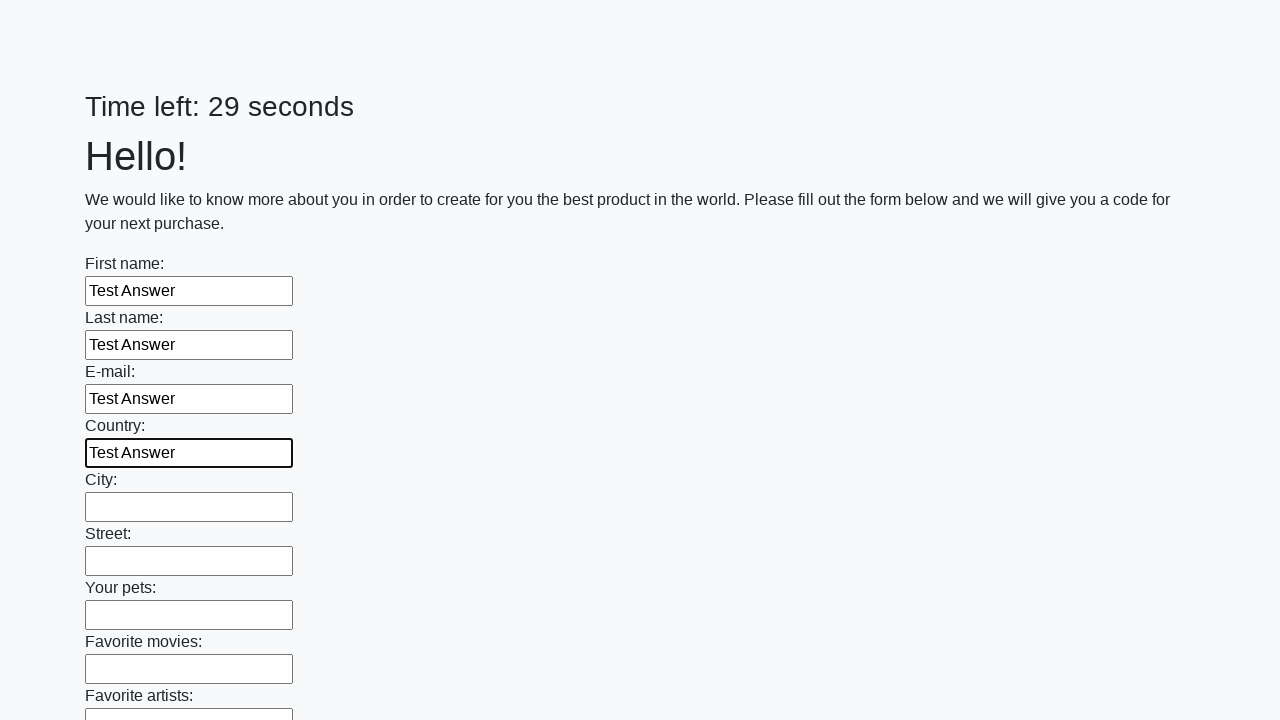

Filled input field with 'Test Answer' on input >> nth=4
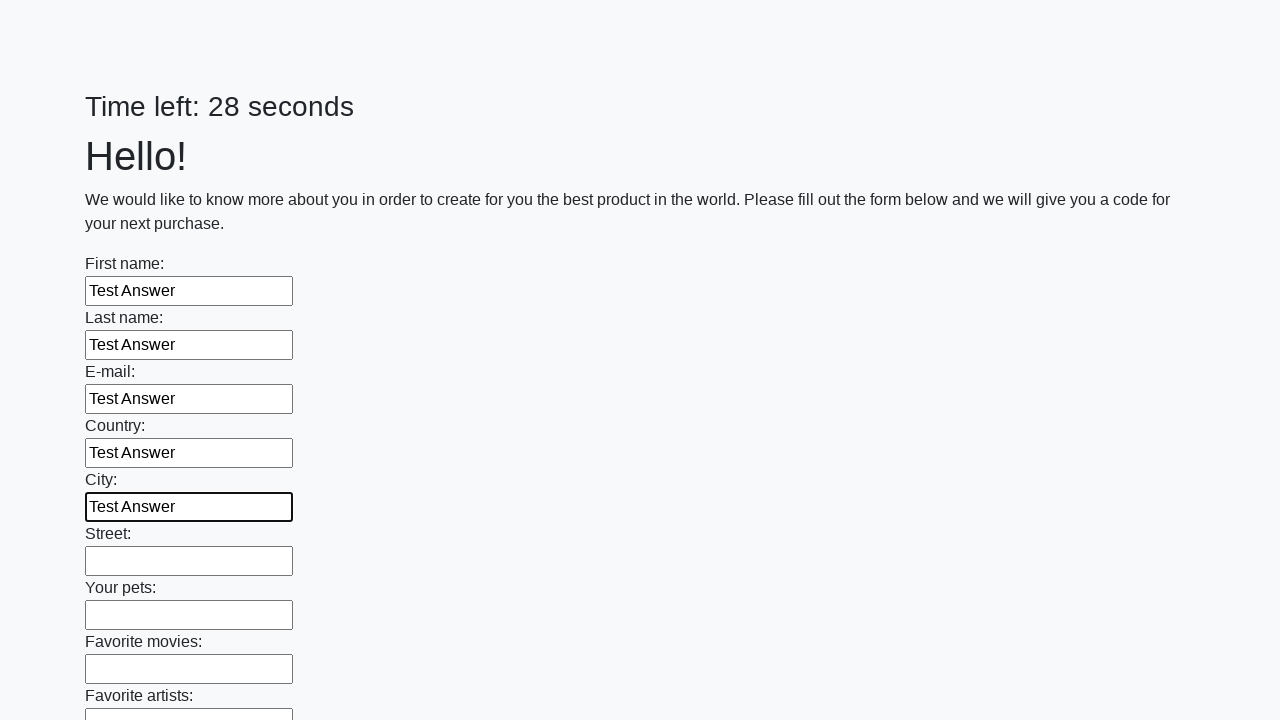

Filled input field with 'Test Answer' on input >> nth=5
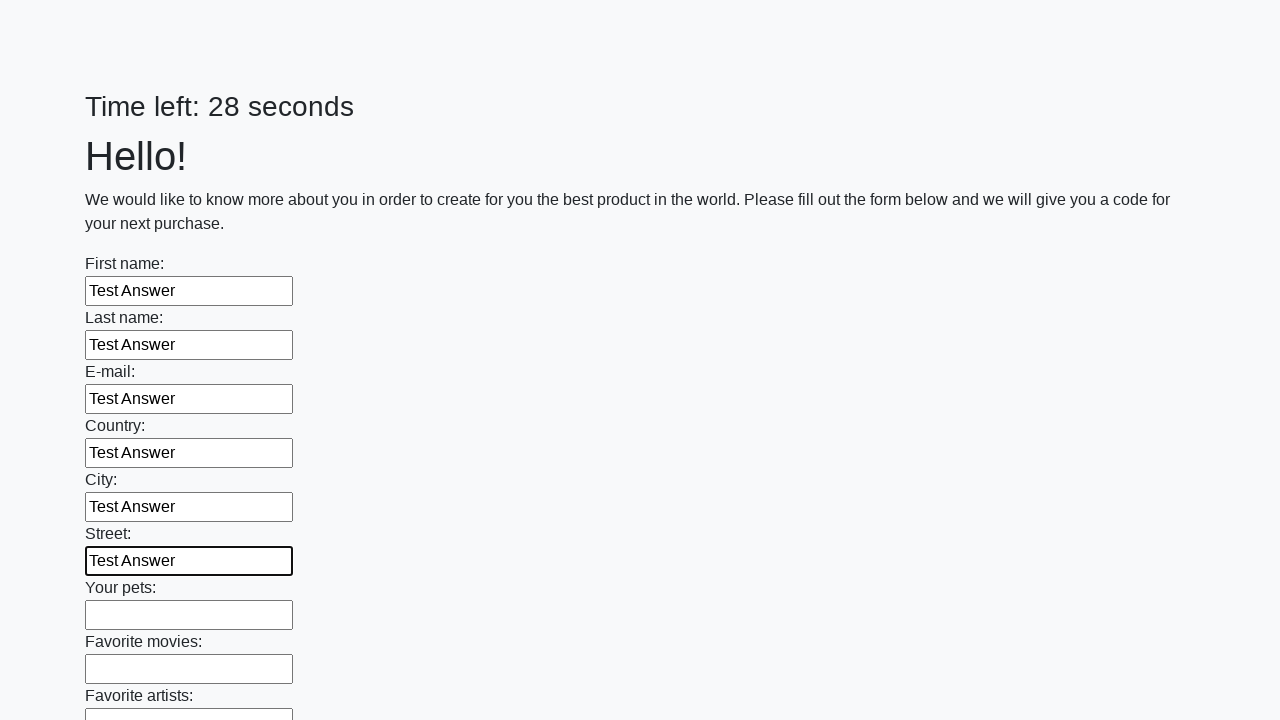

Filled input field with 'Test Answer' on input >> nth=6
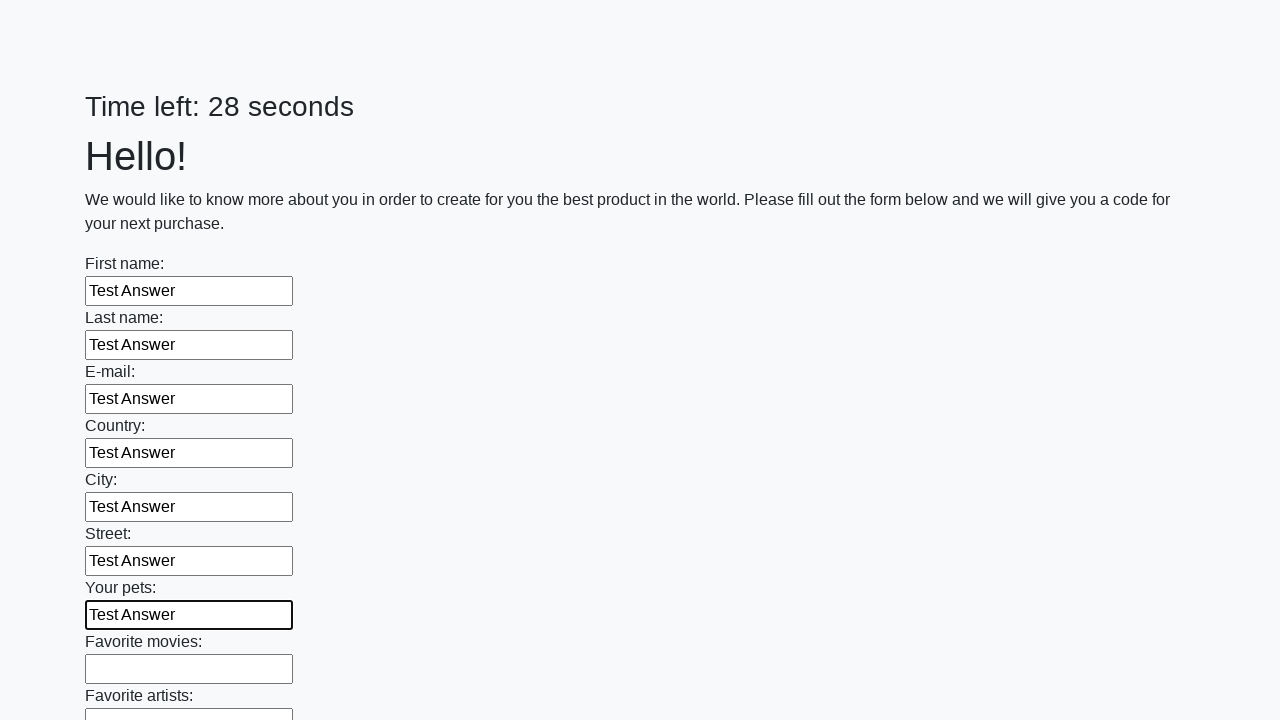

Filled input field with 'Test Answer' on input >> nth=7
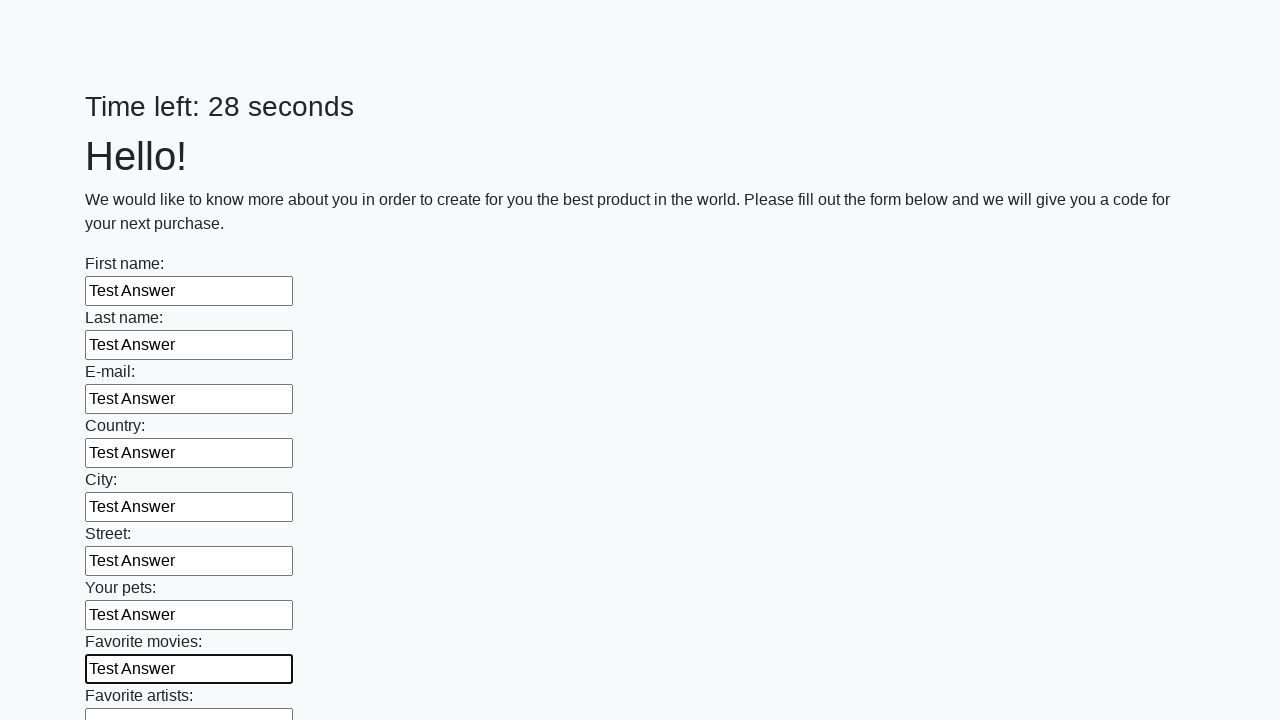

Filled input field with 'Test Answer' on input >> nth=8
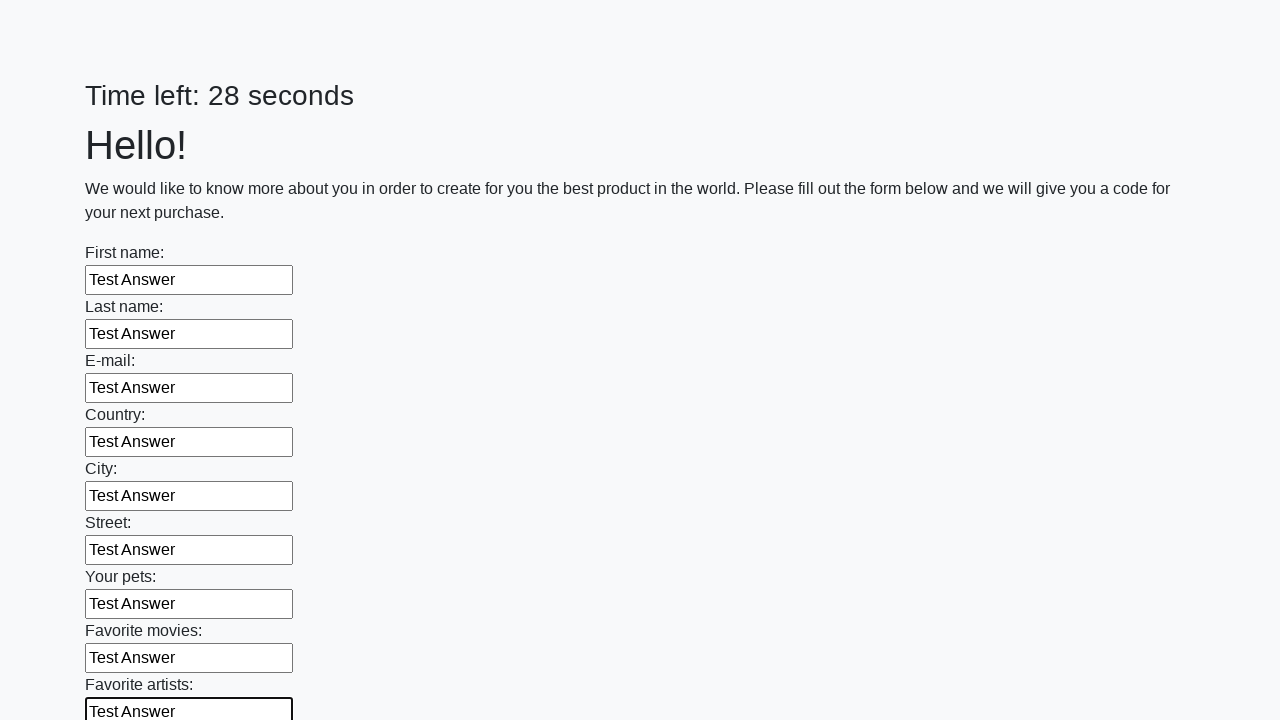

Filled input field with 'Test Answer' on input >> nth=9
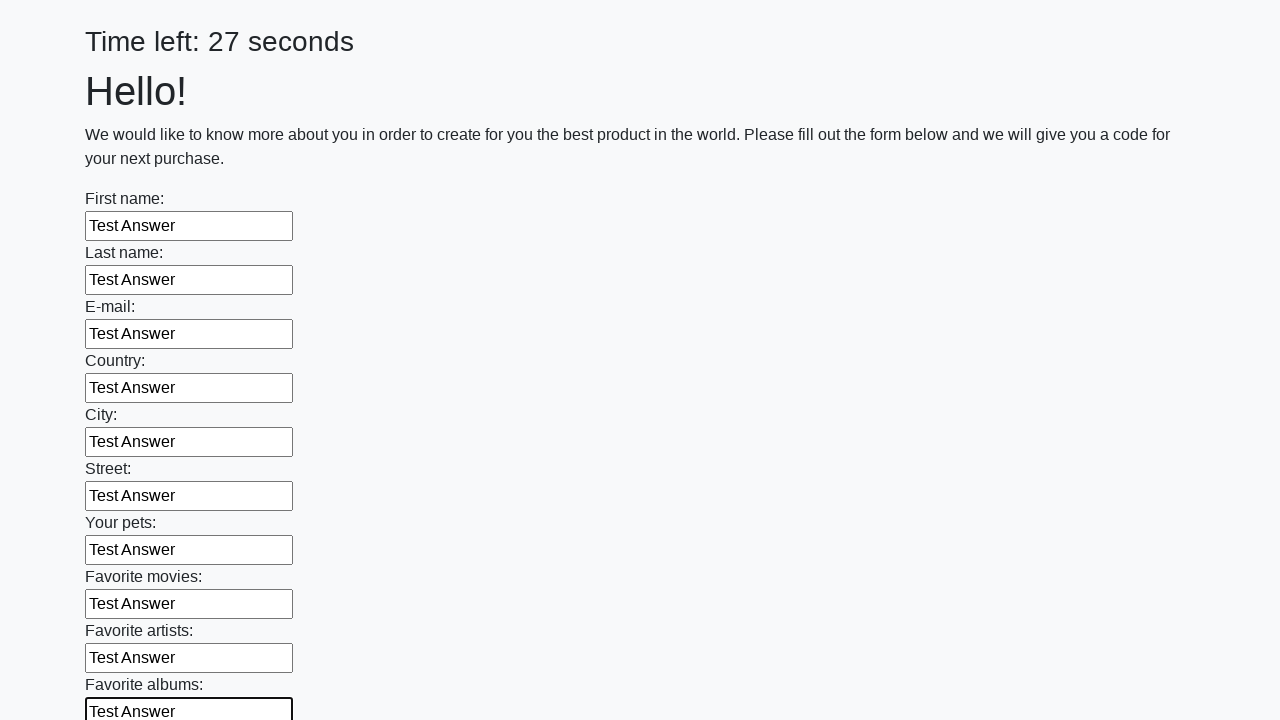

Filled input field with 'Test Answer' on input >> nth=10
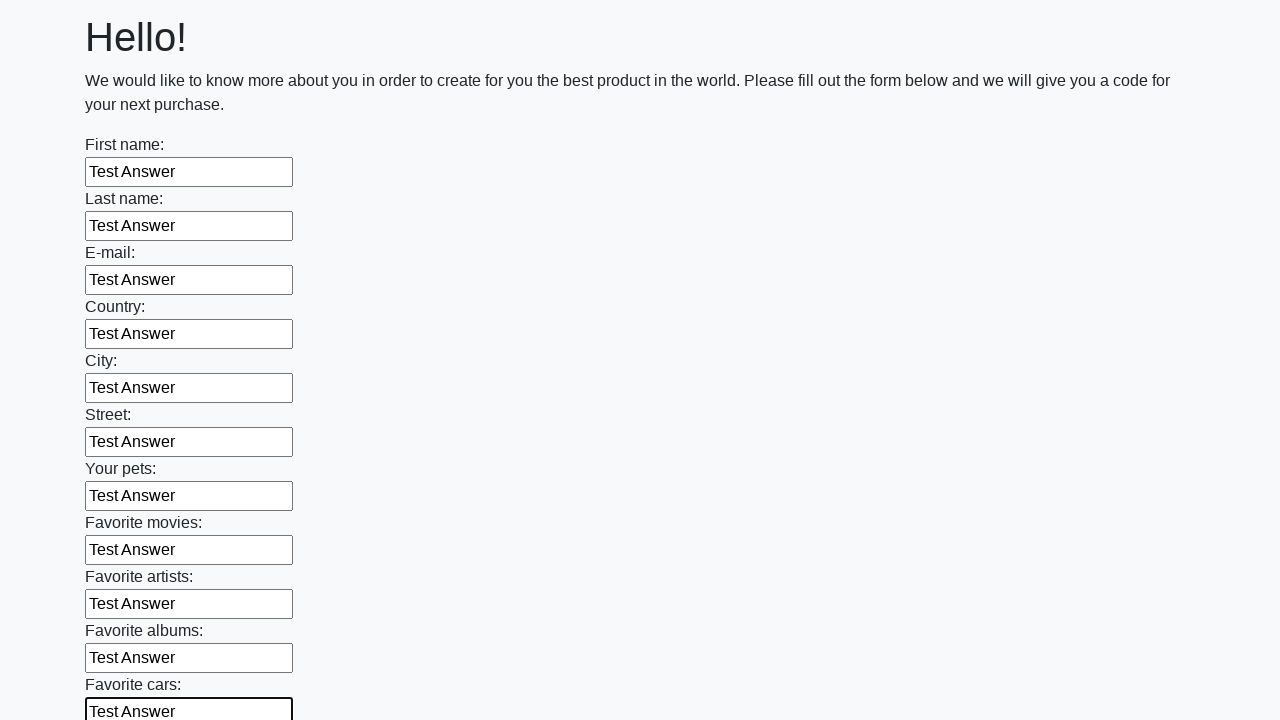

Filled input field with 'Test Answer' on input >> nth=11
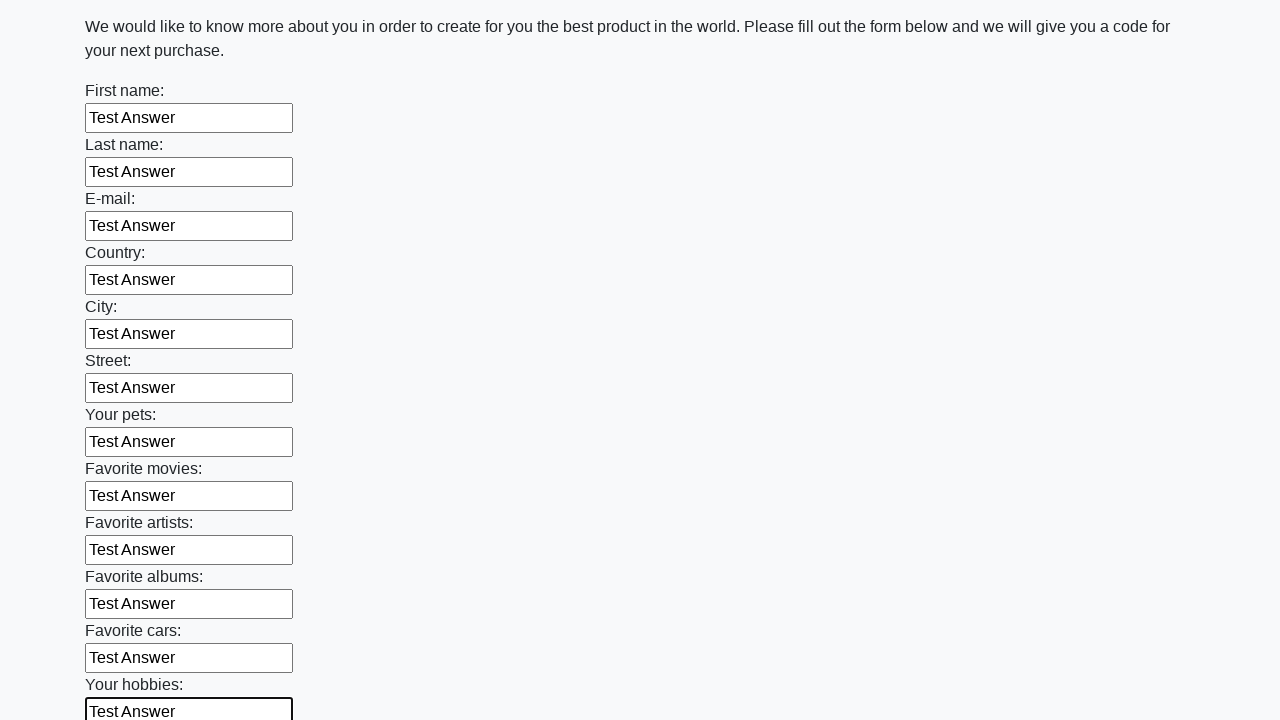

Filled input field with 'Test Answer' on input >> nth=12
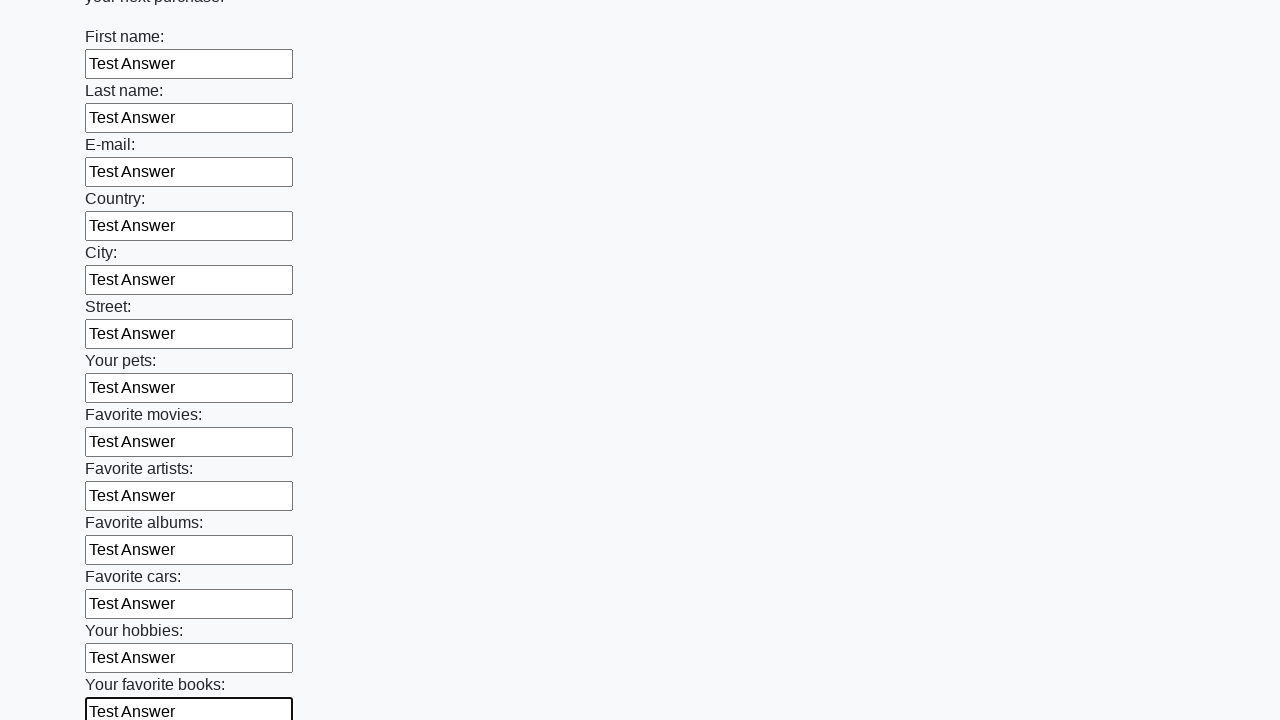

Filled input field with 'Test Answer' on input >> nth=13
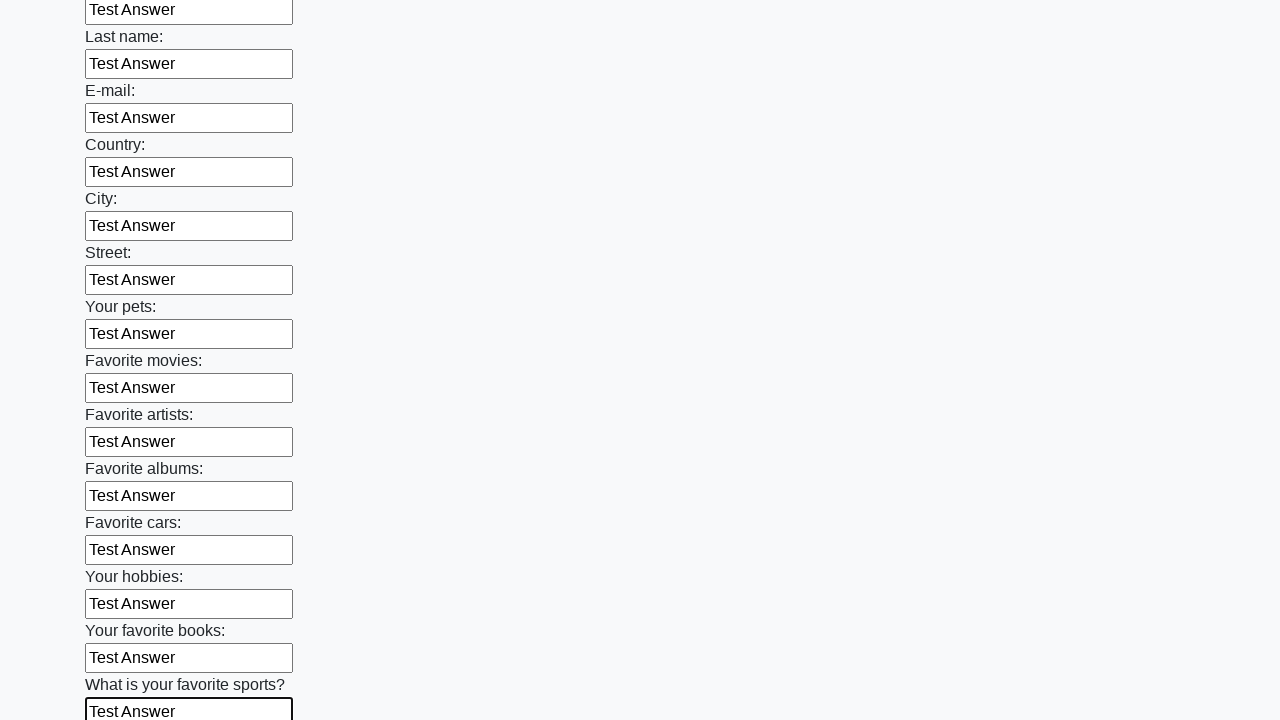

Filled input field with 'Test Answer' on input >> nth=14
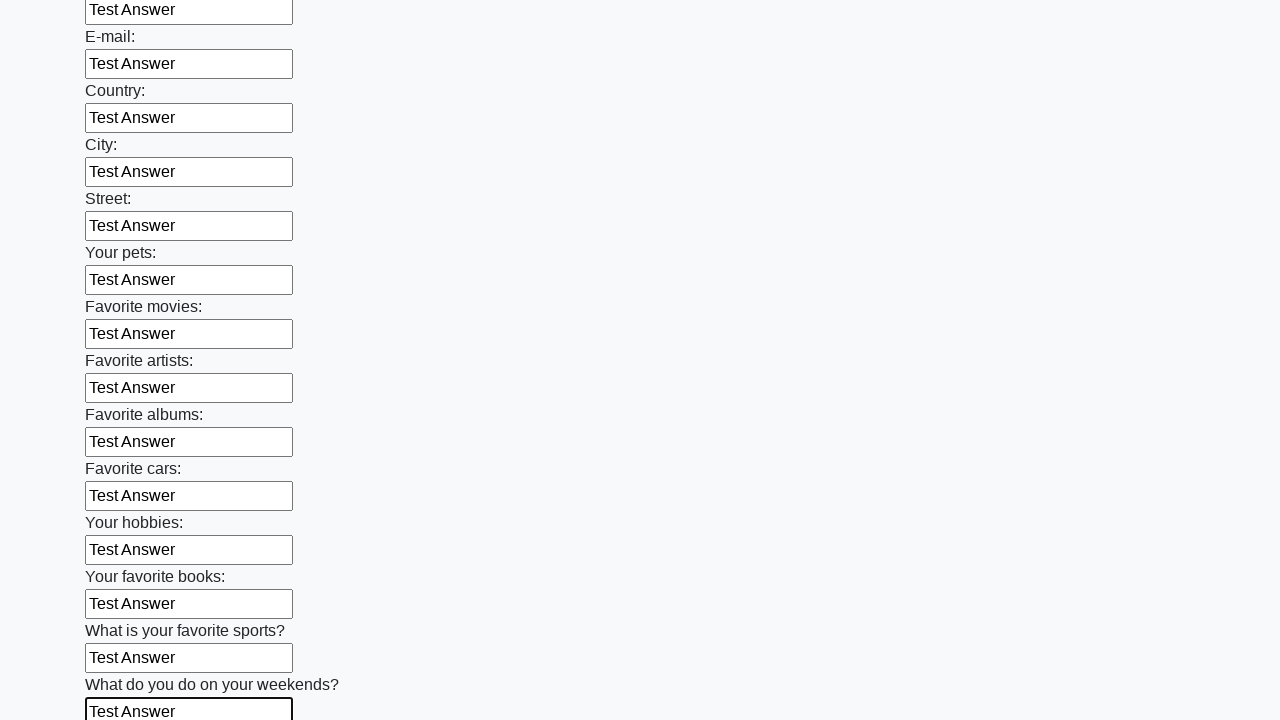

Filled input field with 'Test Answer' on input >> nth=15
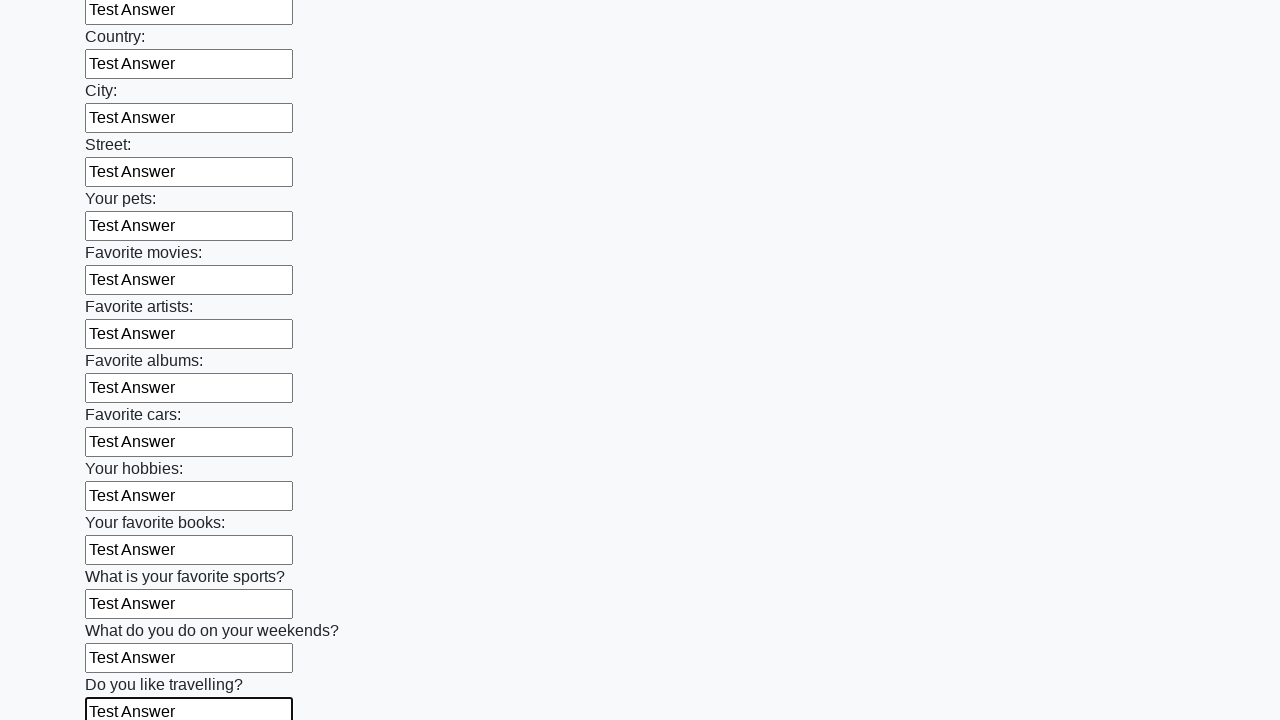

Filled input field with 'Test Answer' on input >> nth=16
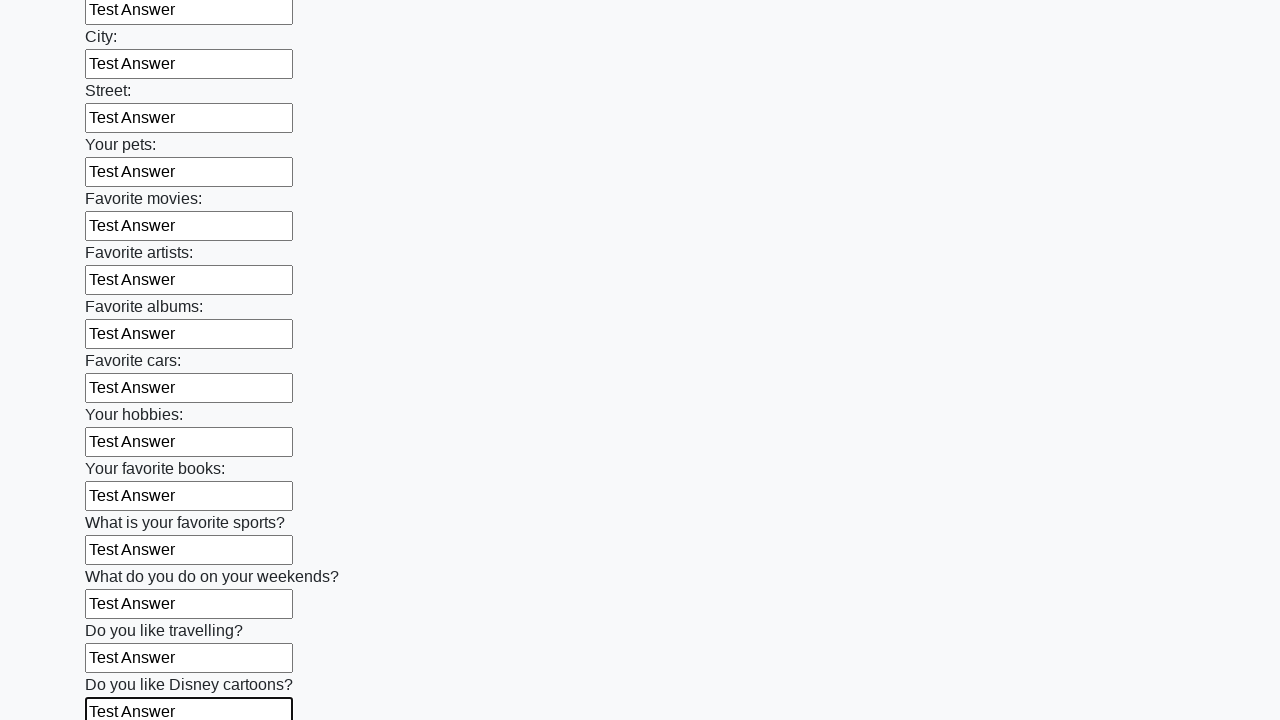

Filled input field with 'Test Answer' on input >> nth=17
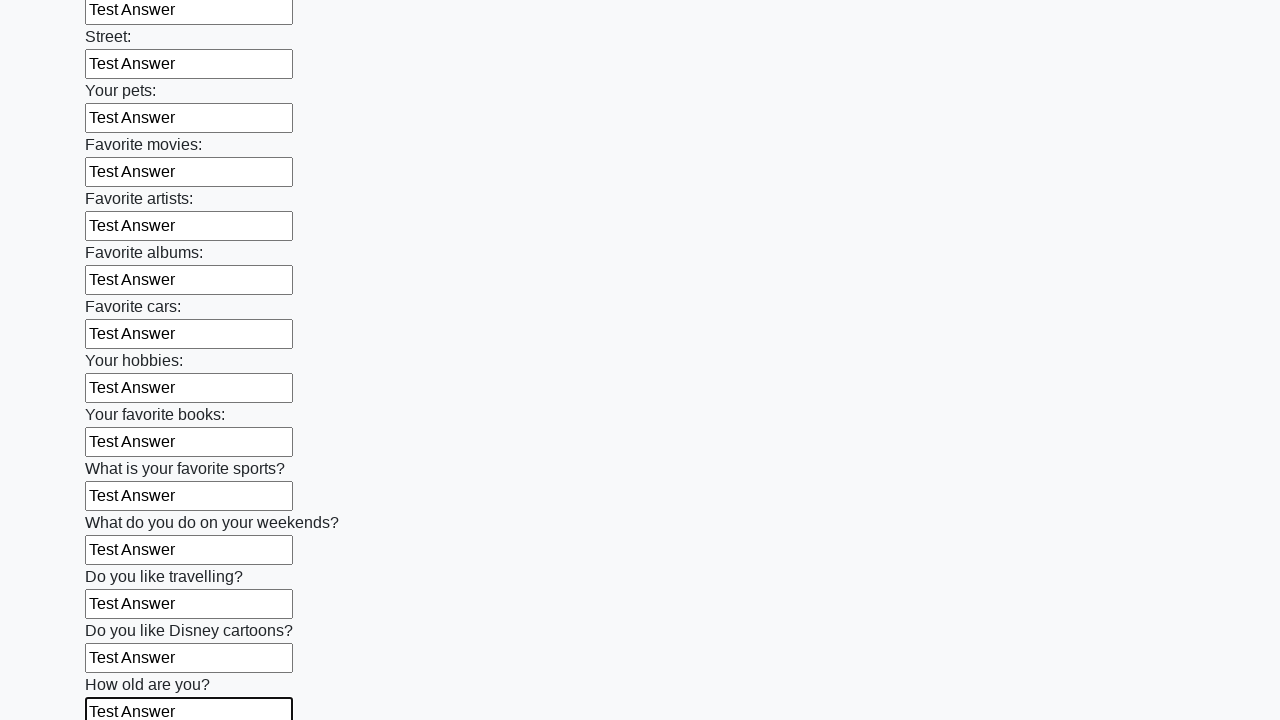

Filled input field with 'Test Answer' on input >> nth=18
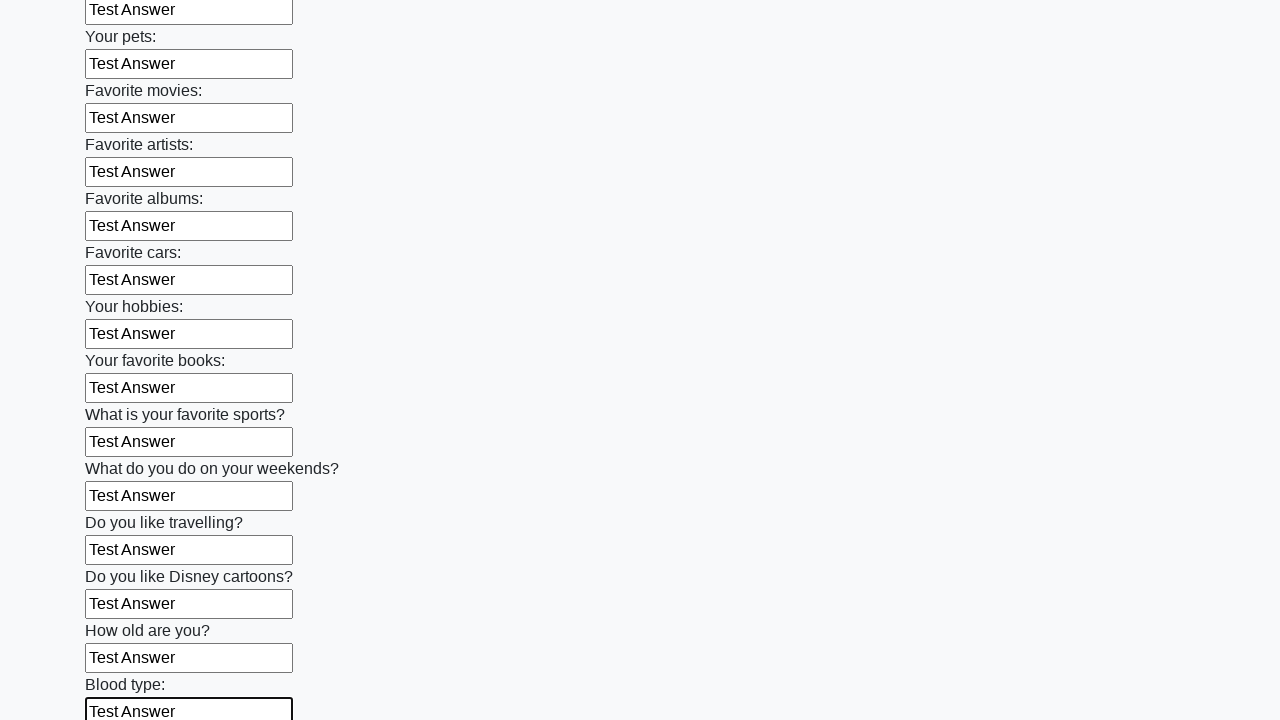

Filled input field with 'Test Answer' on input >> nth=19
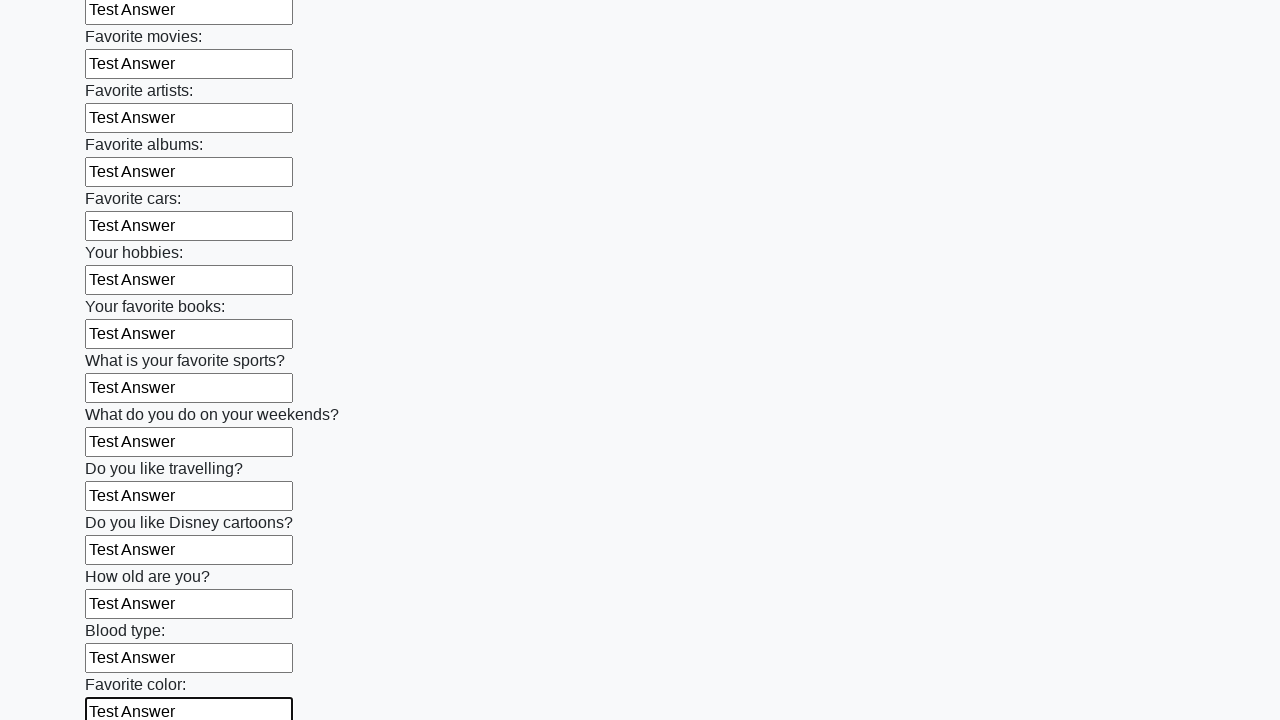

Filled input field with 'Test Answer' on input >> nth=20
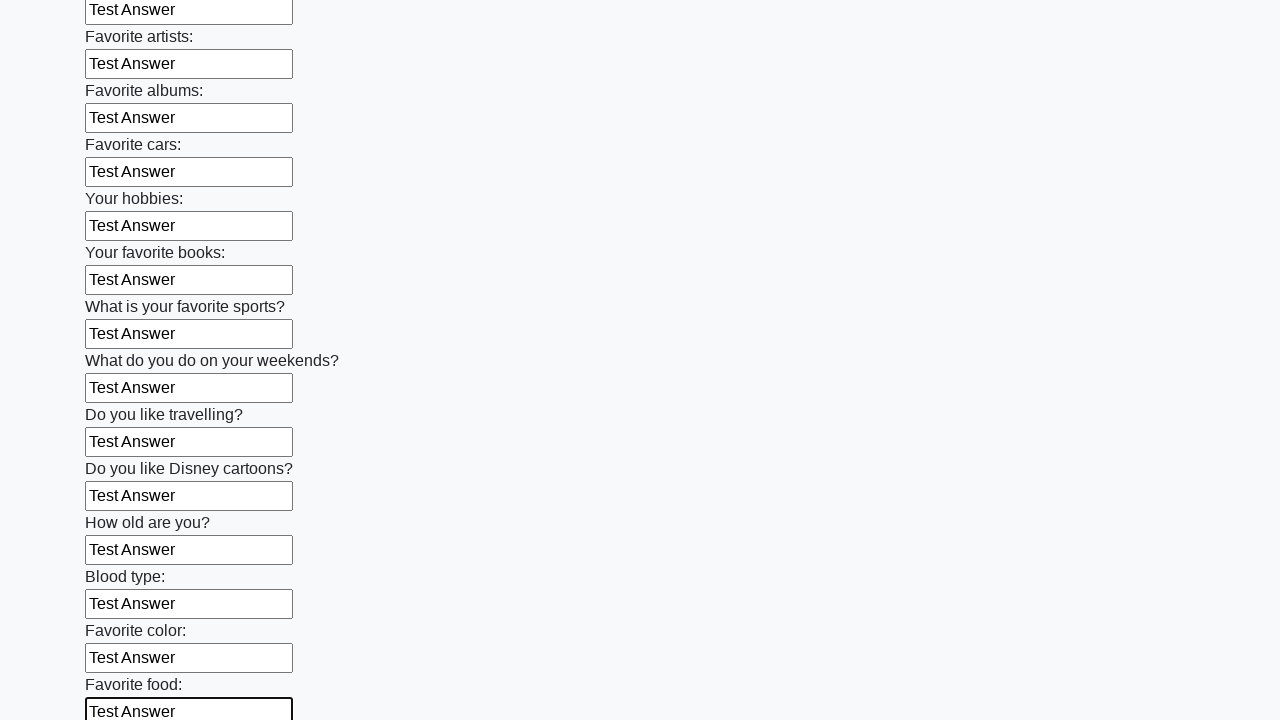

Filled input field with 'Test Answer' on input >> nth=21
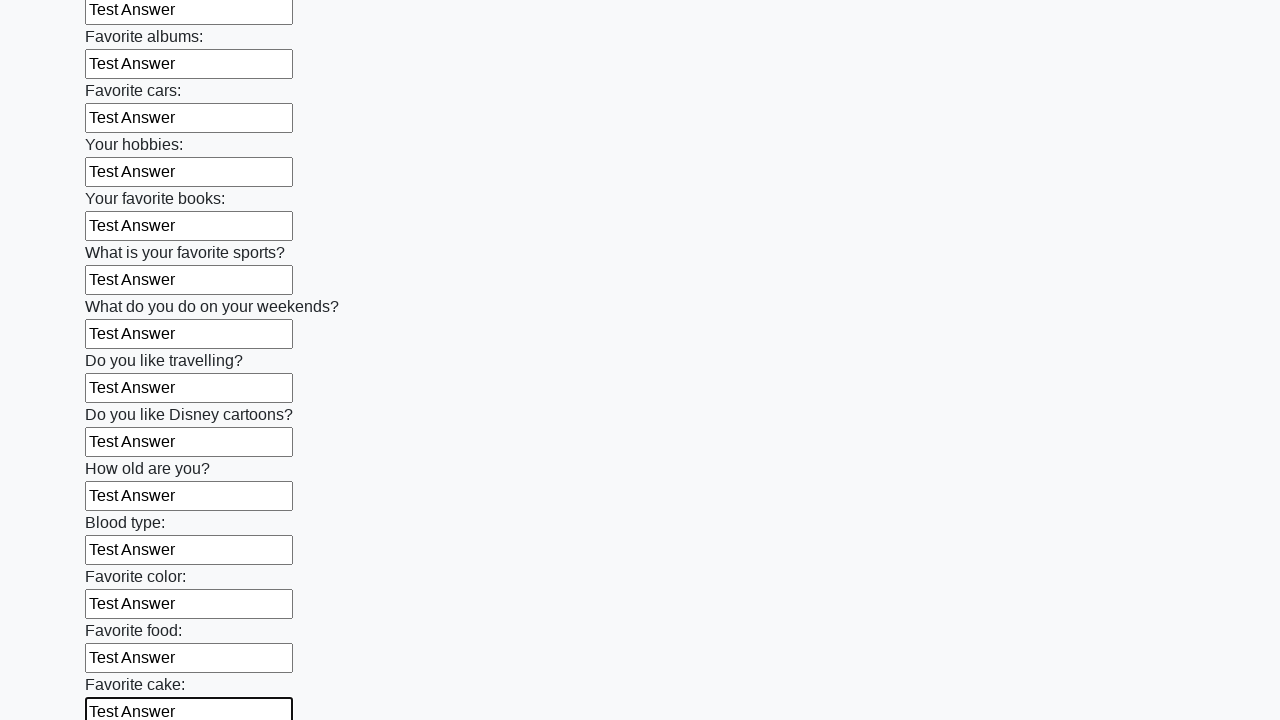

Filled input field with 'Test Answer' on input >> nth=22
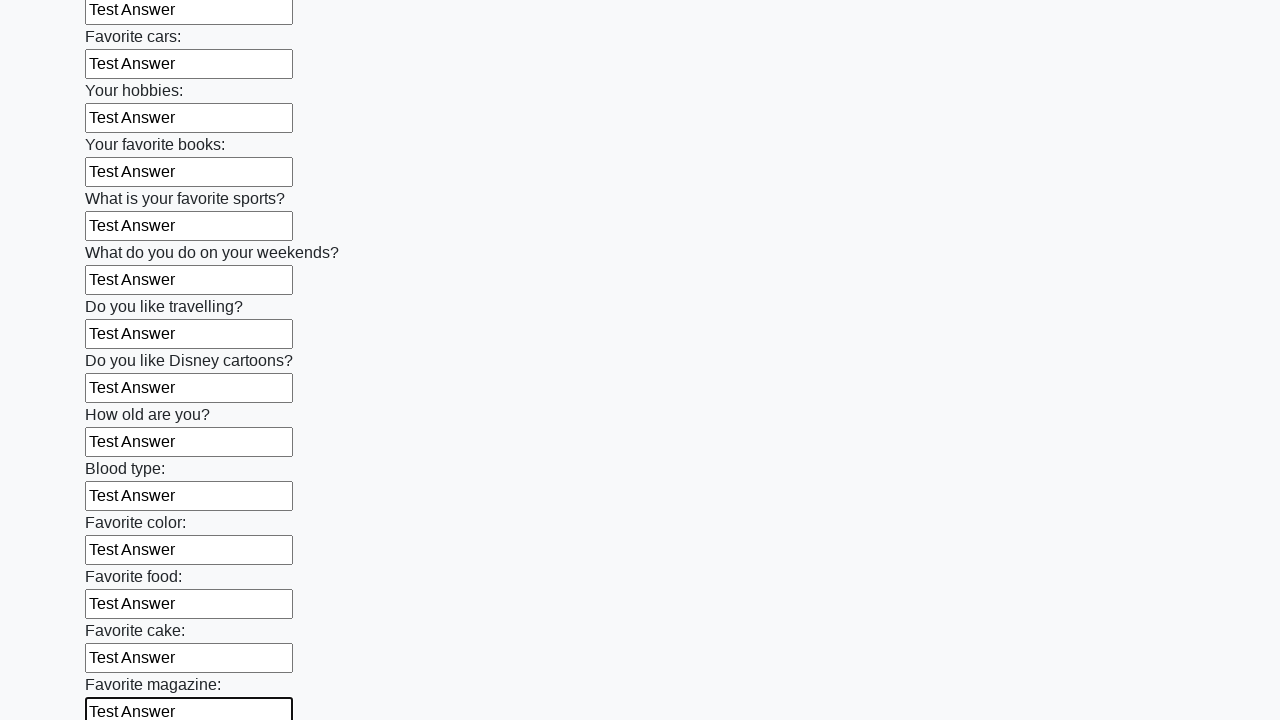

Filled input field with 'Test Answer' on input >> nth=23
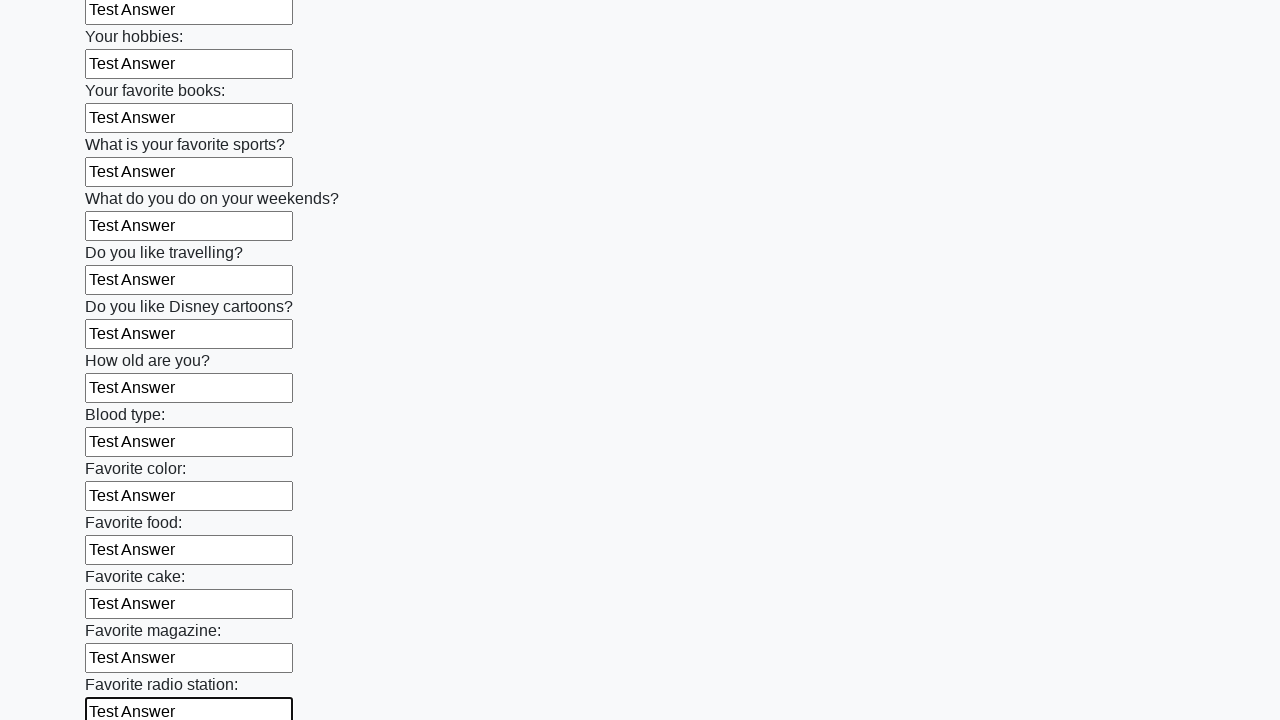

Filled input field with 'Test Answer' on input >> nth=24
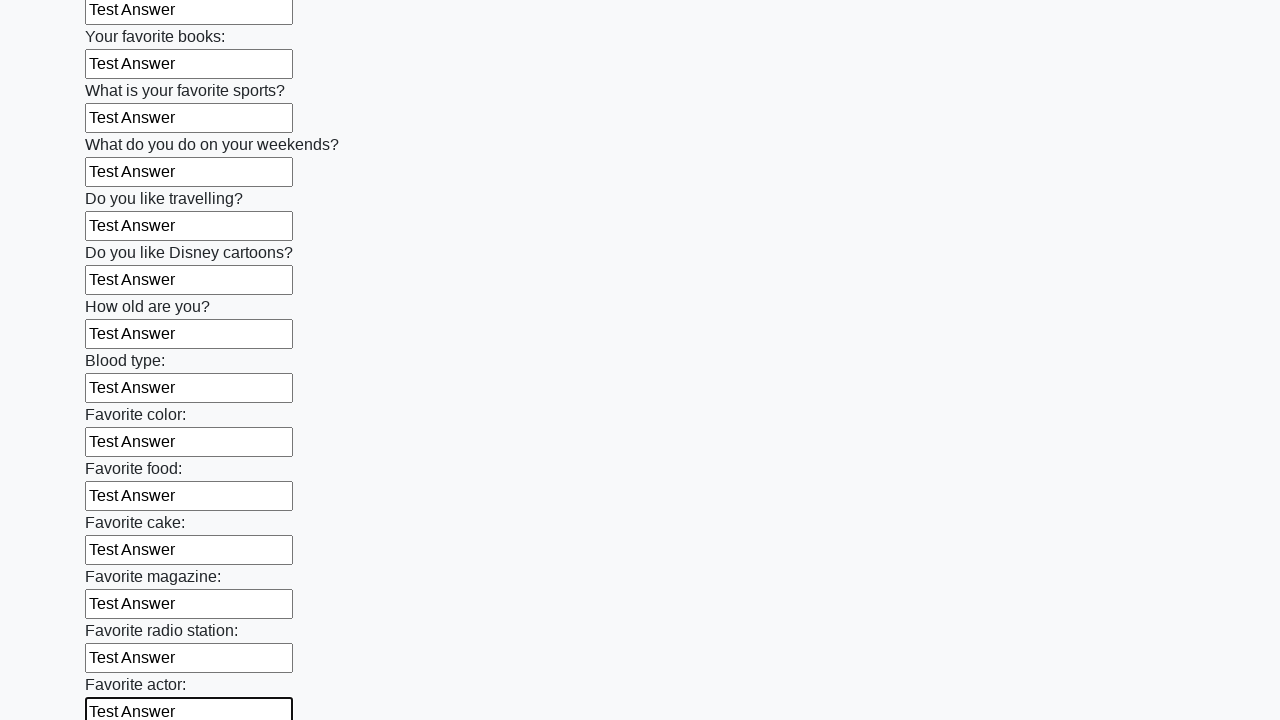

Filled input field with 'Test Answer' on input >> nth=25
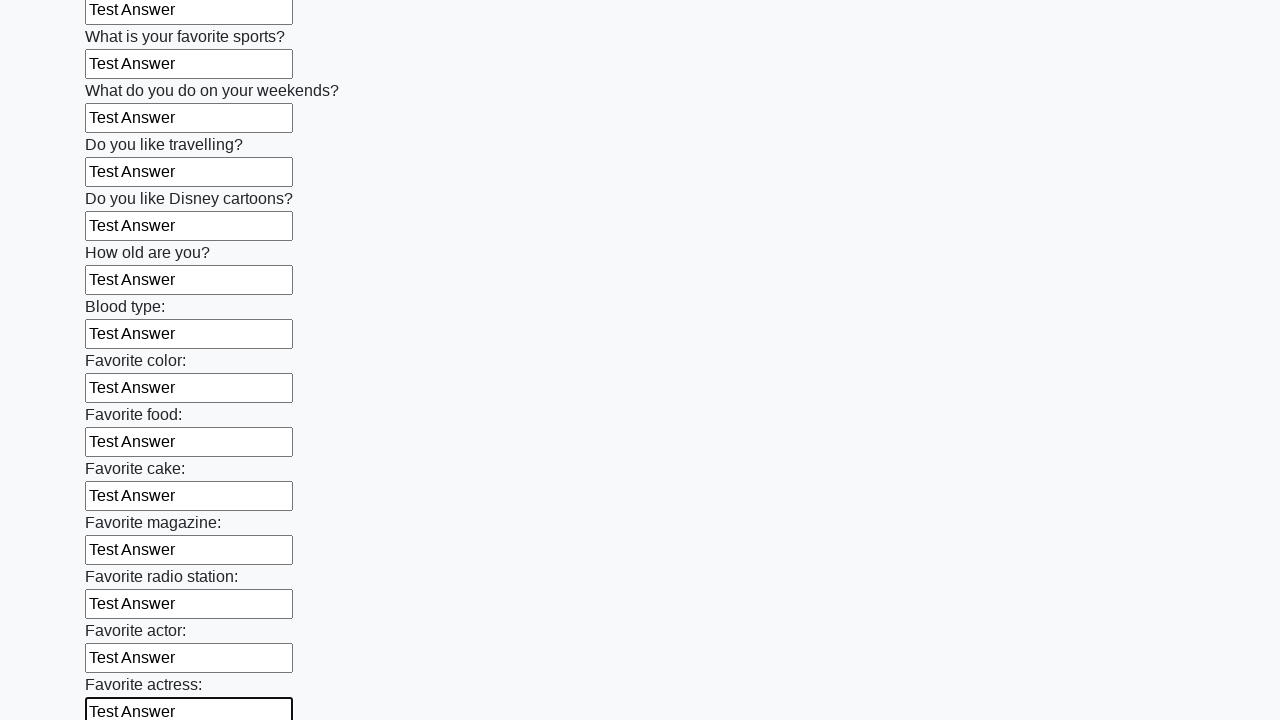

Filled input field with 'Test Answer' on input >> nth=26
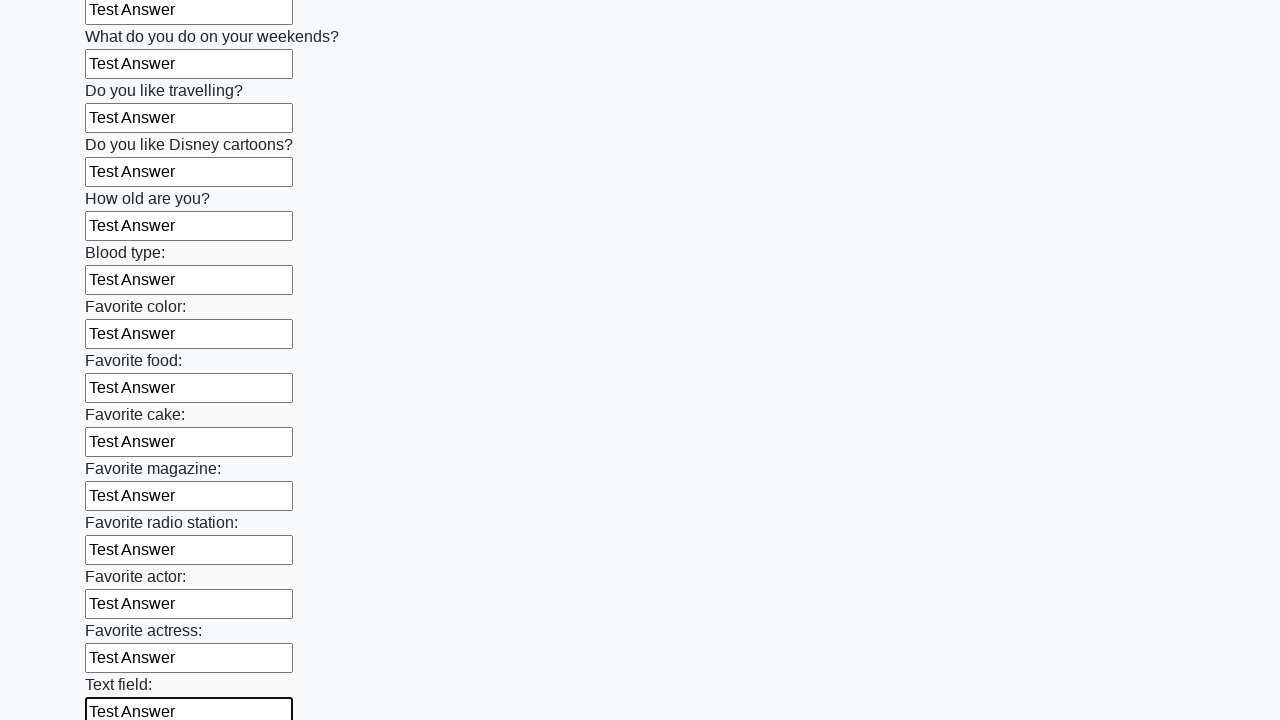

Filled input field with 'Test Answer' on input >> nth=27
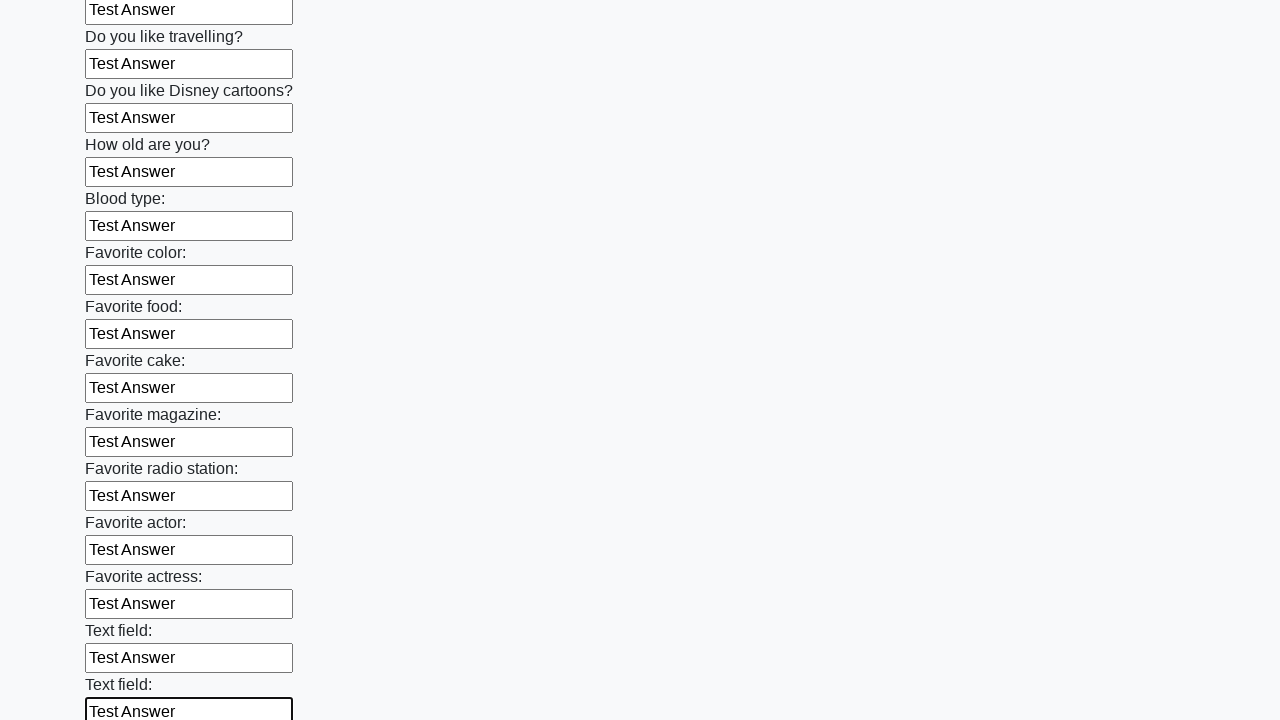

Filled input field with 'Test Answer' on input >> nth=28
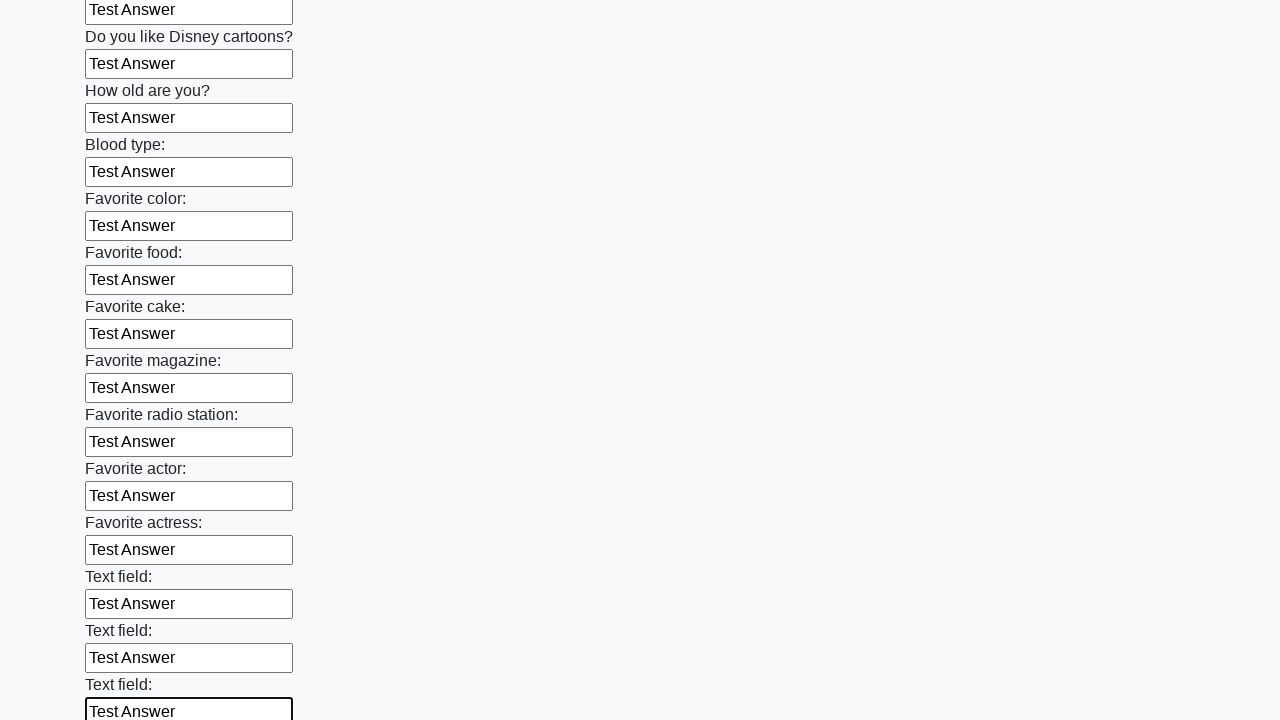

Filled input field with 'Test Answer' on input >> nth=29
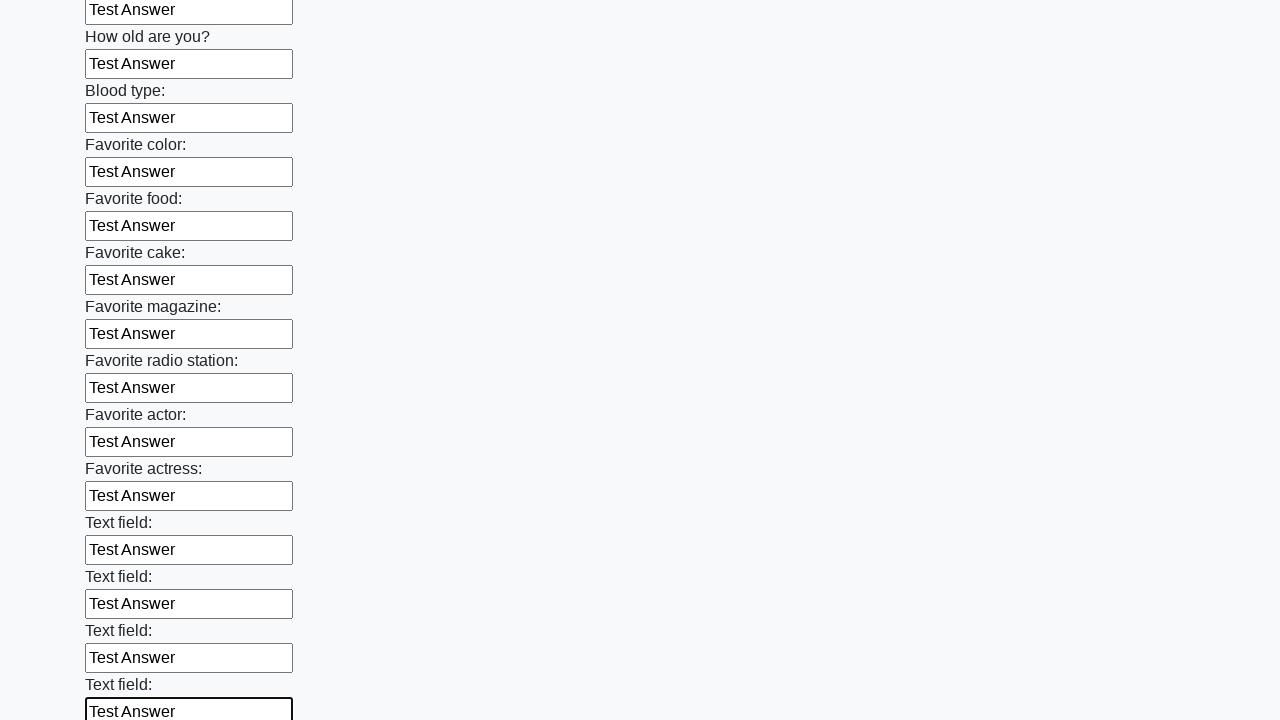

Filled input field with 'Test Answer' on input >> nth=30
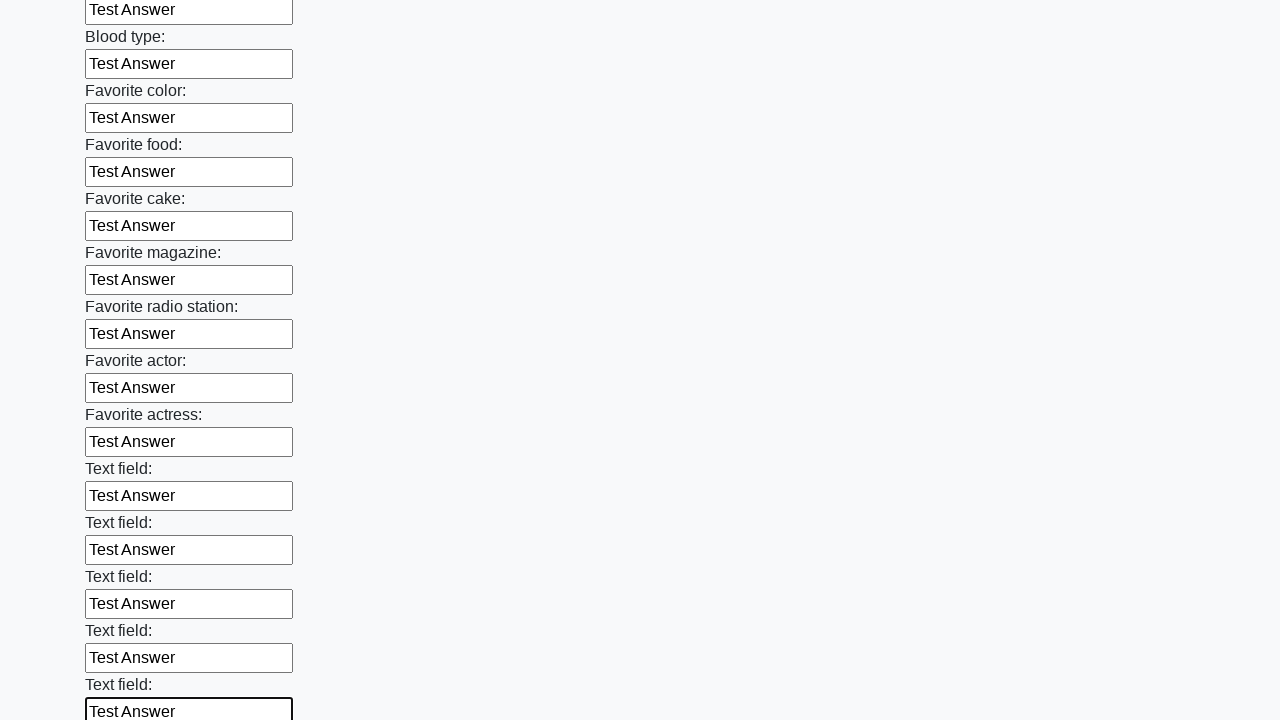

Filled input field with 'Test Answer' on input >> nth=31
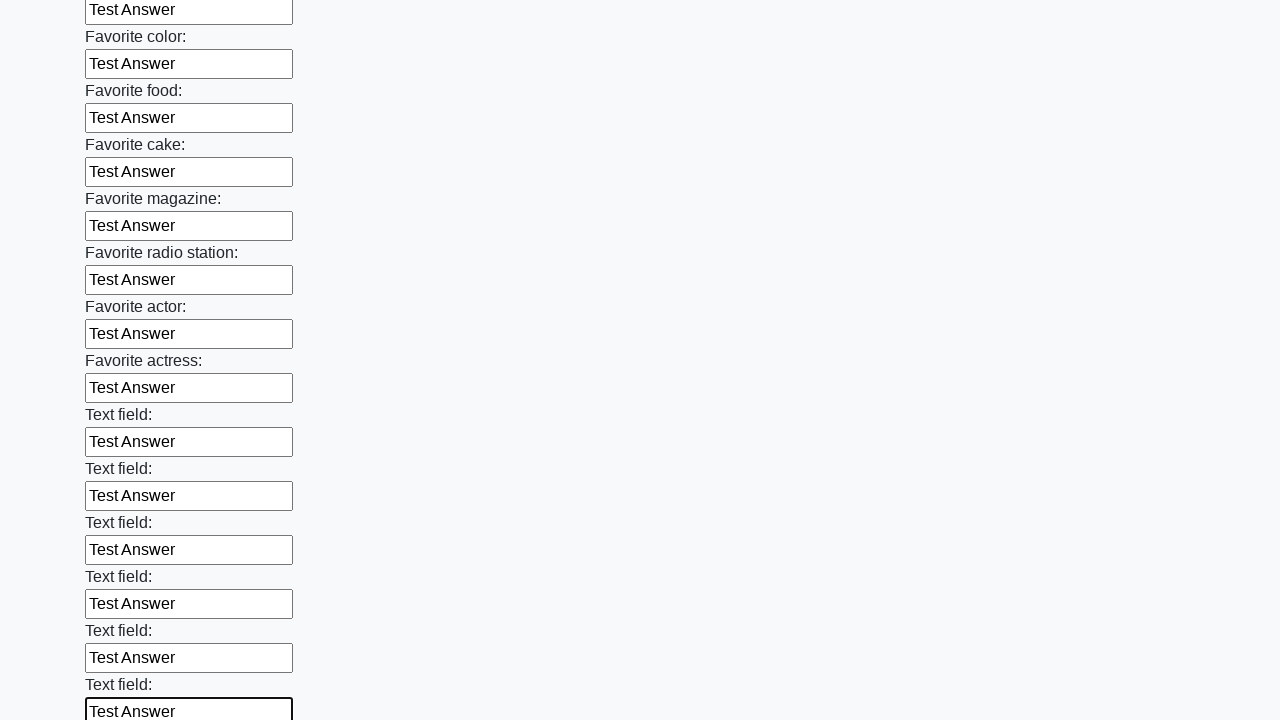

Filled input field with 'Test Answer' on input >> nth=32
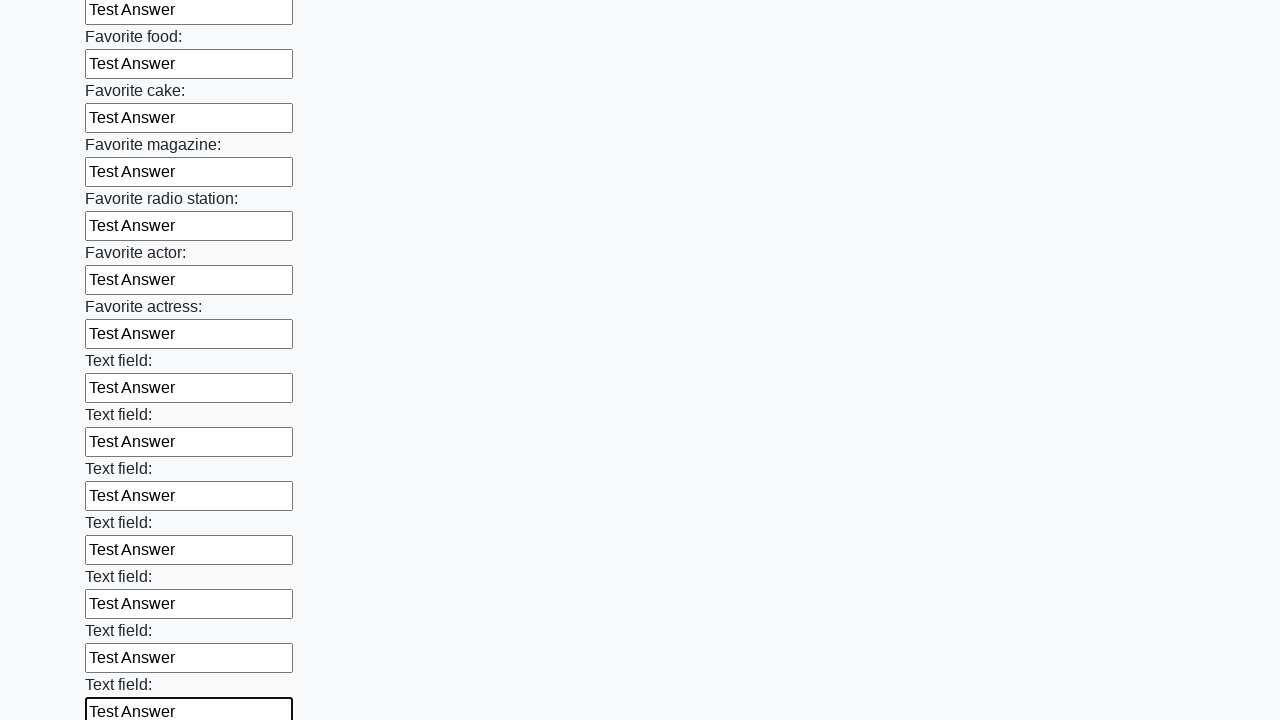

Filled input field with 'Test Answer' on input >> nth=33
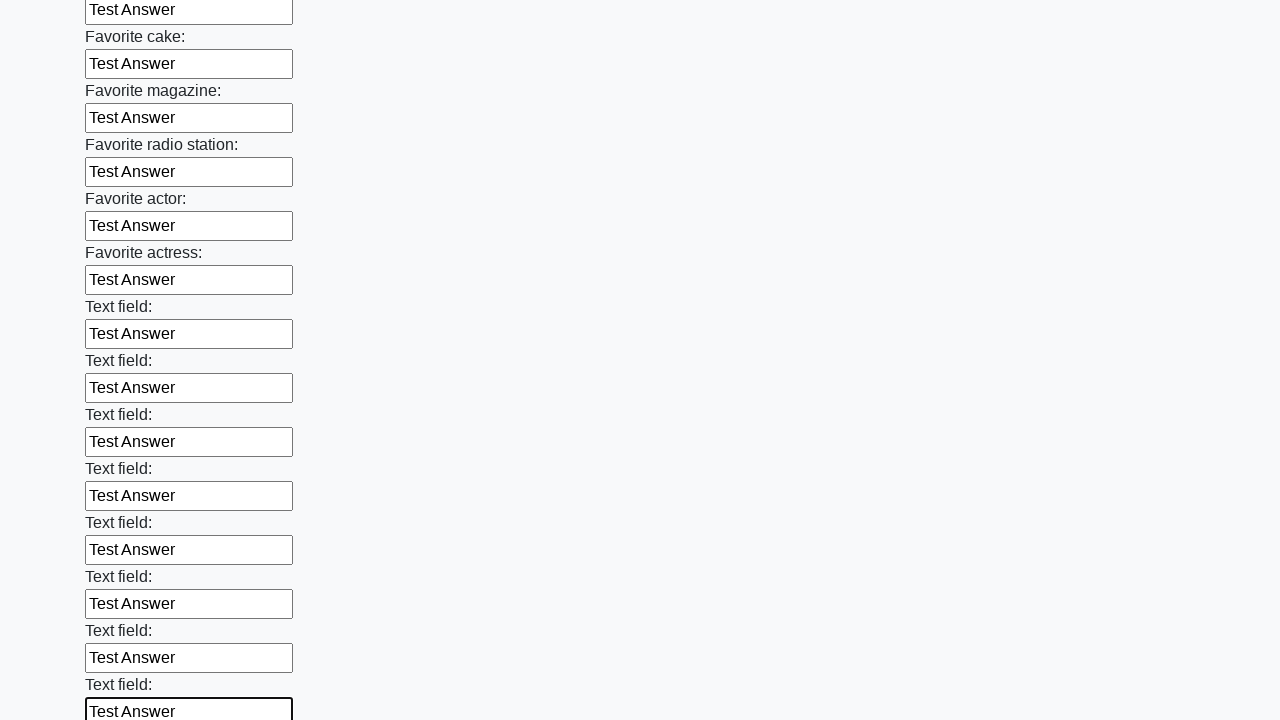

Filled input field with 'Test Answer' on input >> nth=34
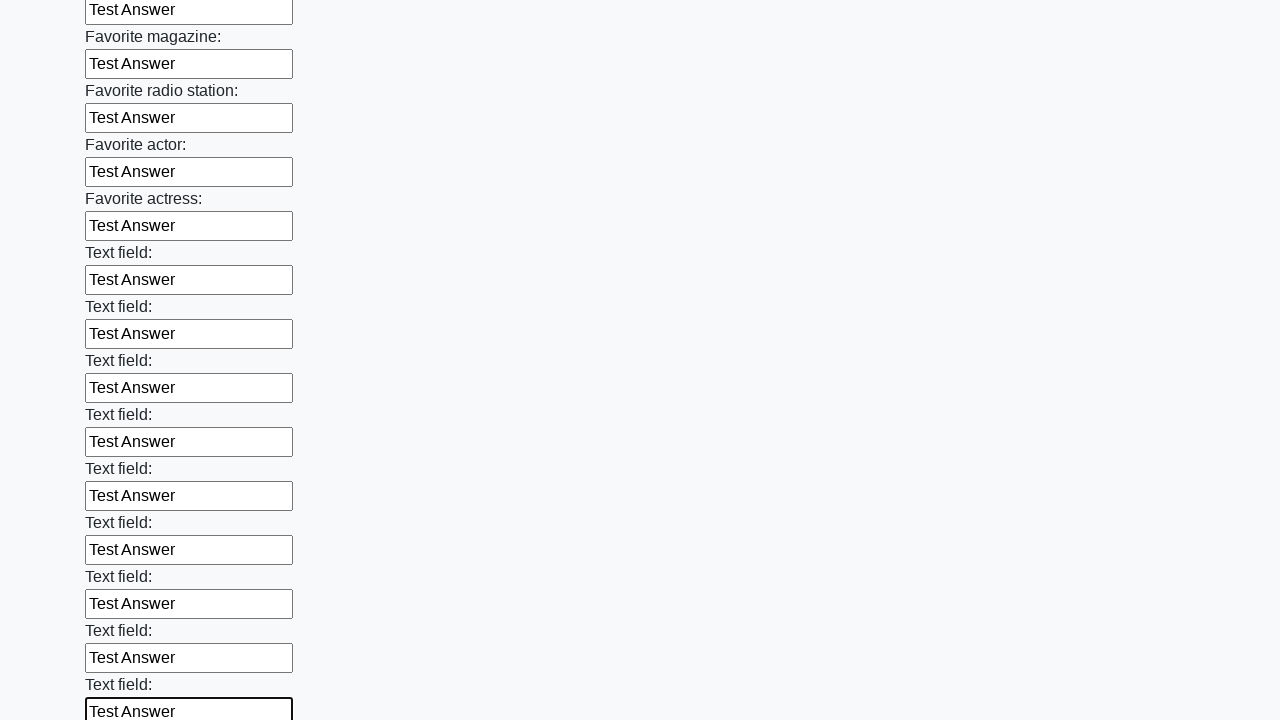

Filled input field with 'Test Answer' on input >> nth=35
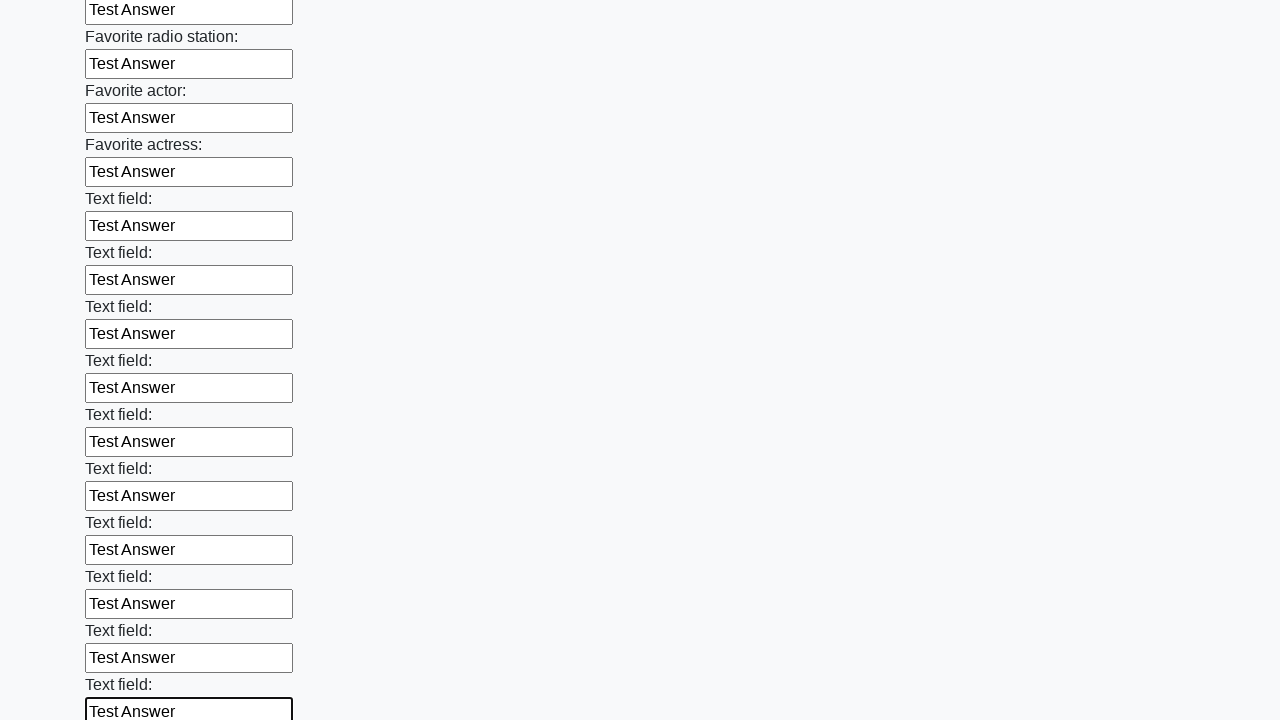

Filled input field with 'Test Answer' on input >> nth=36
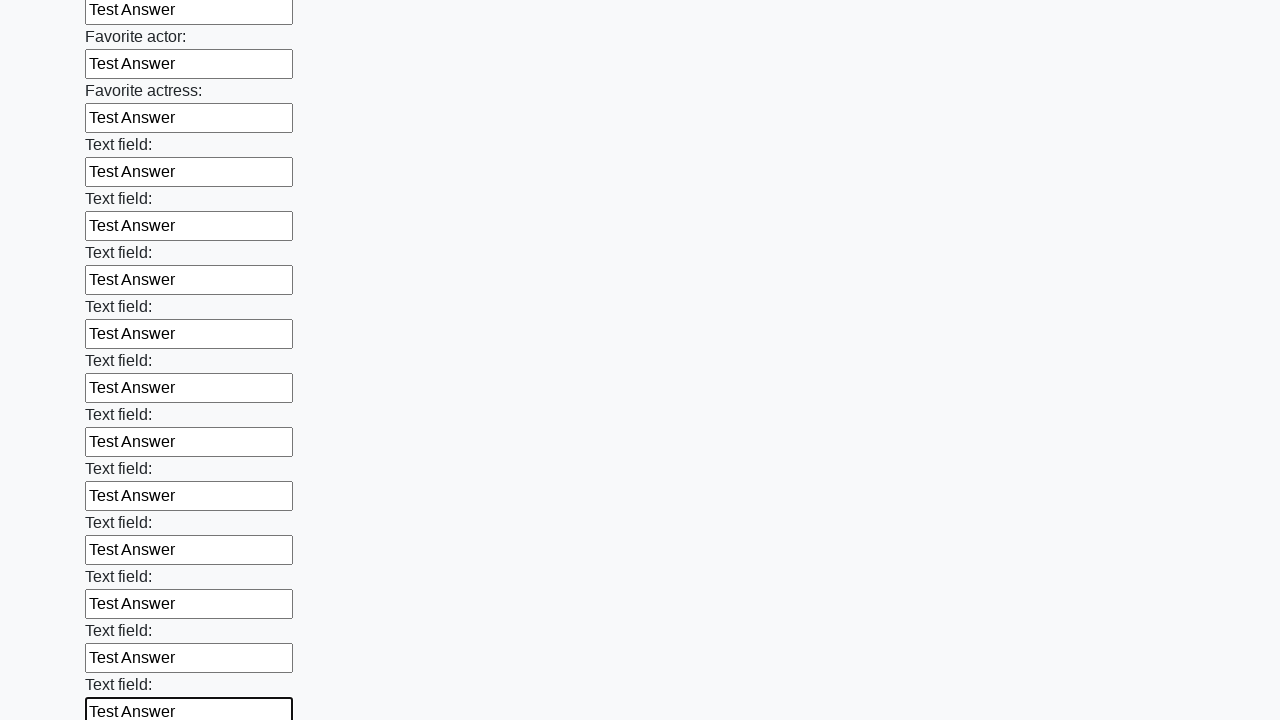

Filled input field with 'Test Answer' on input >> nth=37
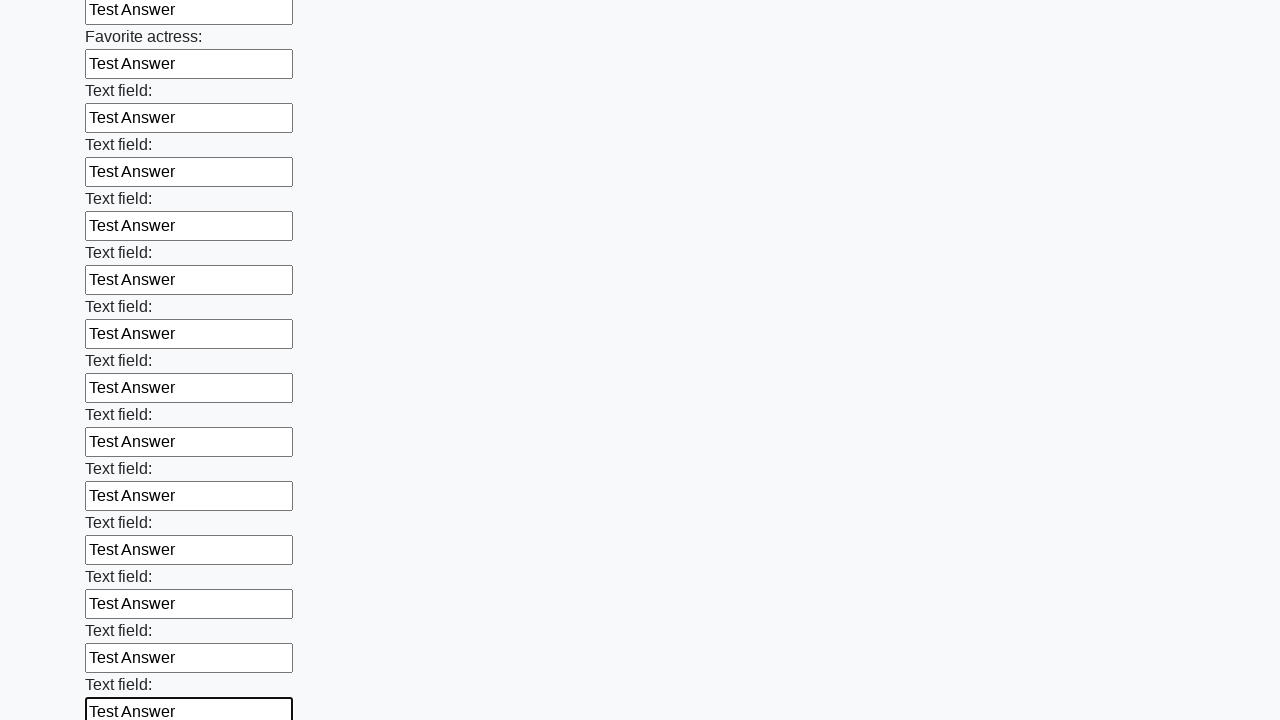

Filled input field with 'Test Answer' on input >> nth=38
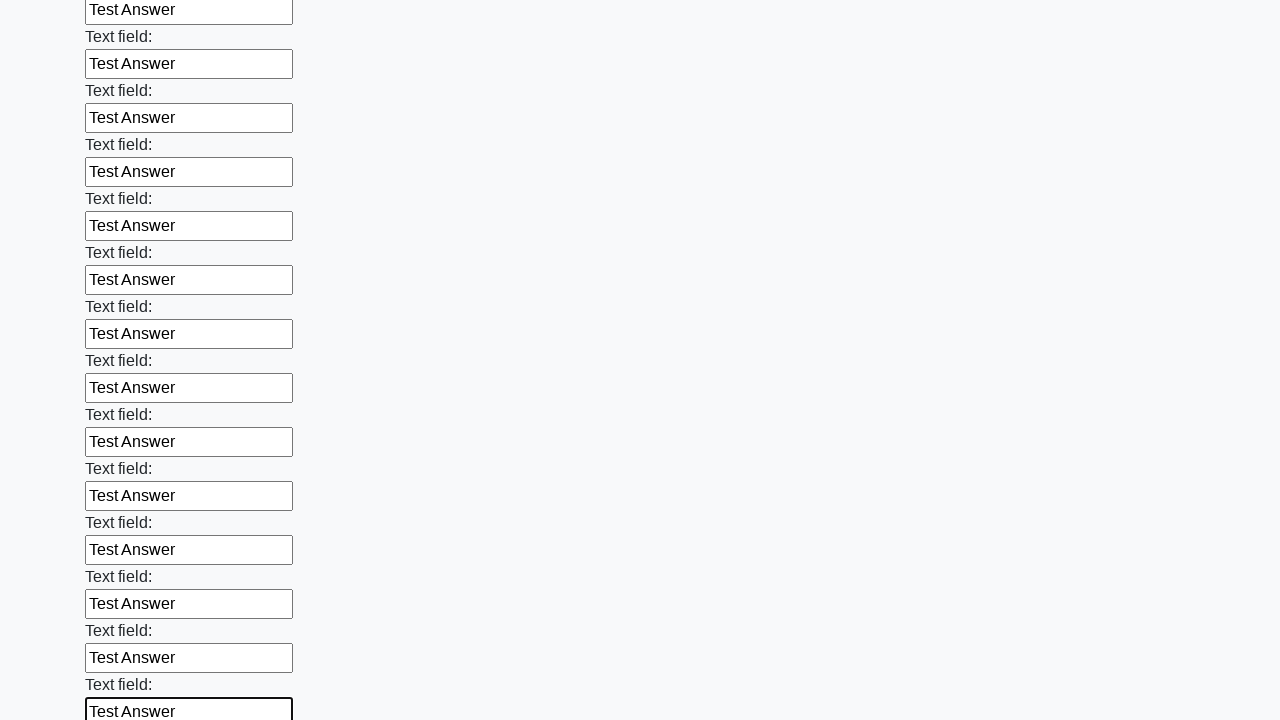

Filled input field with 'Test Answer' on input >> nth=39
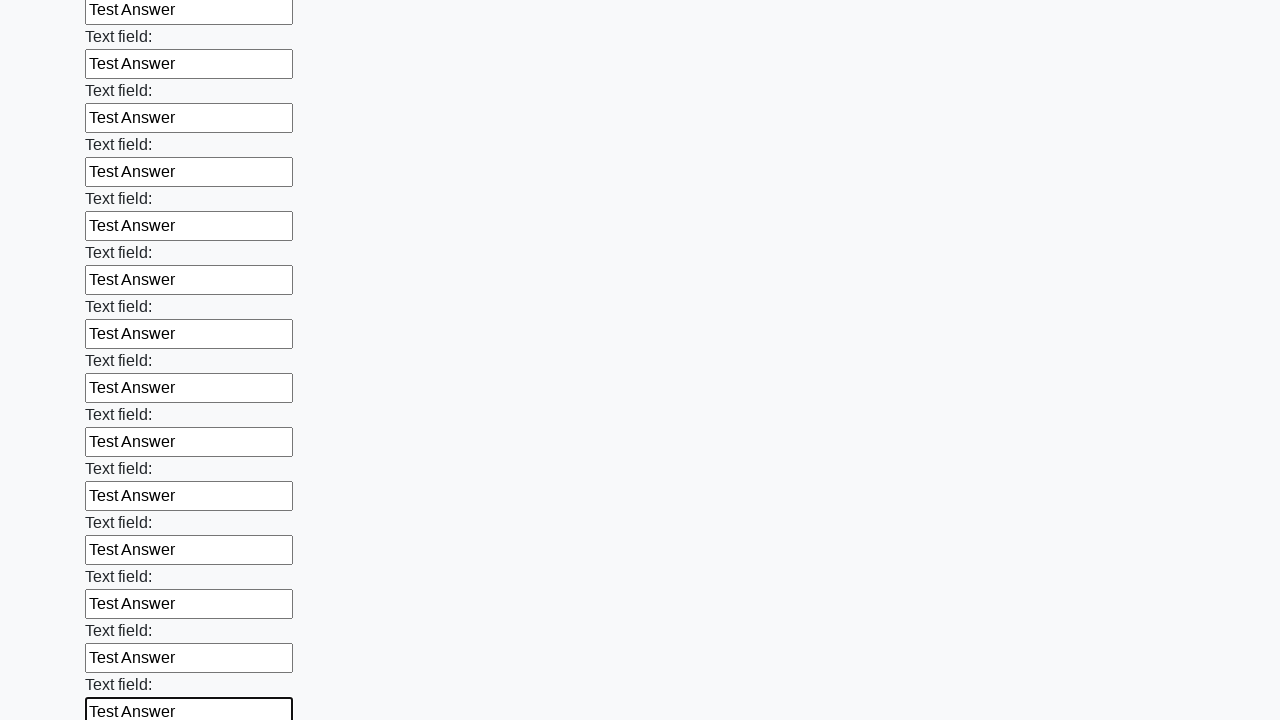

Filled input field with 'Test Answer' on input >> nth=40
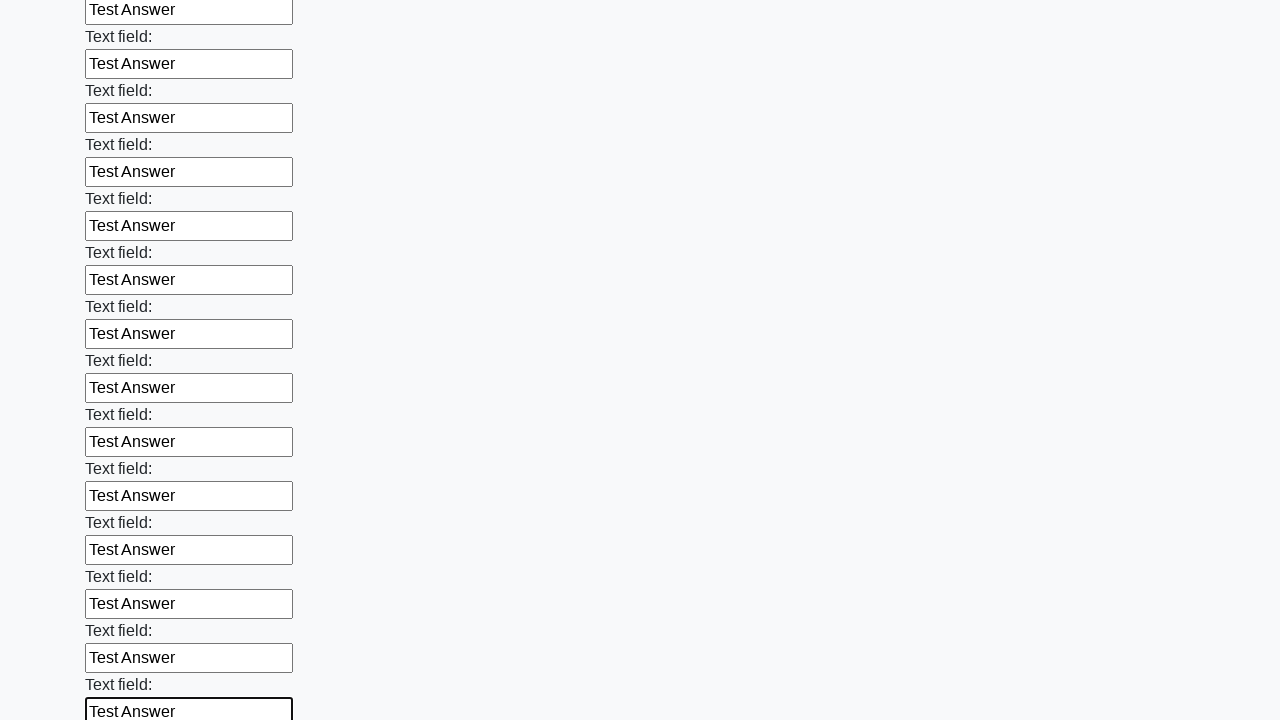

Filled input field with 'Test Answer' on input >> nth=41
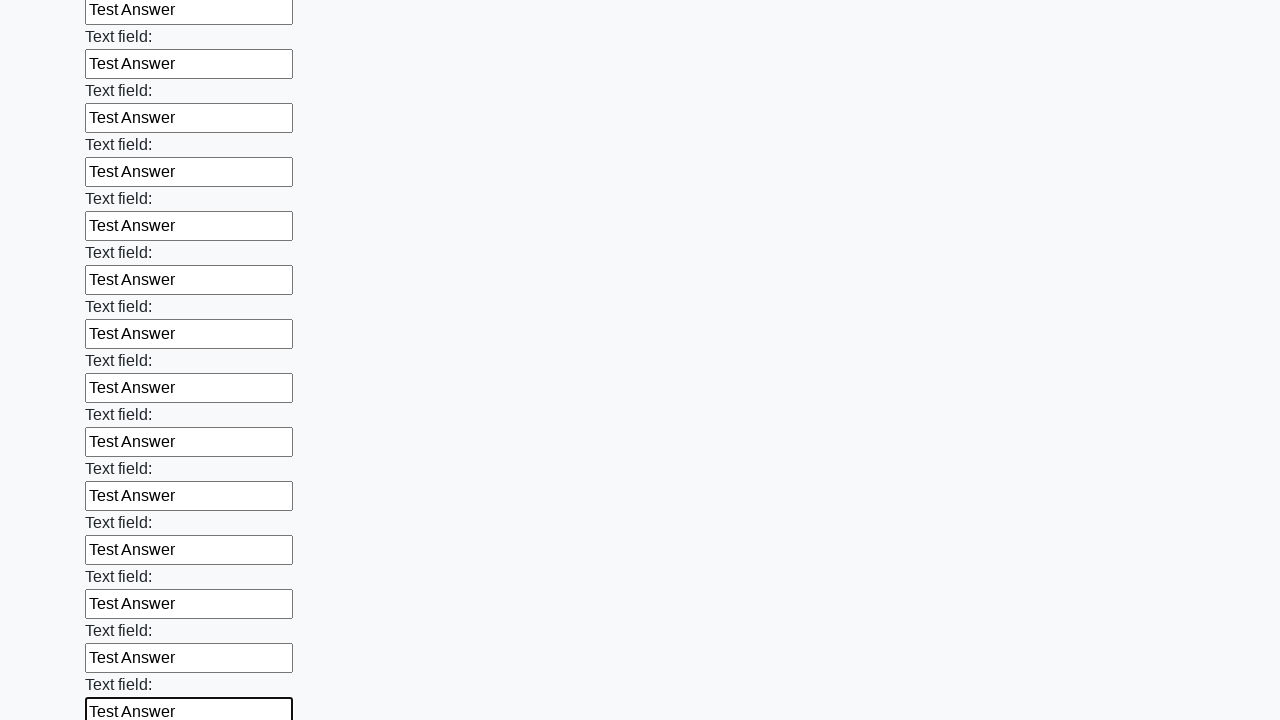

Filled input field with 'Test Answer' on input >> nth=42
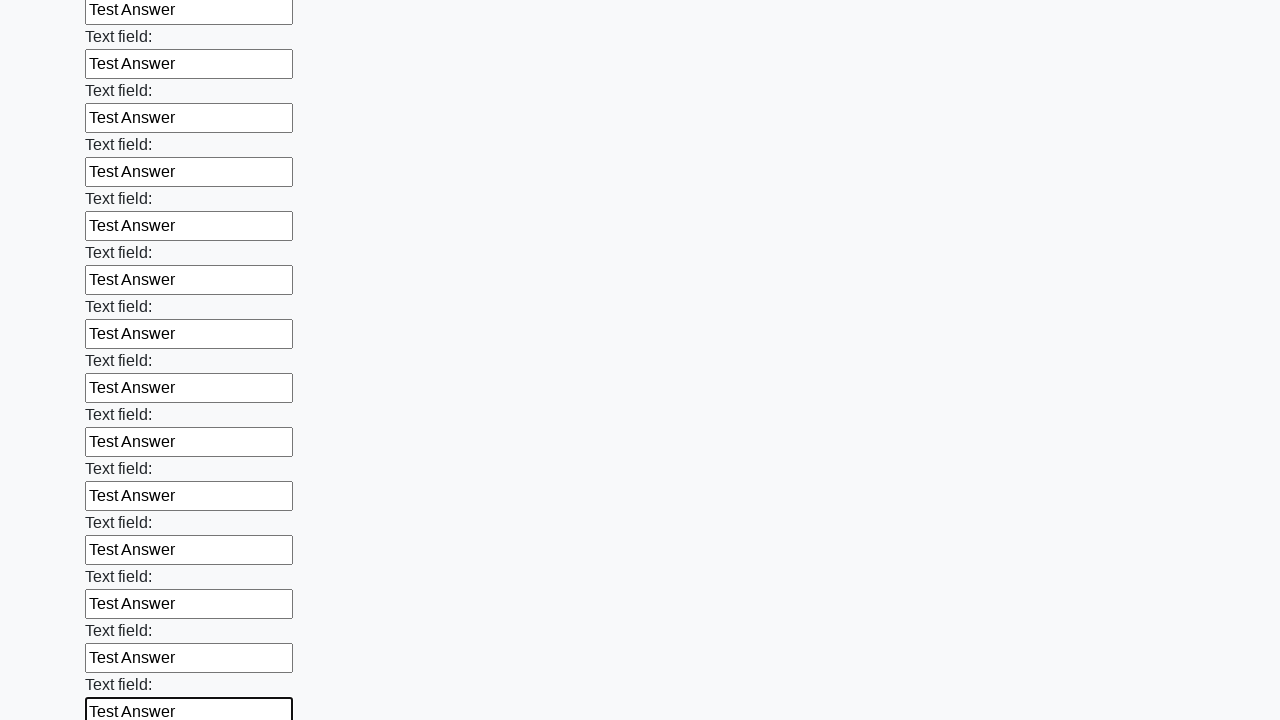

Filled input field with 'Test Answer' on input >> nth=43
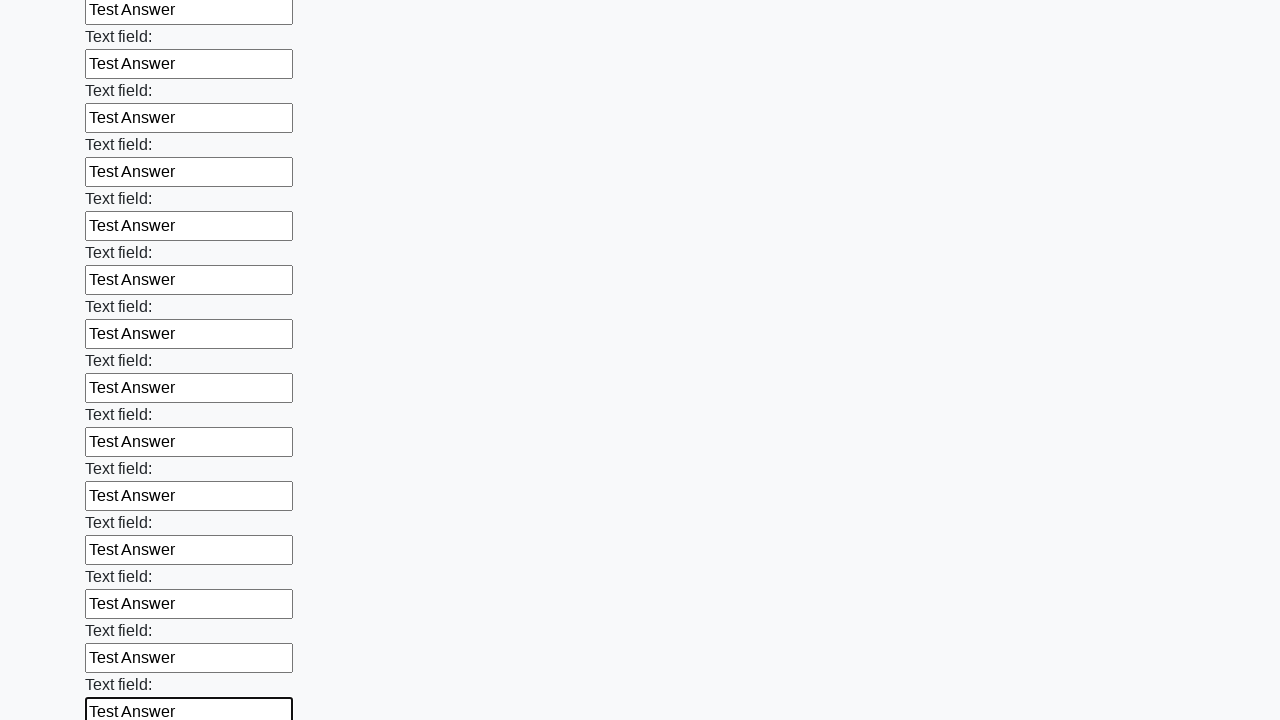

Filled input field with 'Test Answer' on input >> nth=44
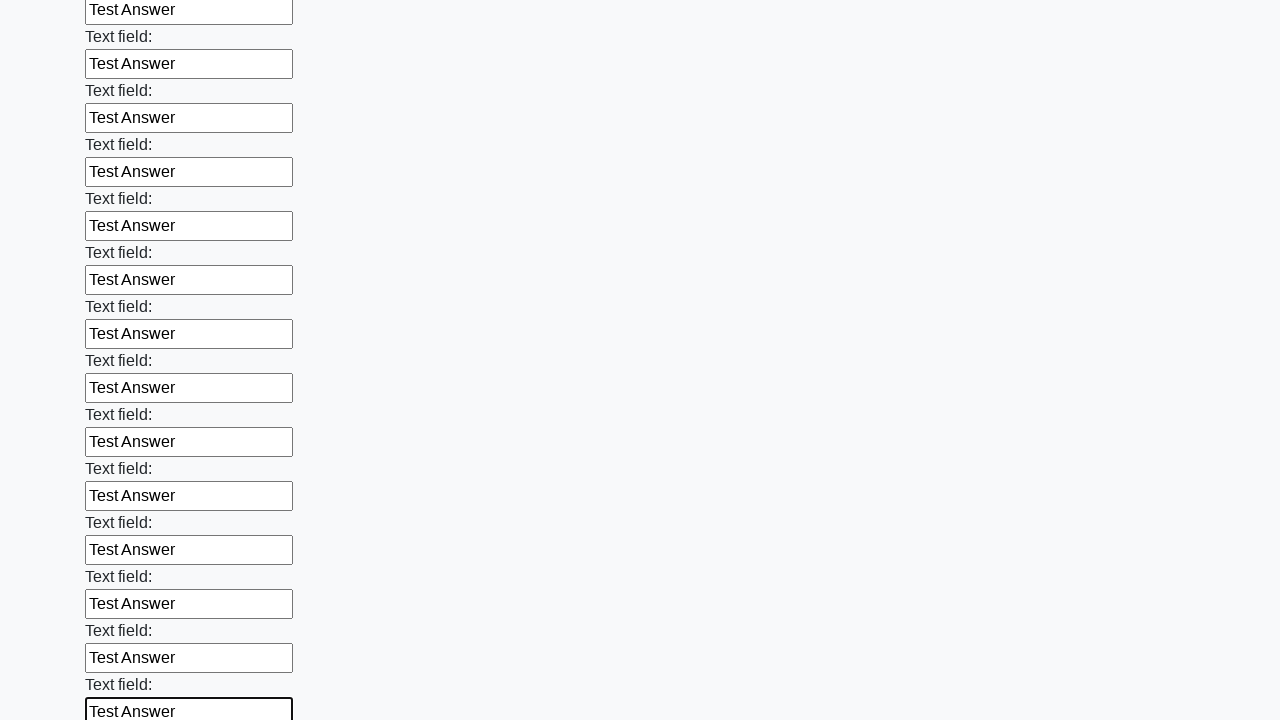

Filled input field with 'Test Answer' on input >> nth=45
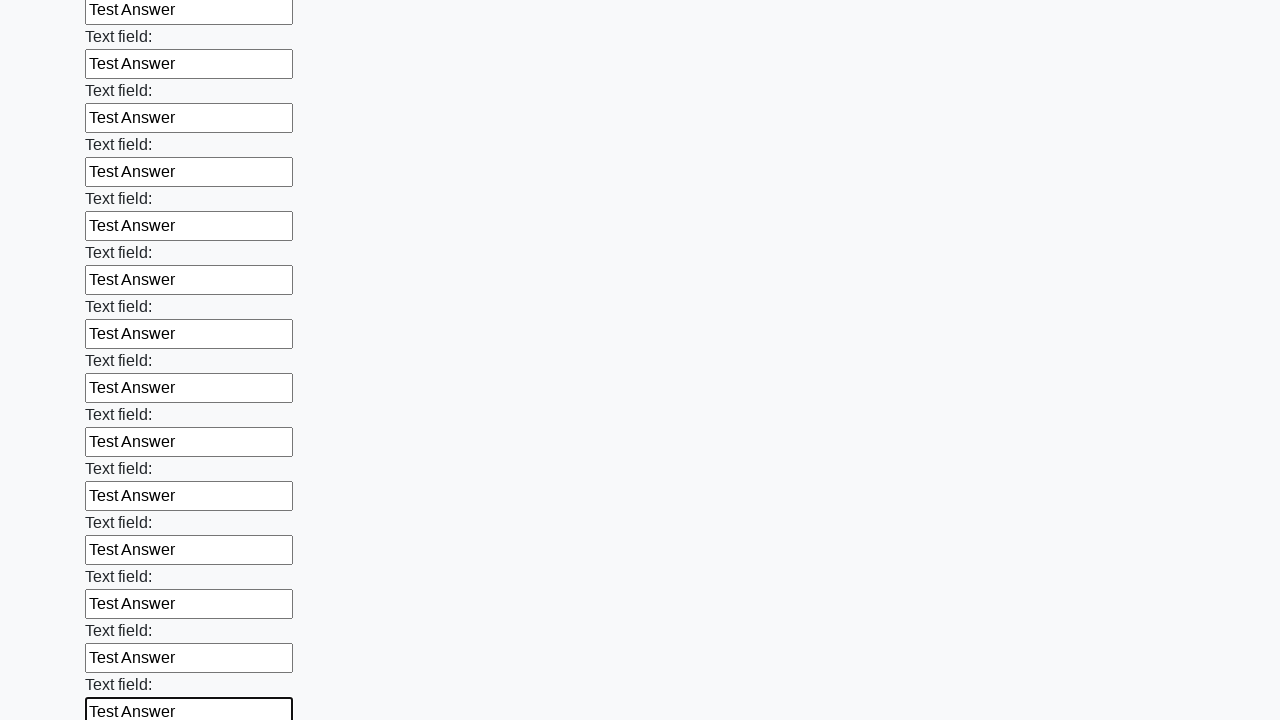

Filled input field with 'Test Answer' on input >> nth=46
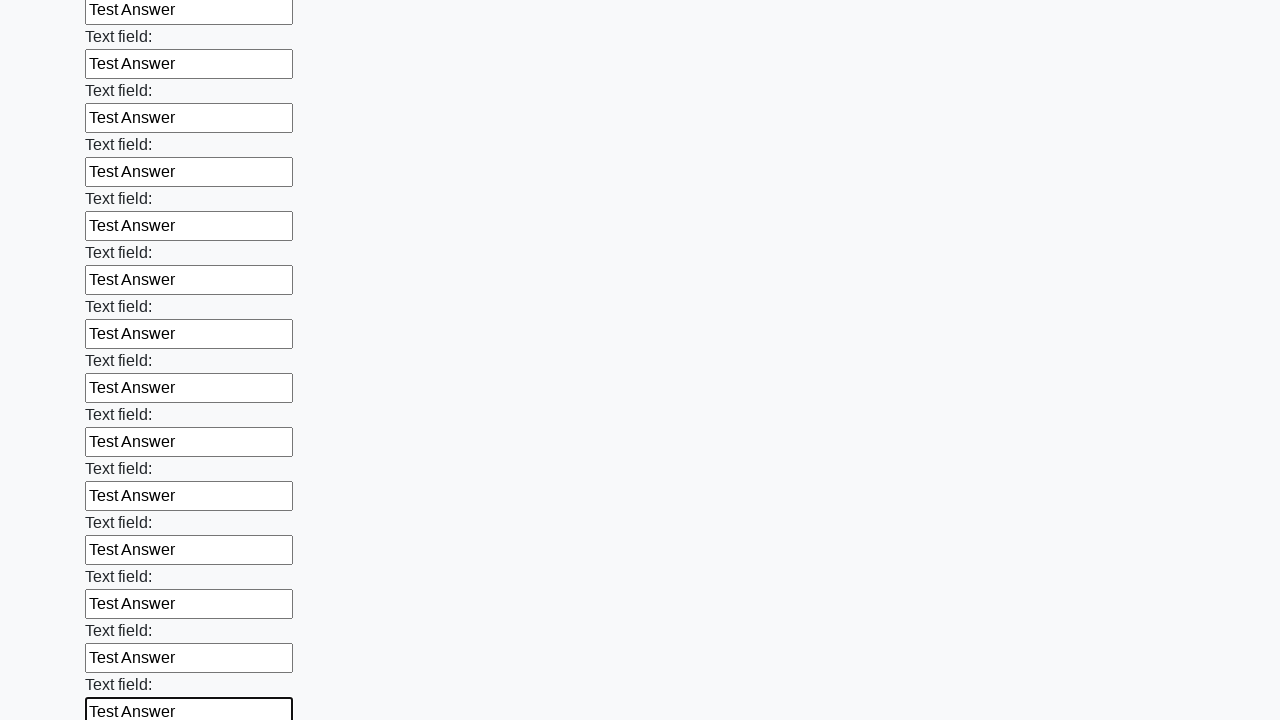

Filled input field with 'Test Answer' on input >> nth=47
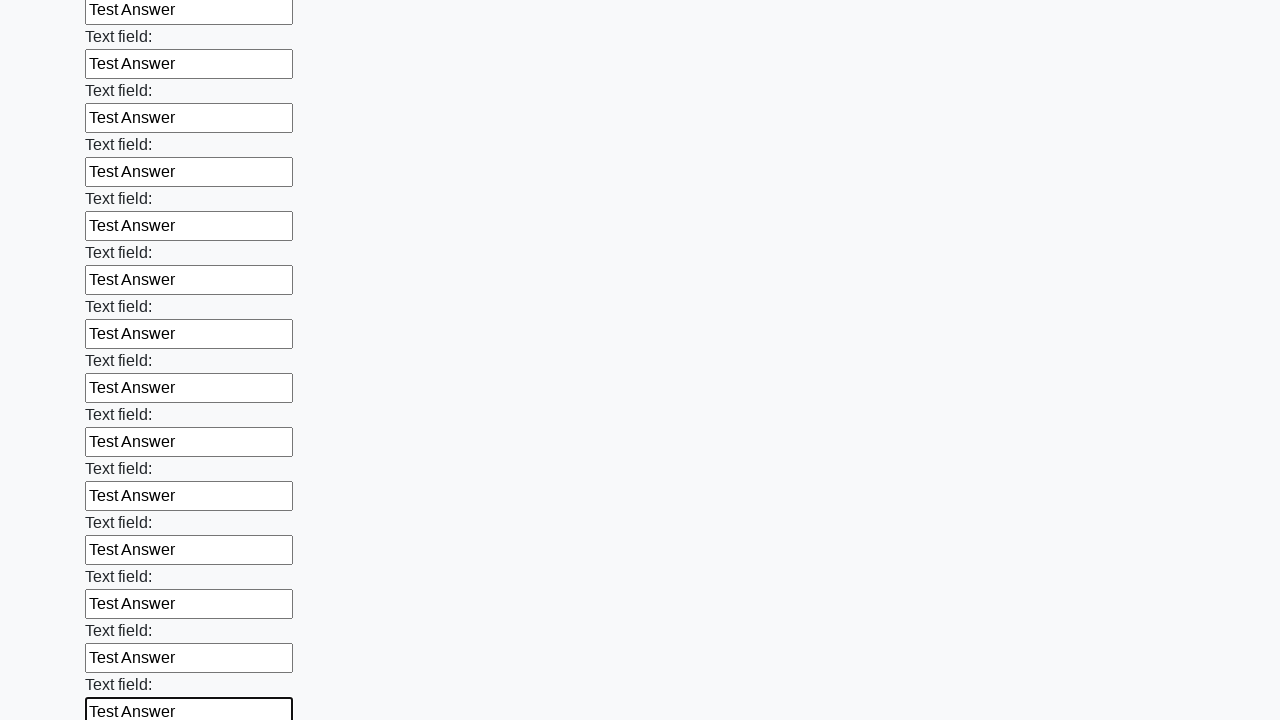

Filled input field with 'Test Answer' on input >> nth=48
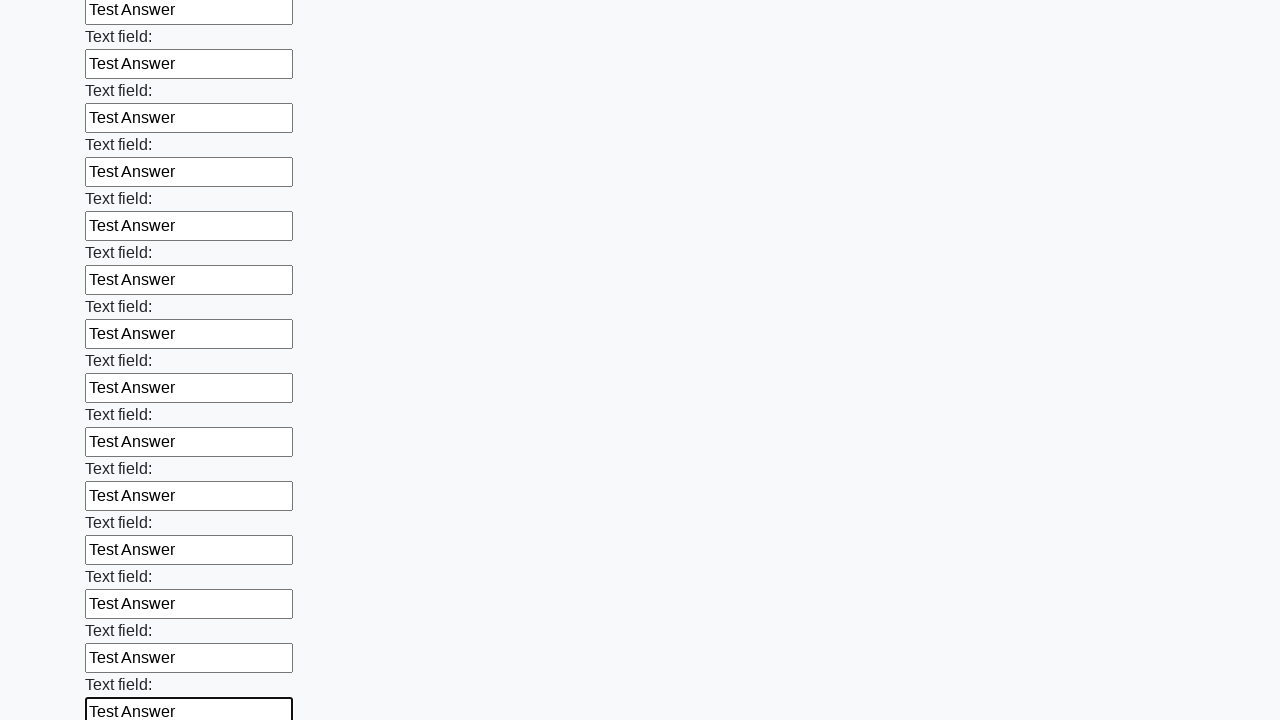

Filled input field with 'Test Answer' on input >> nth=49
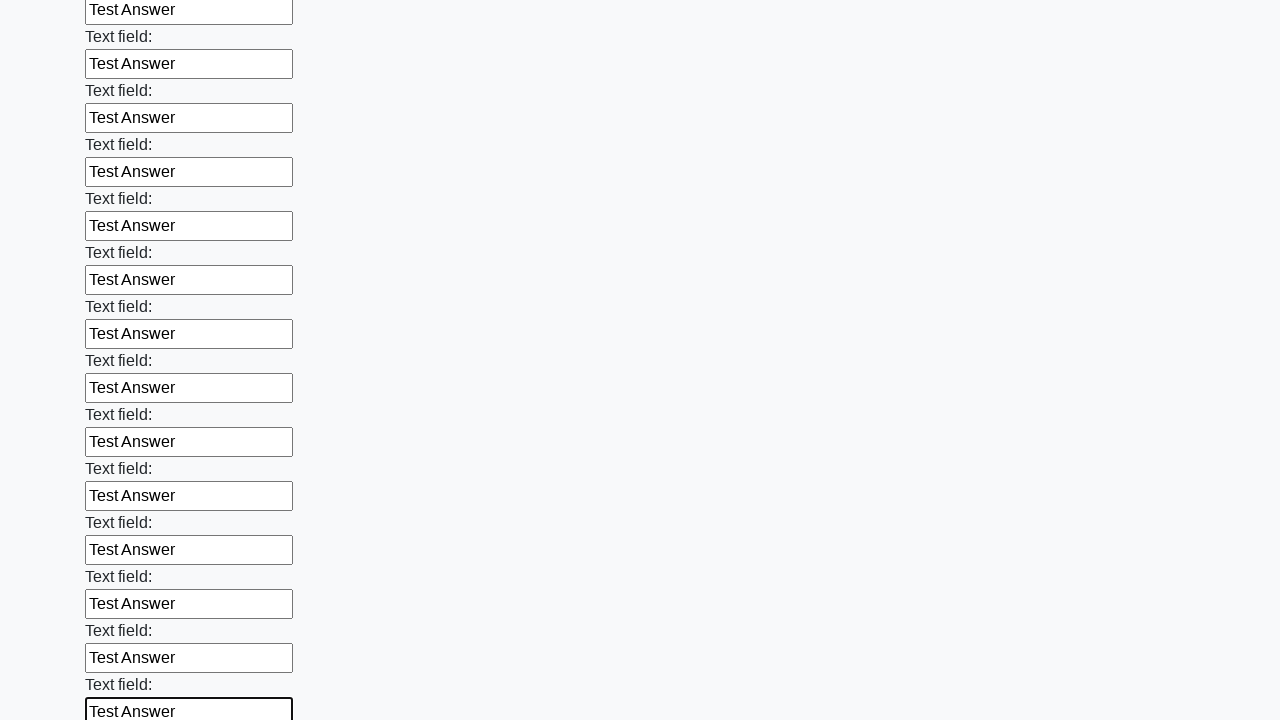

Filled input field with 'Test Answer' on input >> nth=50
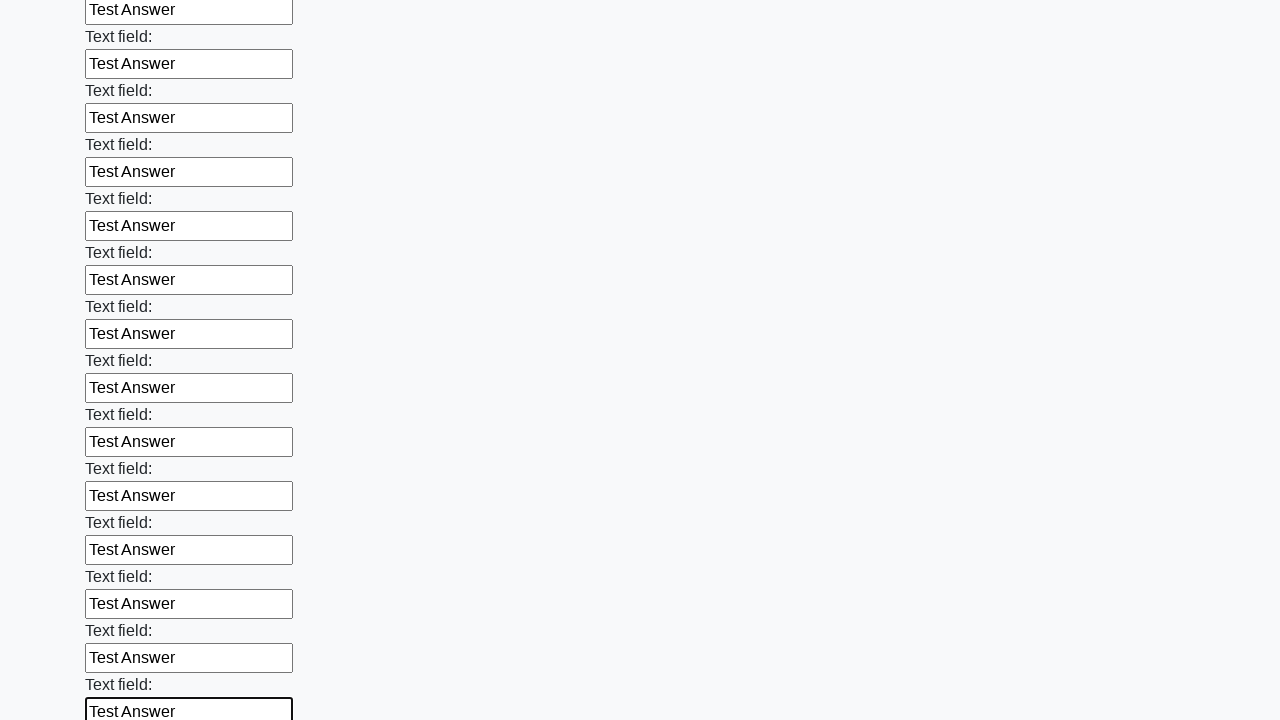

Filled input field with 'Test Answer' on input >> nth=51
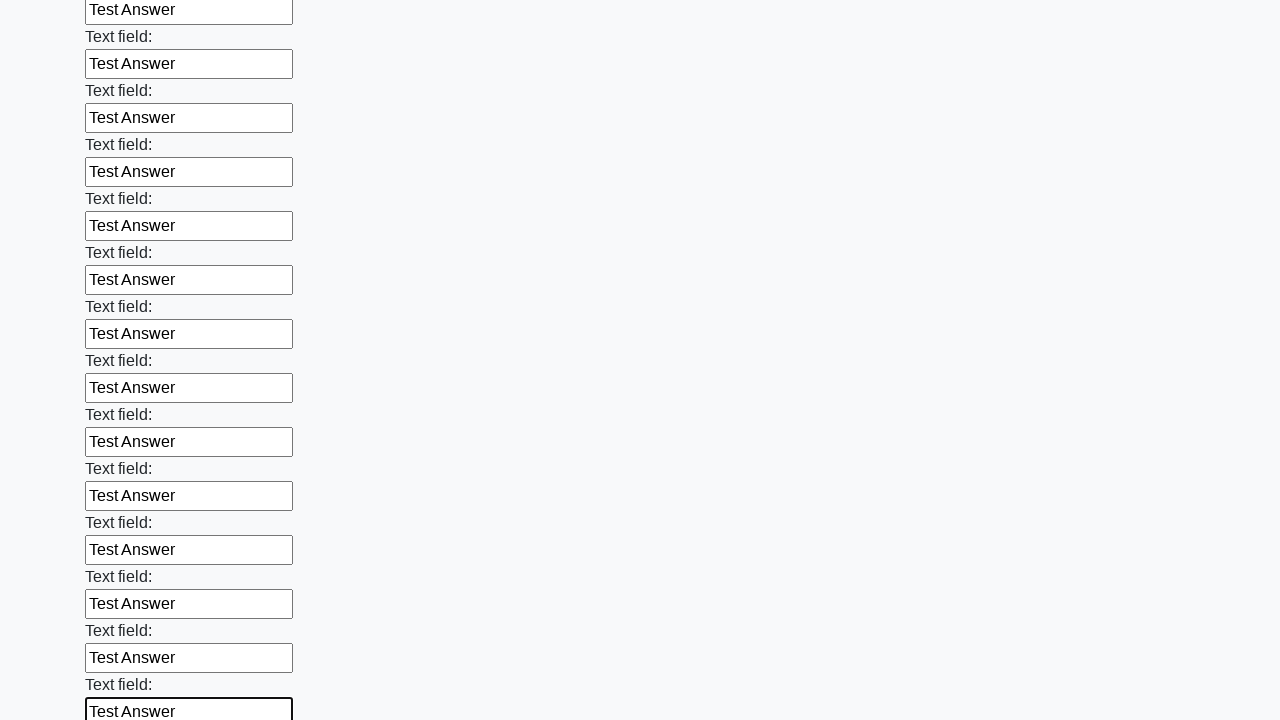

Filled input field with 'Test Answer' on input >> nth=52
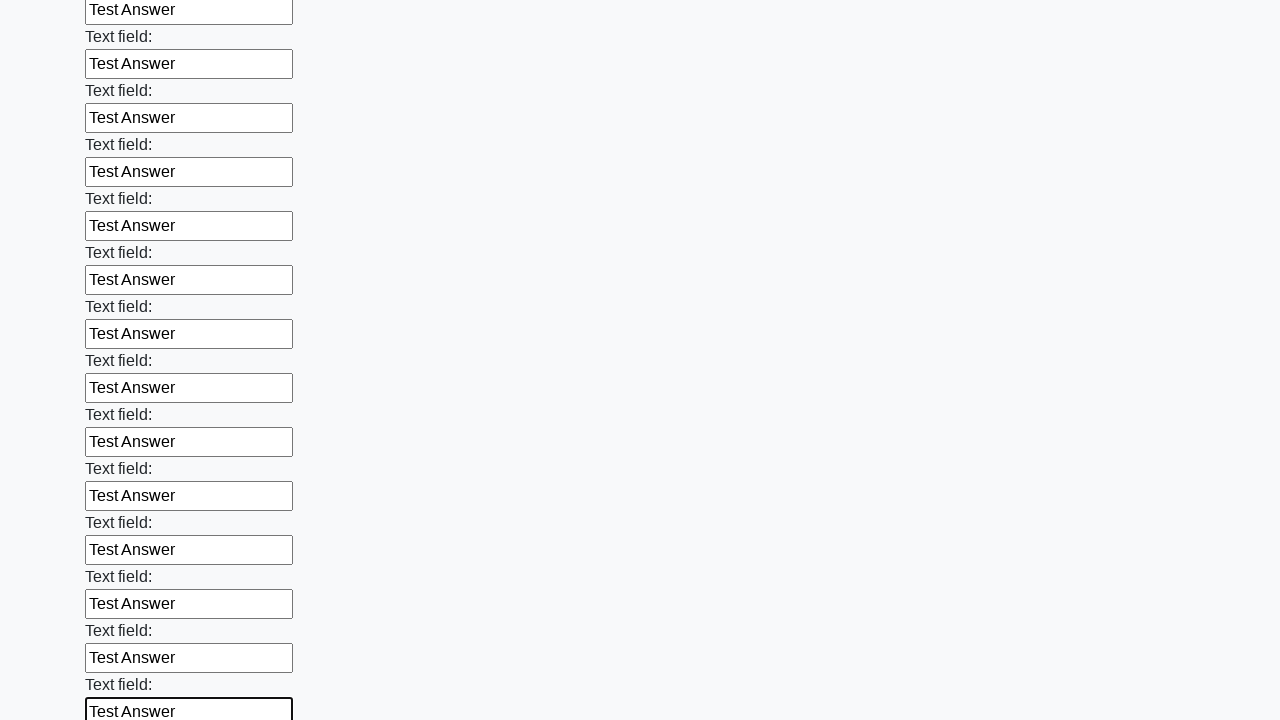

Filled input field with 'Test Answer' on input >> nth=53
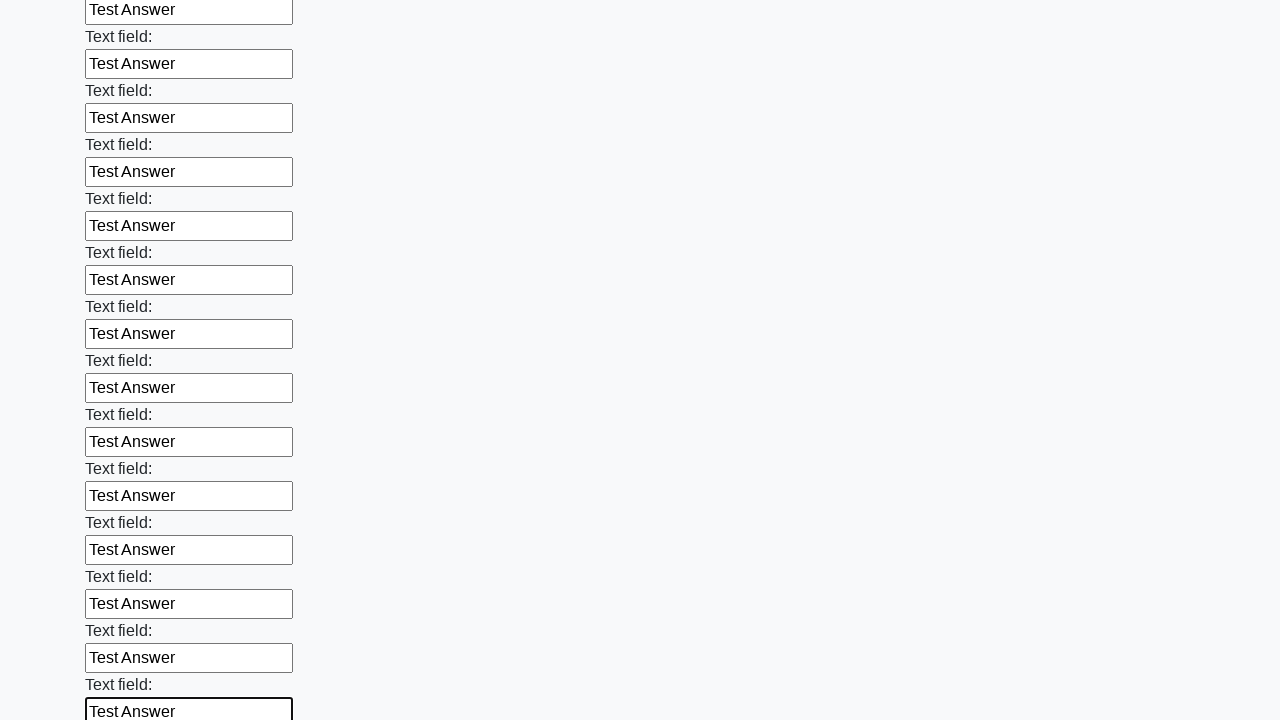

Filled input field with 'Test Answer' on input >> nth=54
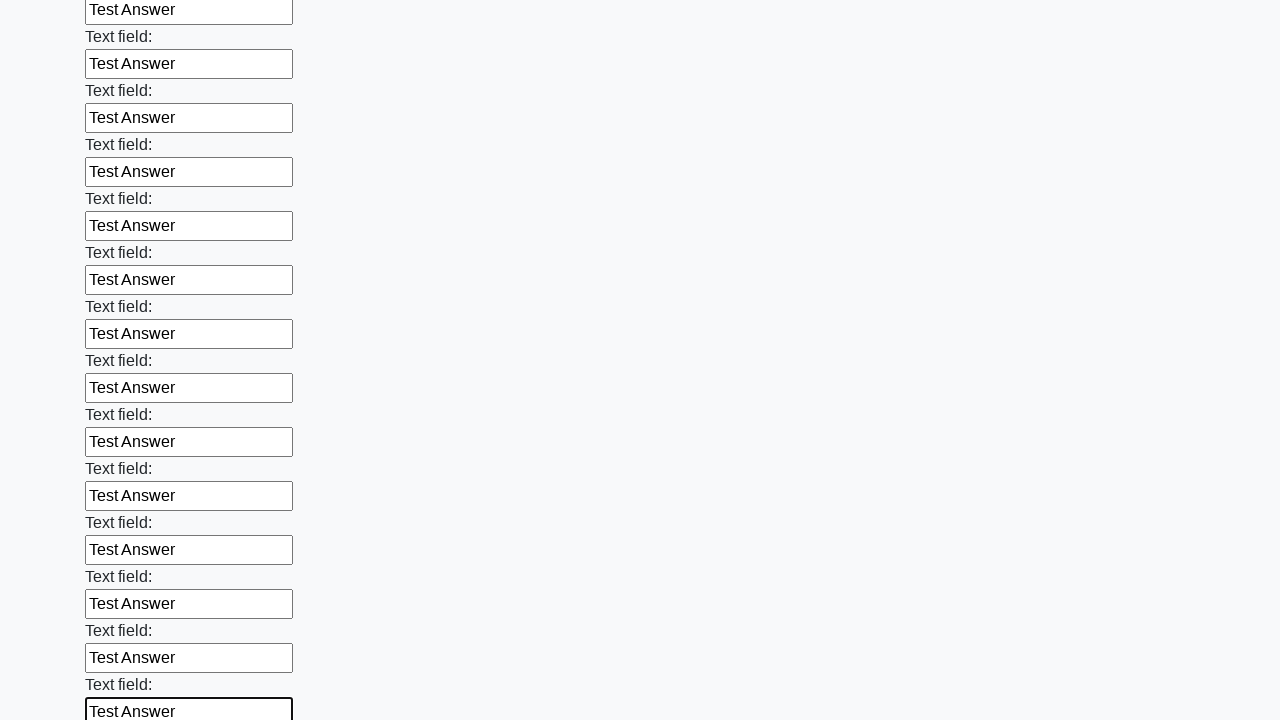

Filled input field with 'Test Answer' on input >> nth=55
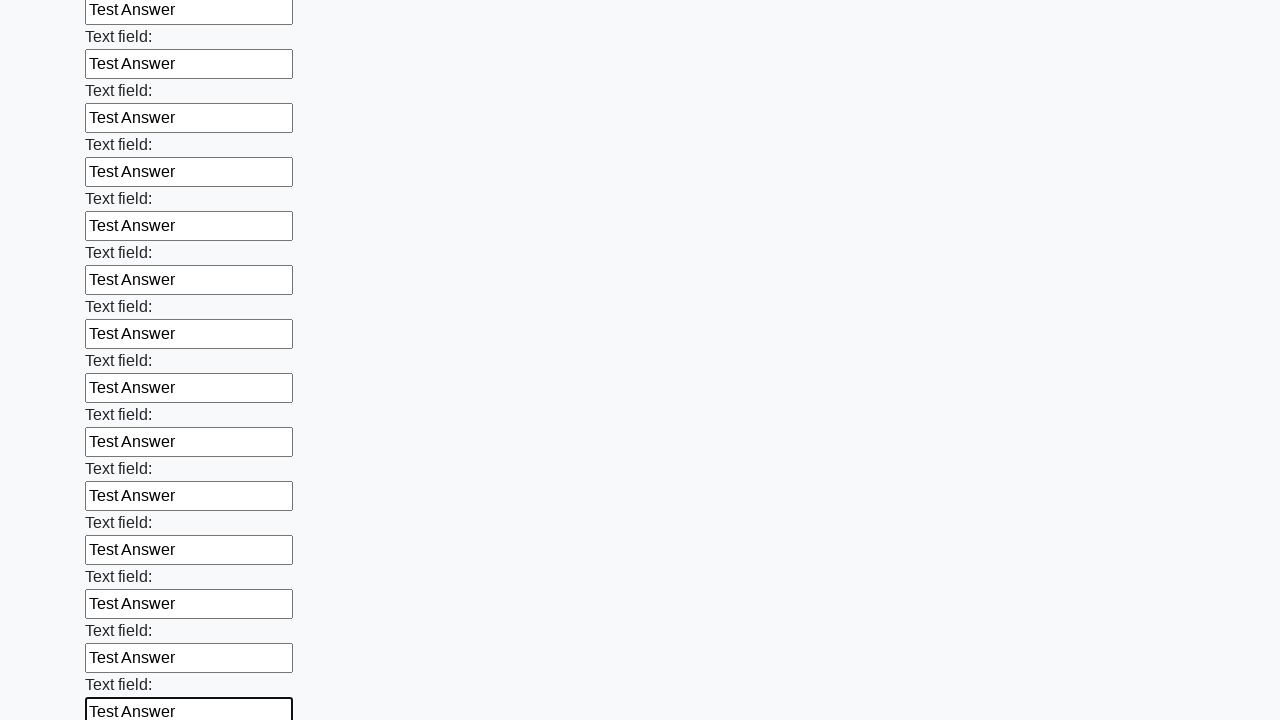

Filled input field with 'Test Answer' on input >> nth=56
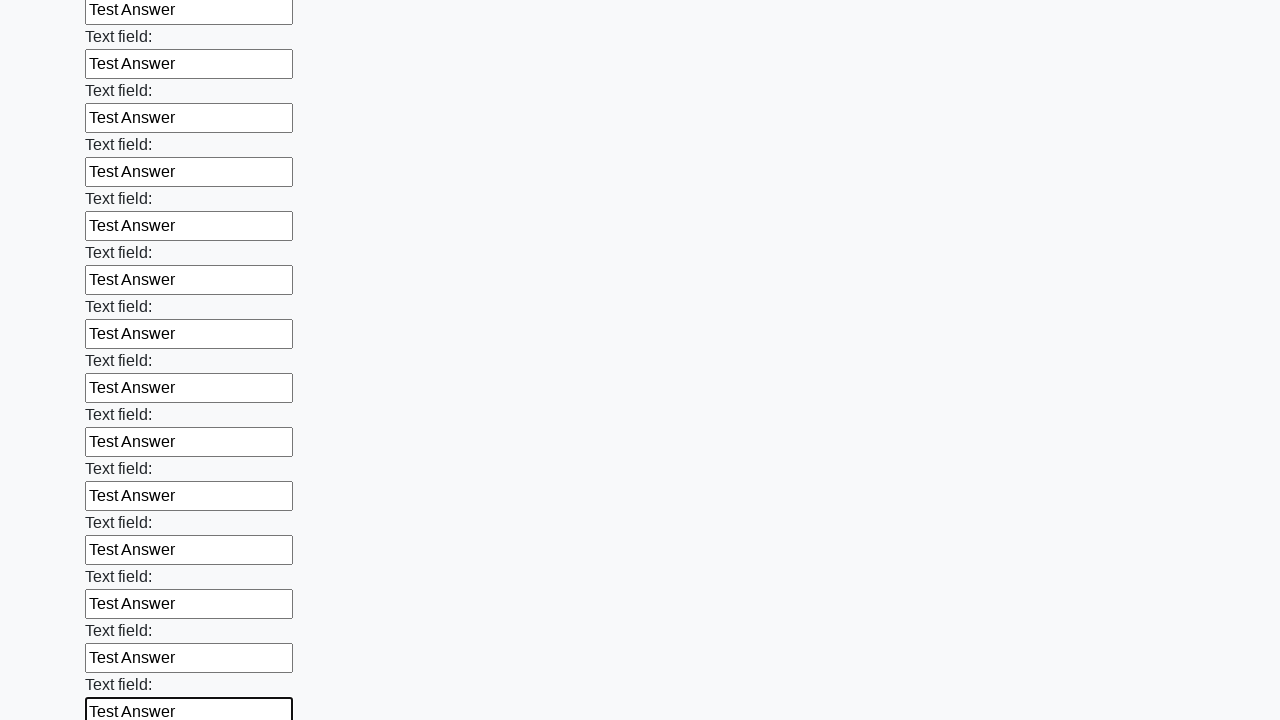

Filled input field with 'Test Answer' on input >> nth=57
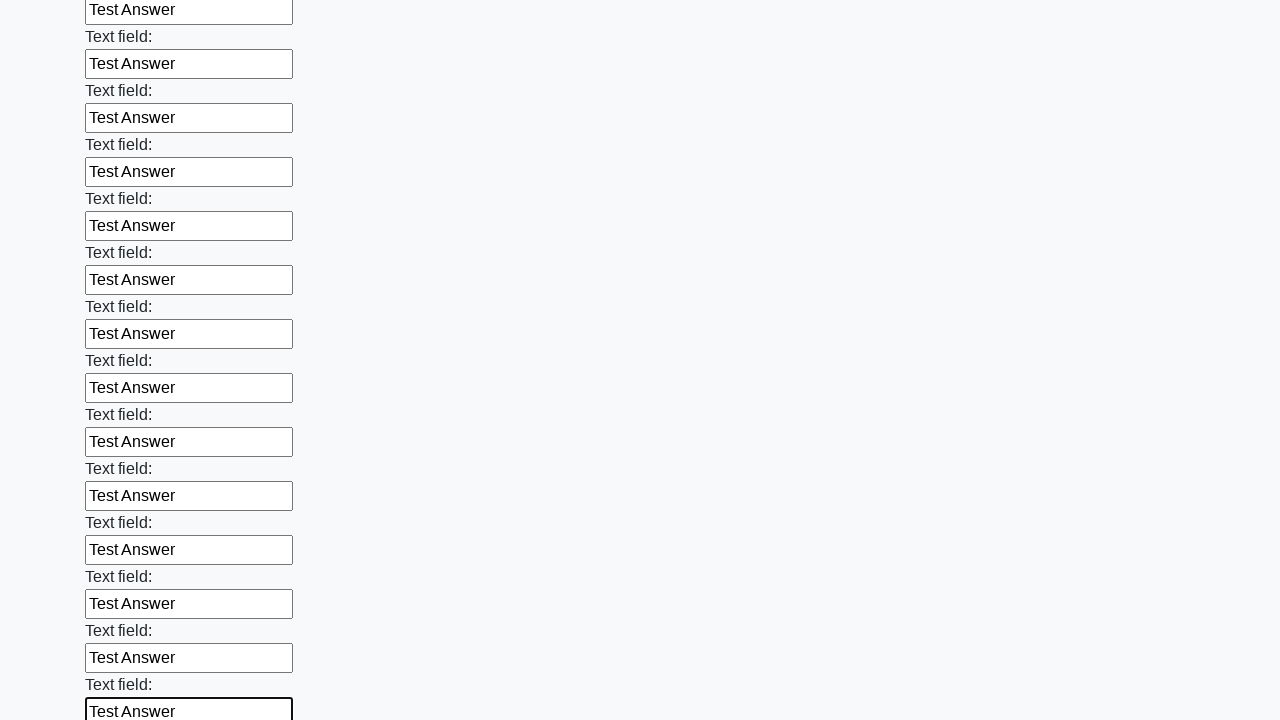

Filled input field with 'Test Answer' on input >> nth=58
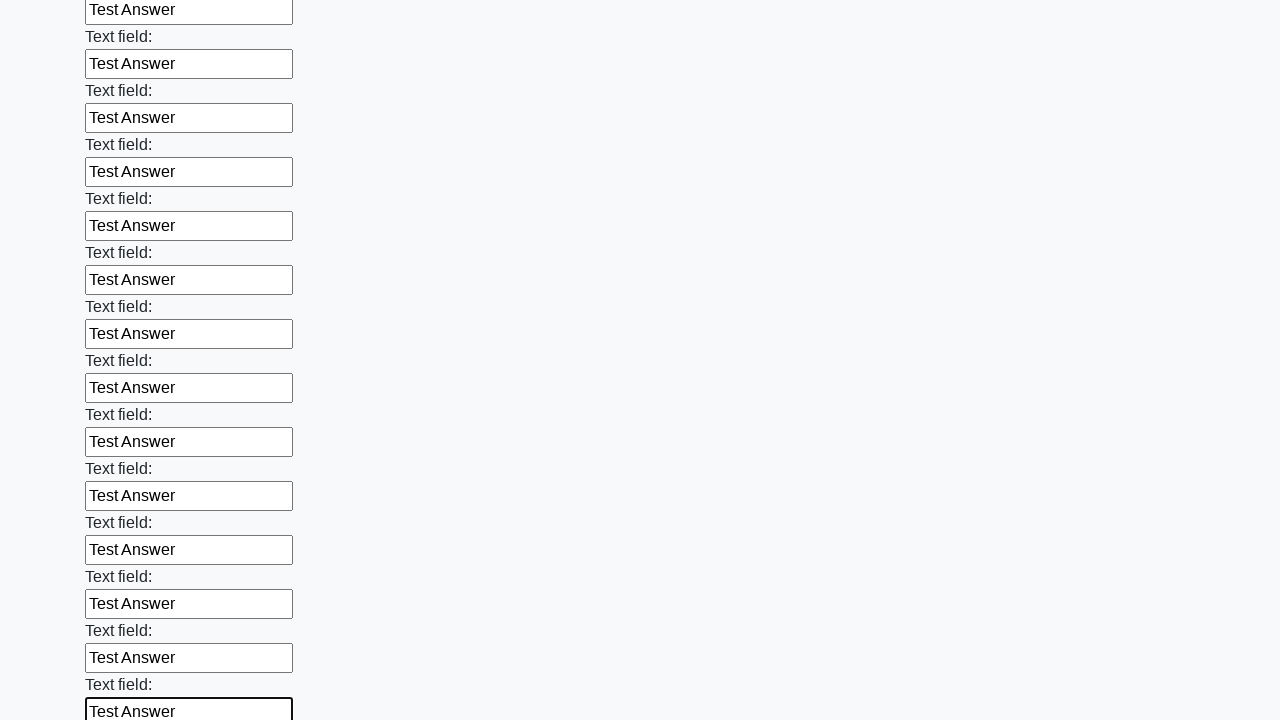

Filled input field with 'Test Answer' on input >> nth=59
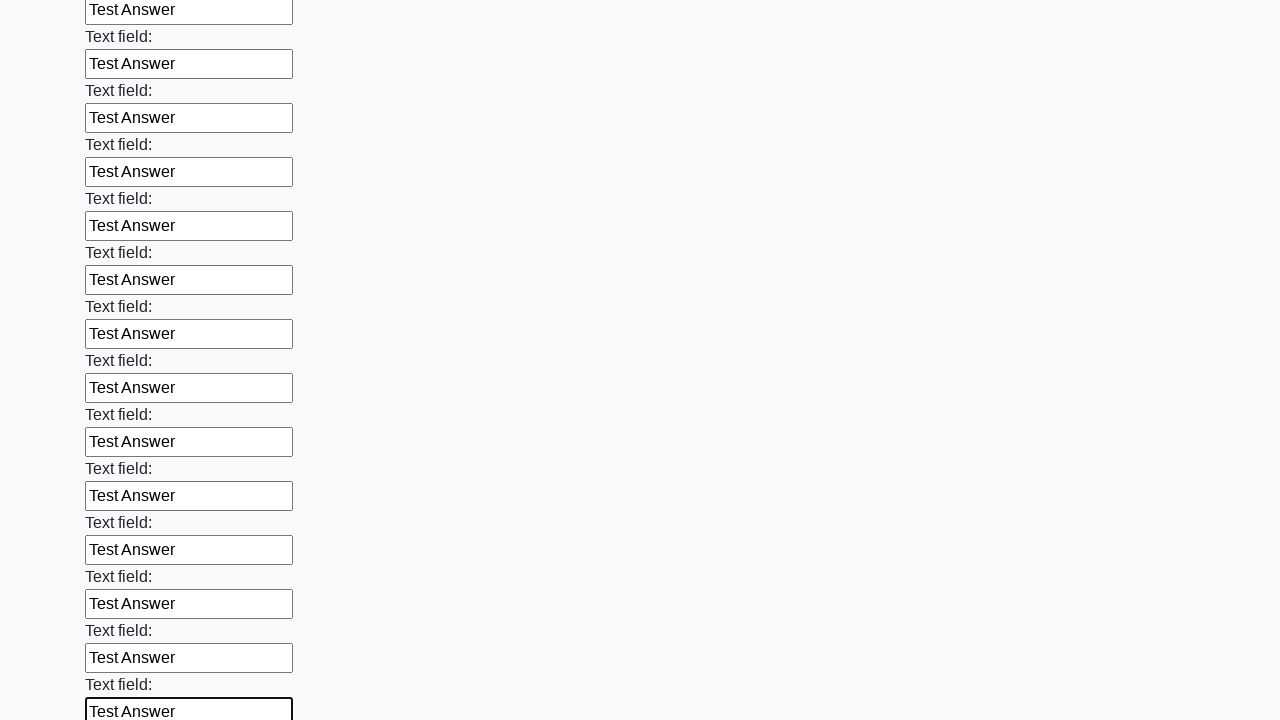

Filled input field with 'Test Answer' on input >> nth=60
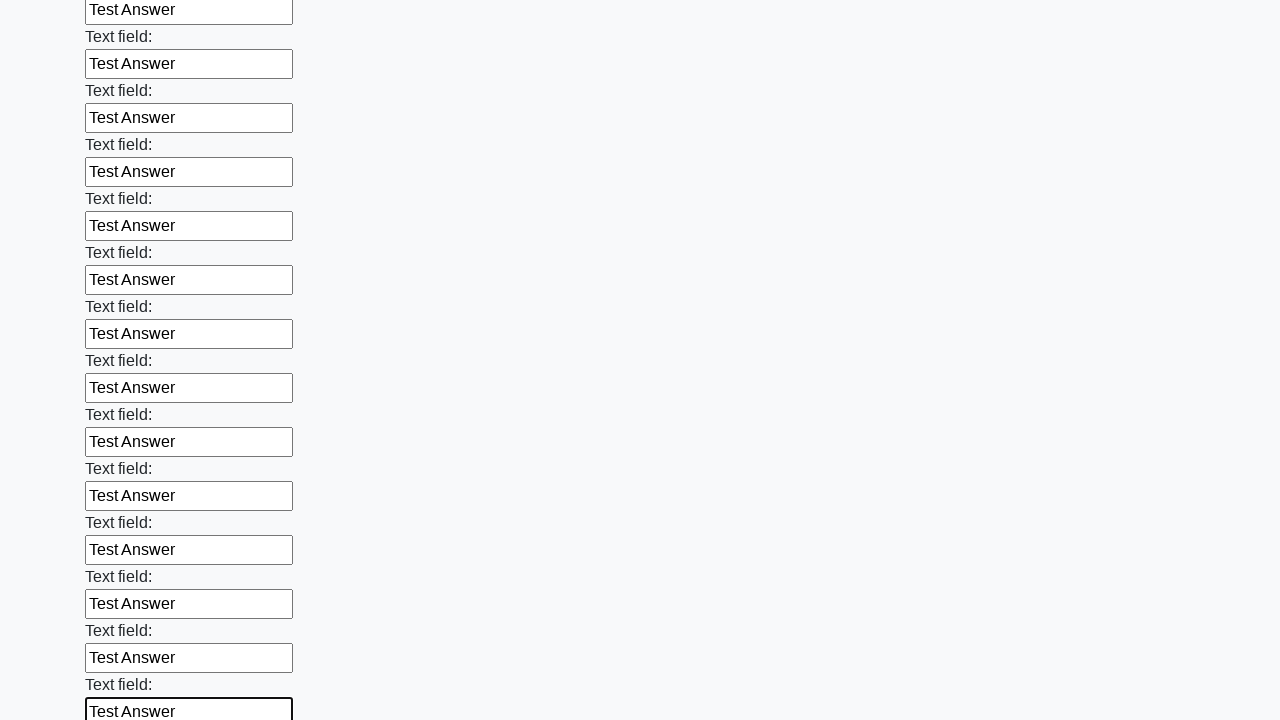

Filled input field with 'Test Answer' on input >> nth=61
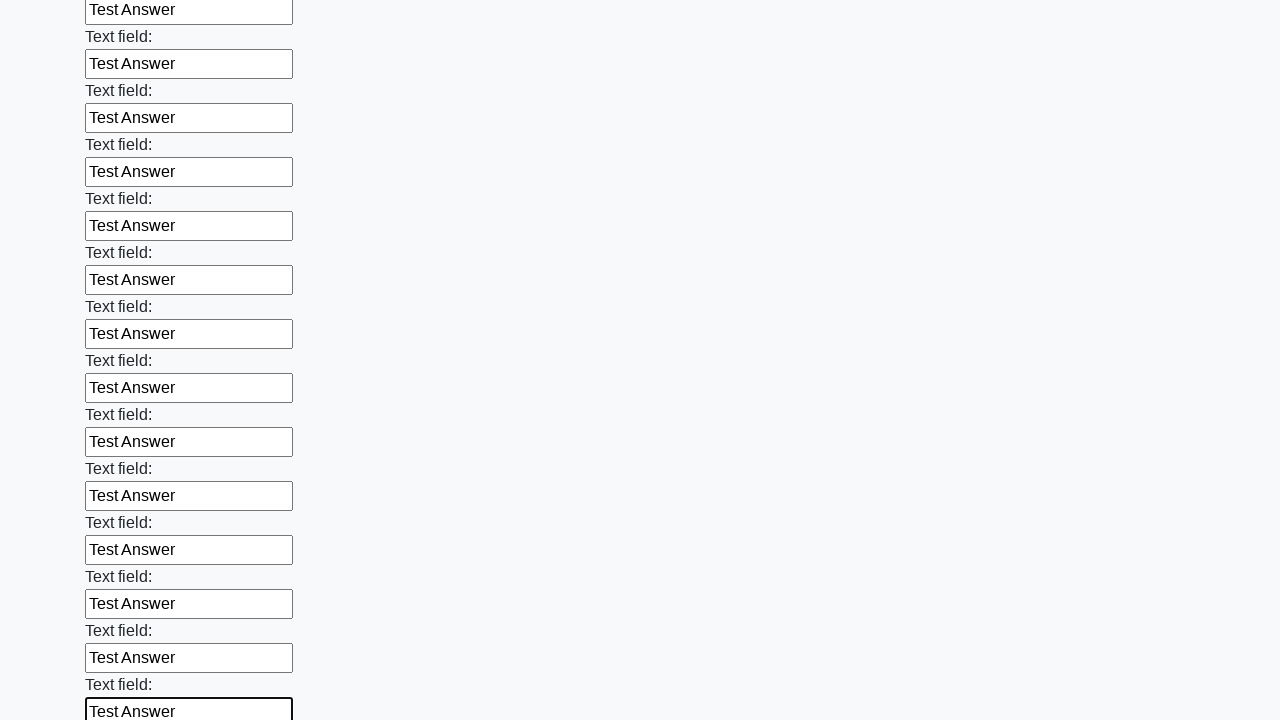

Filled input field with 'Test Answer' on input >> nth=62
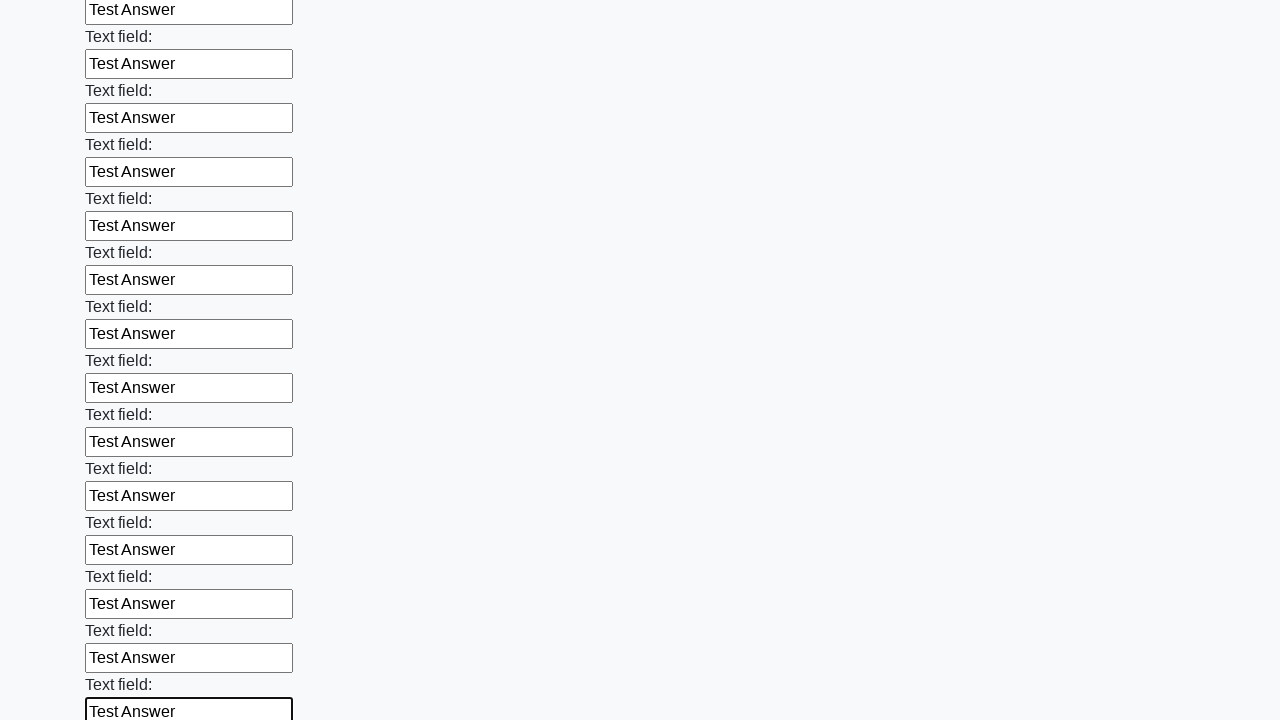

Filled input field with 'Test Answer' on input >> nth=63
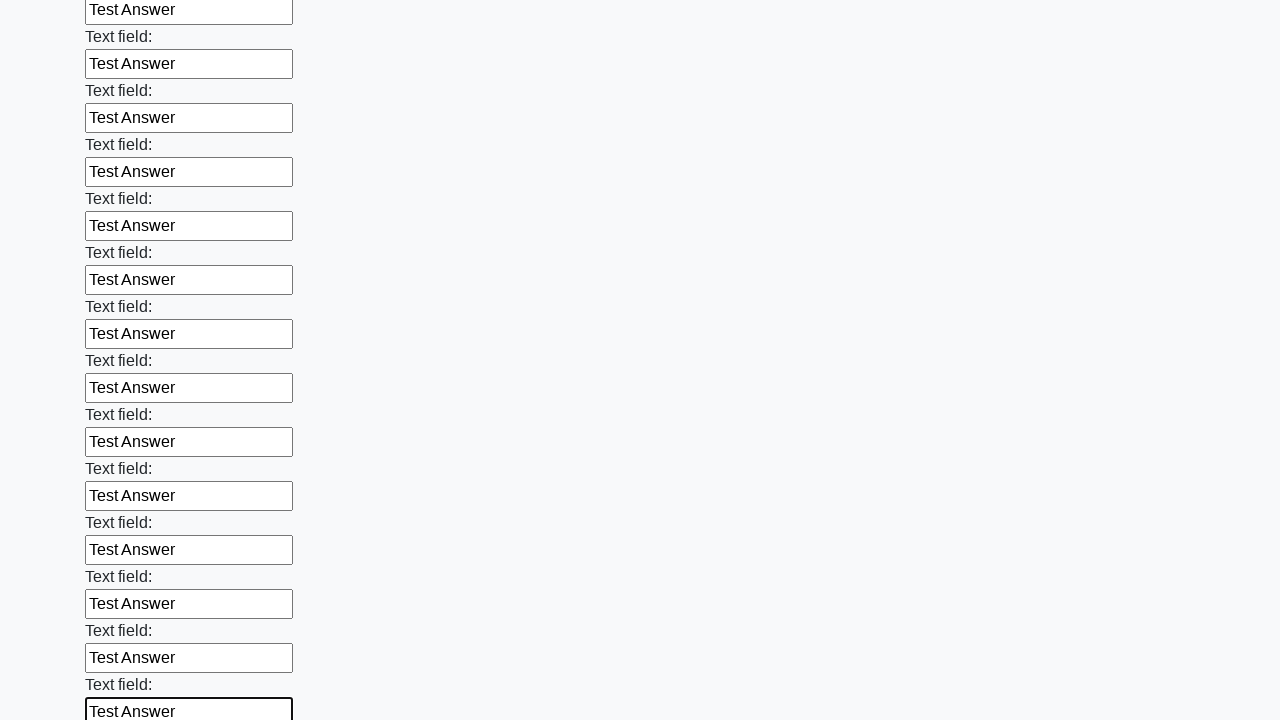

Filled input field with 'Test Answer' on input >> nth=64
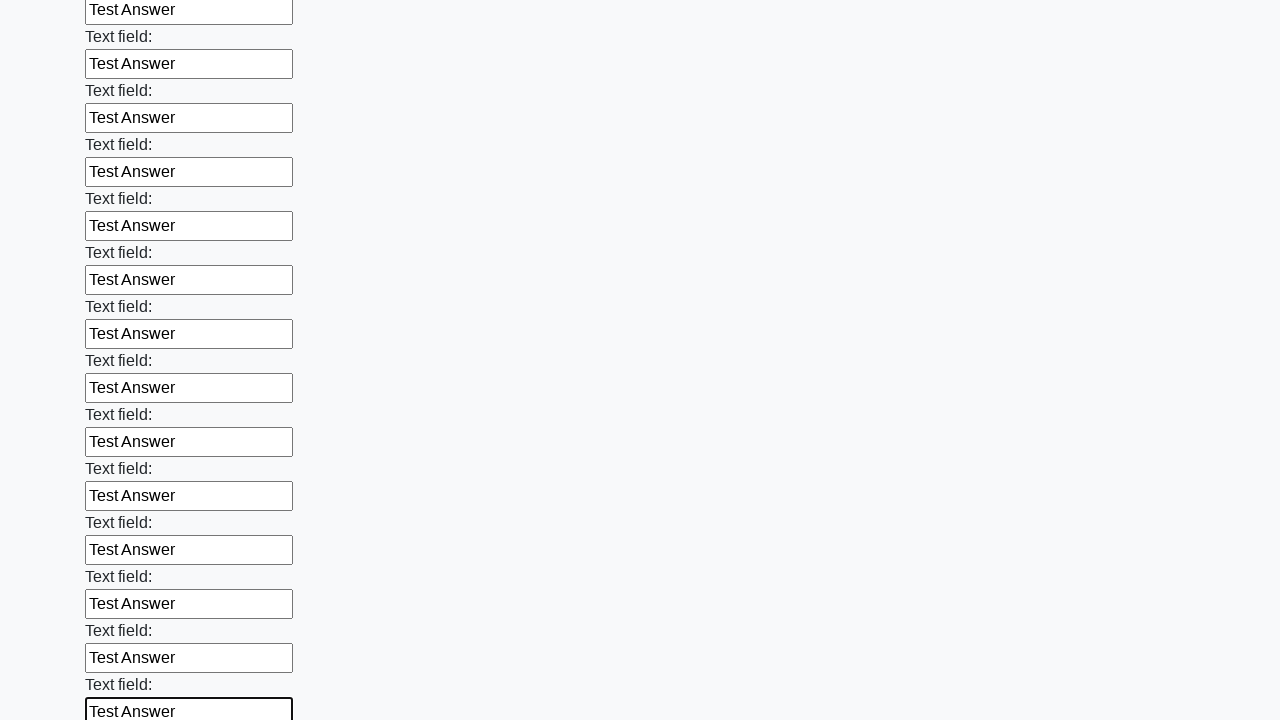

Filled input field with 'Test Answer' on input >> nth=65
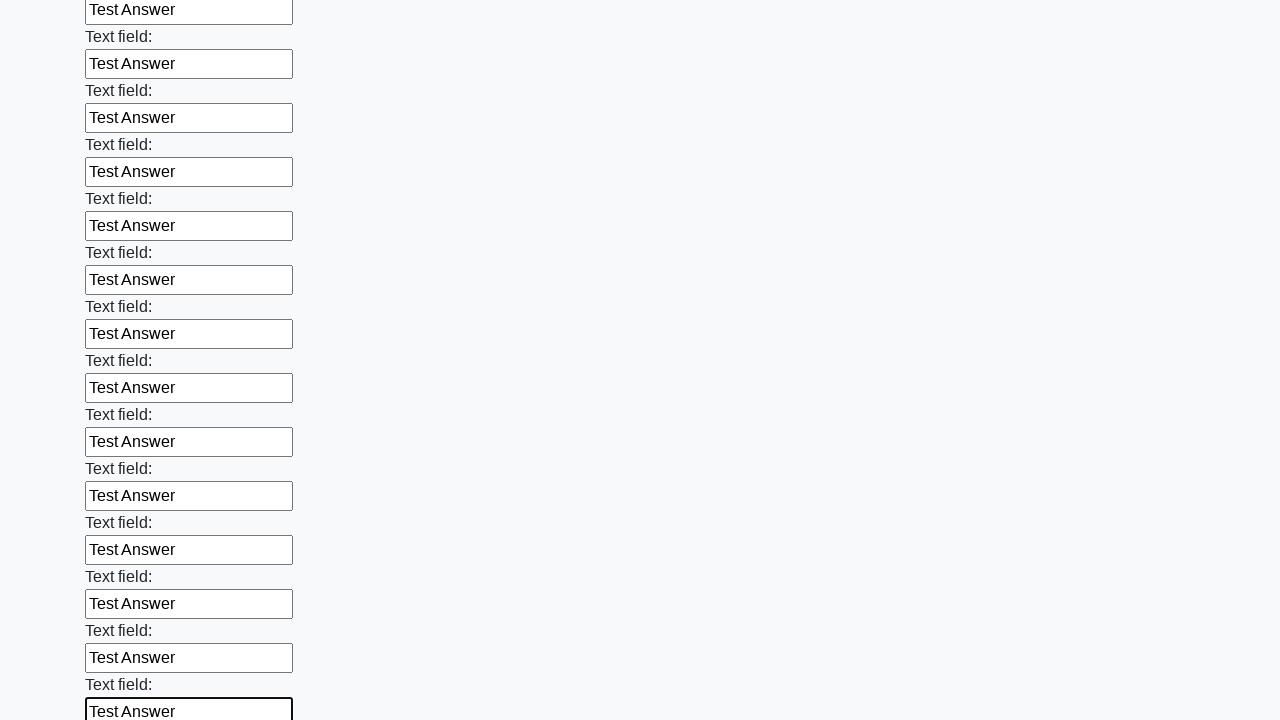

Filled input field with 'Test Answer' on input >> nth=66
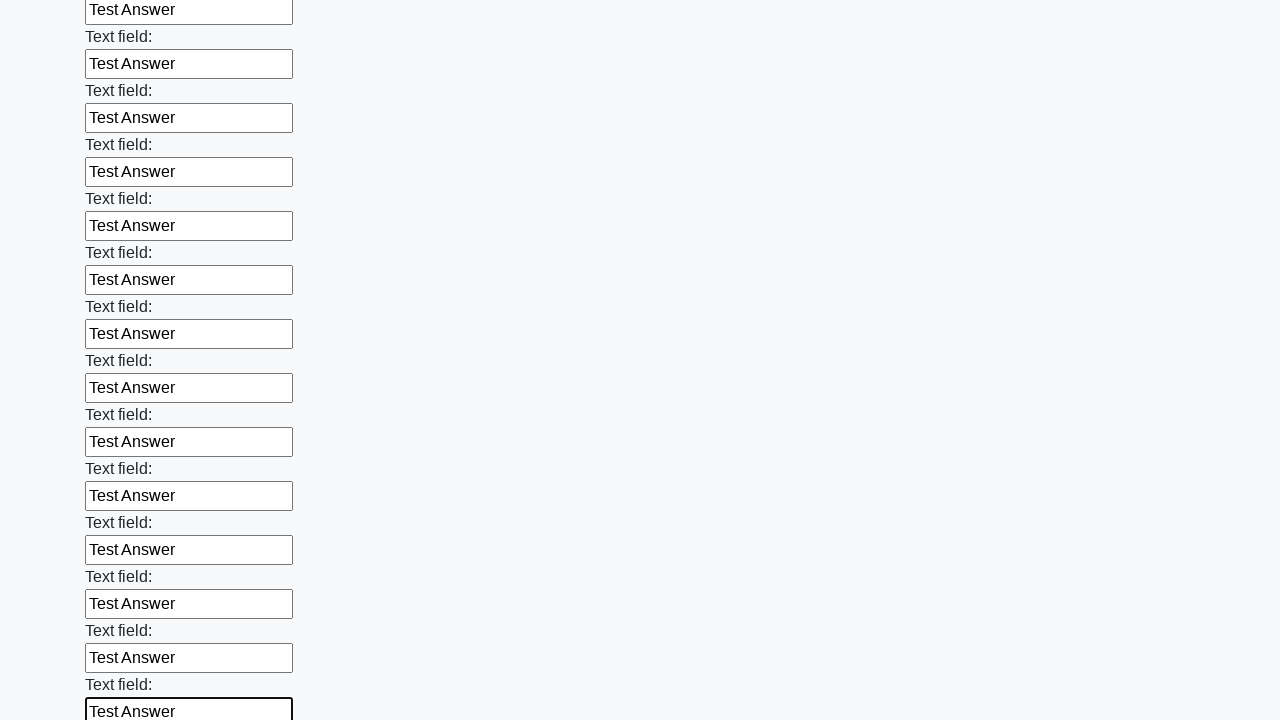

Filled input field with 'Test Answer' on input >> nth=67
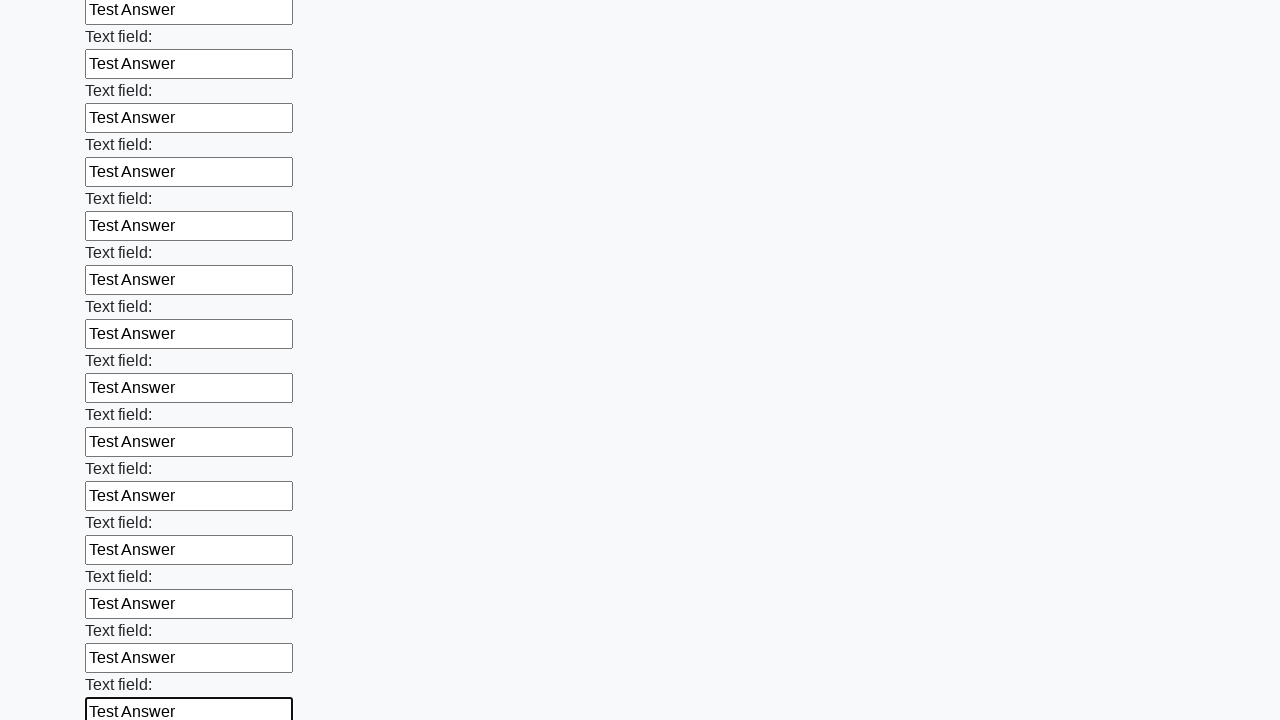

Filled input field with 'Test Answer' on input >> nth=68
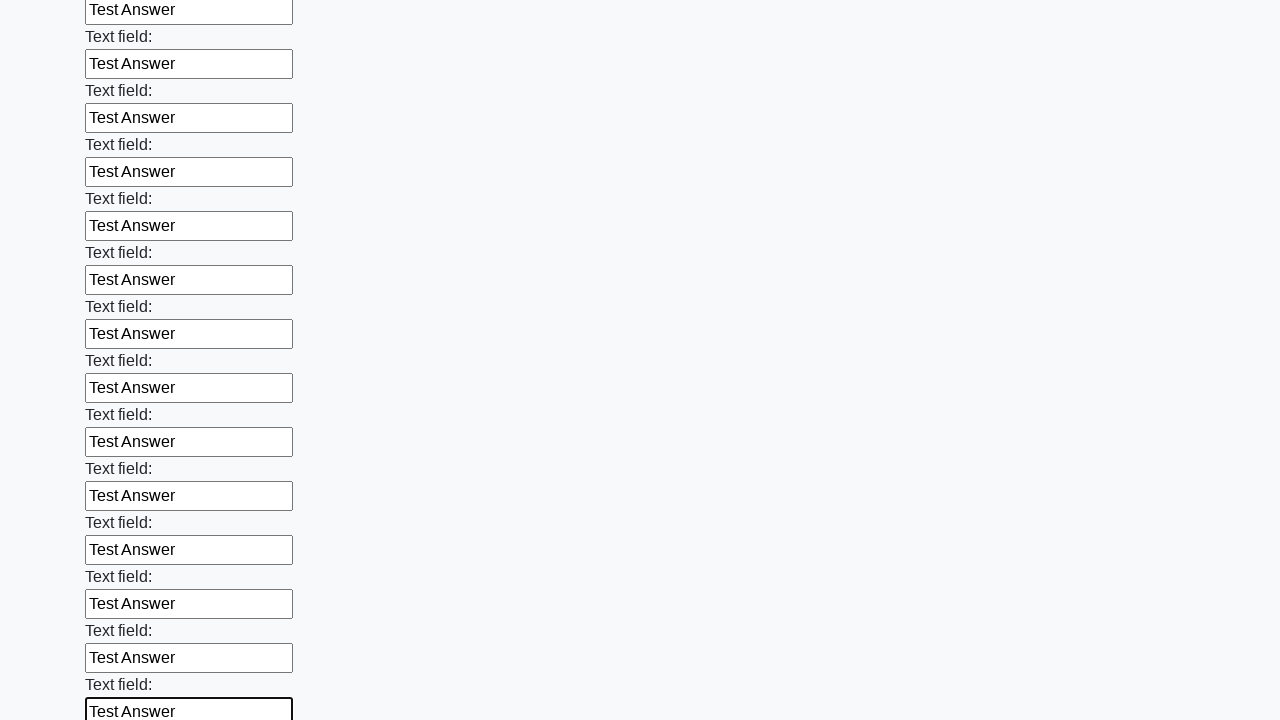

Filled input field with 'Test Answer' on input >> nth=69
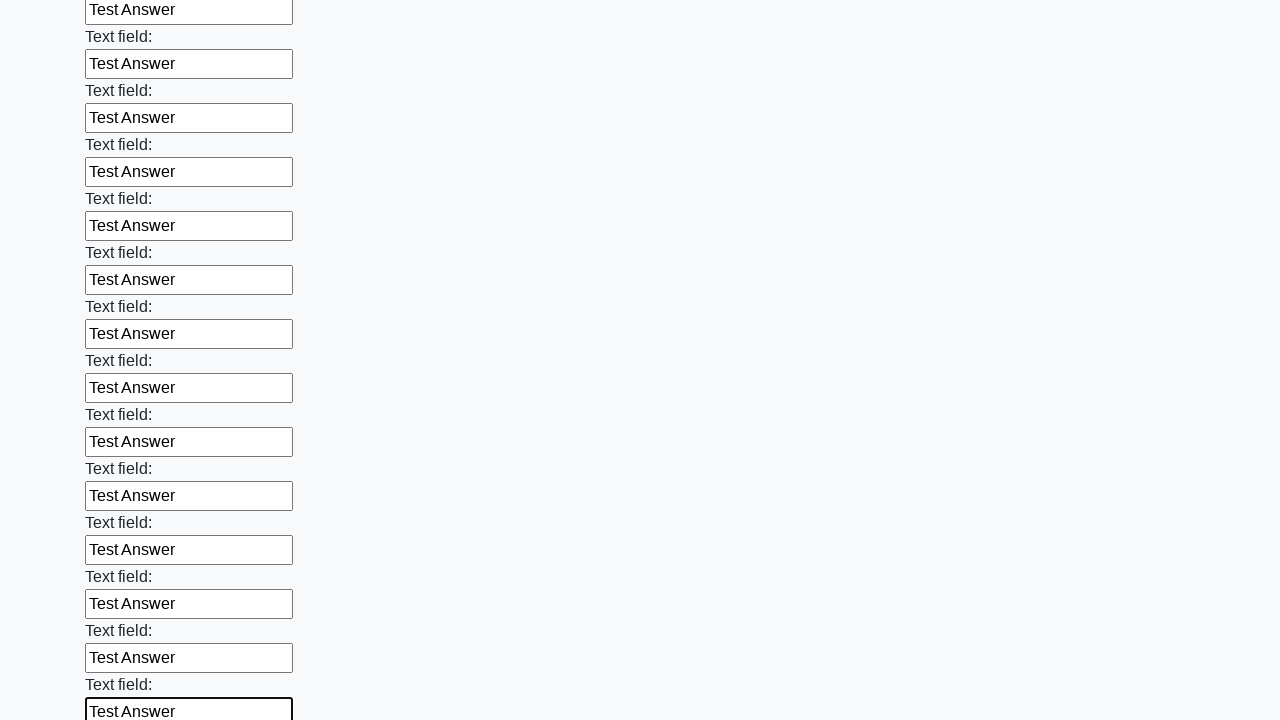

Filled input field with 'Test Answer' on input >> nth=70
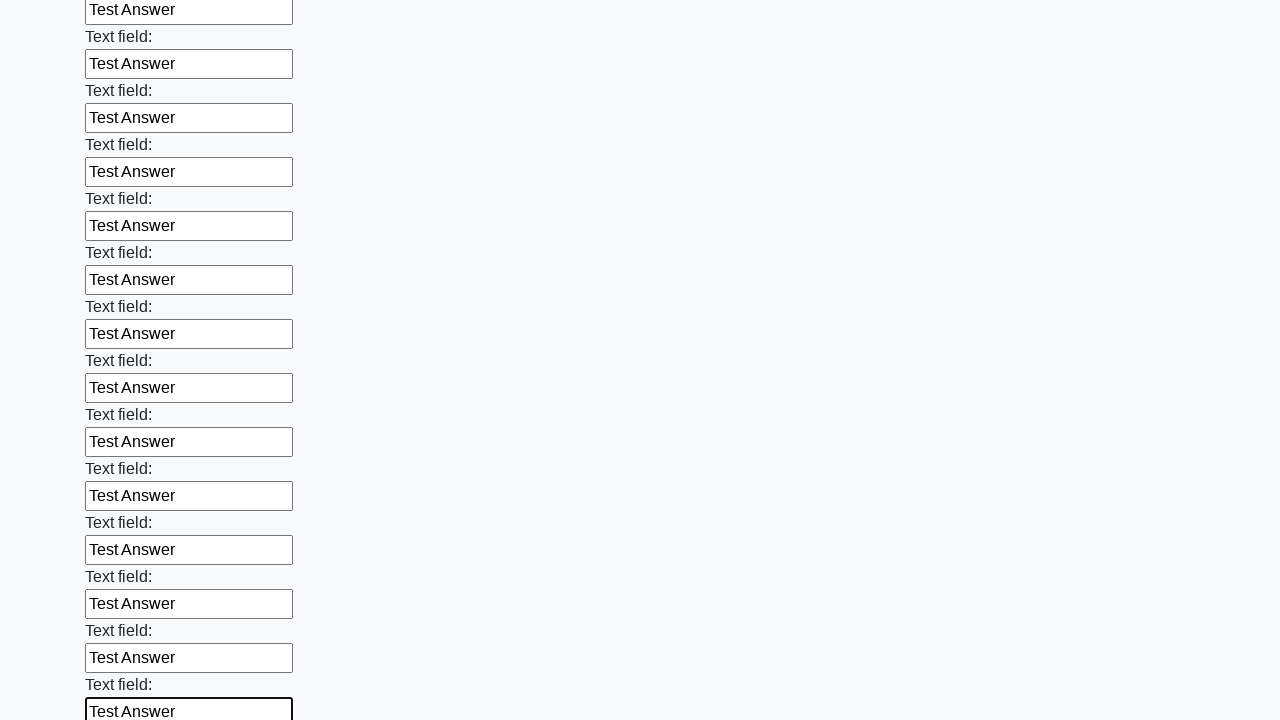

Filled input field with 'Test Answer' on input >> nth=71
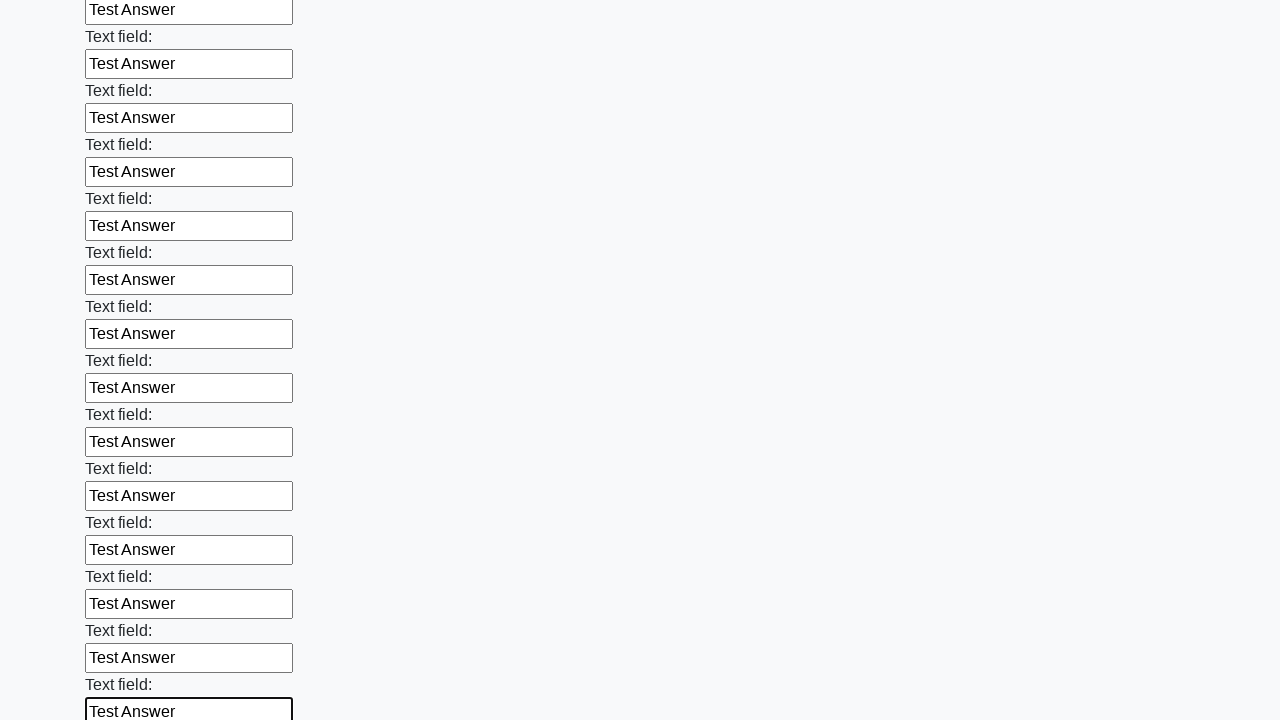

Filled input field with 'Test Answer' on input >> nth=72
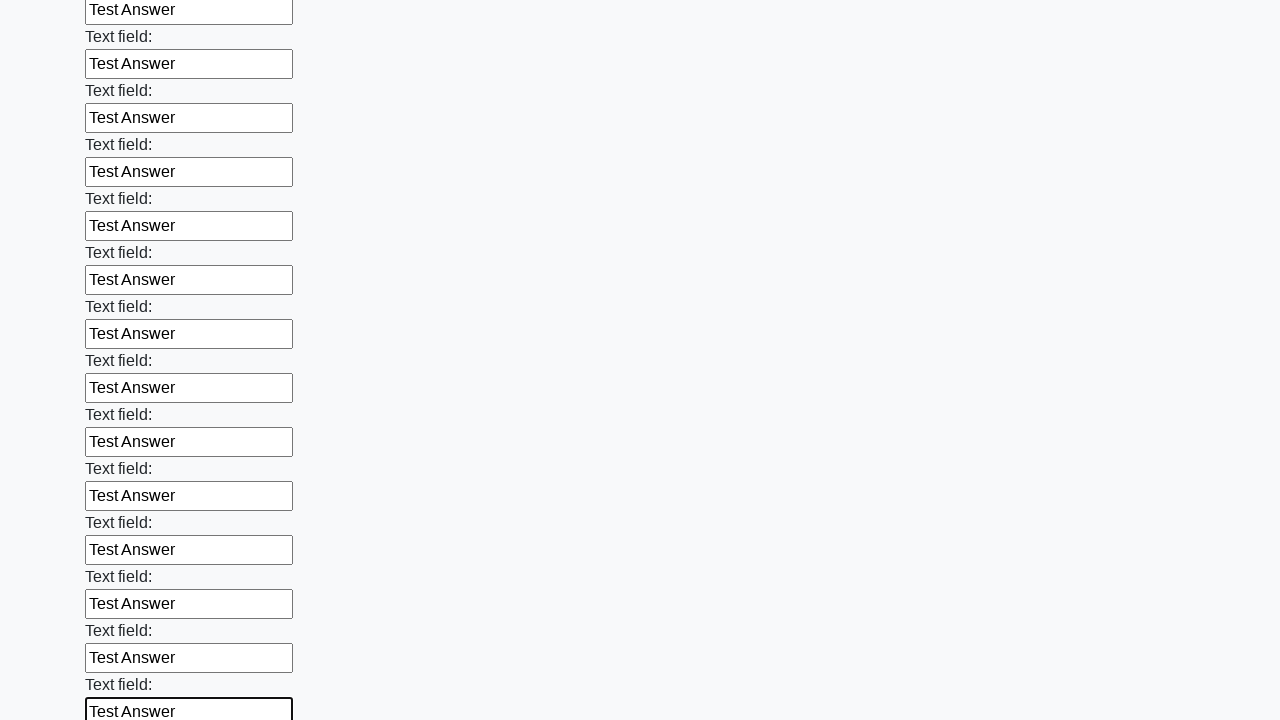

Filled input field with 'Test Answer' on input >> nth=73
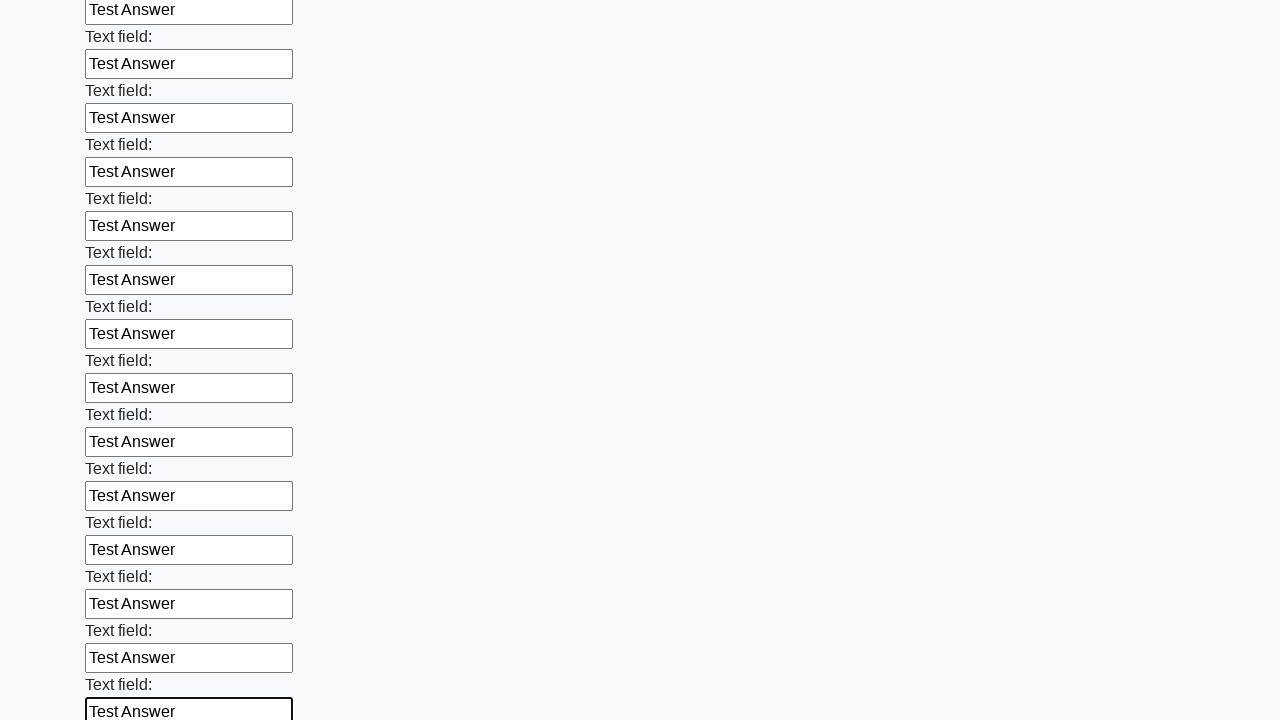

Filled input field with 'Test Answer' on input >> nth=74
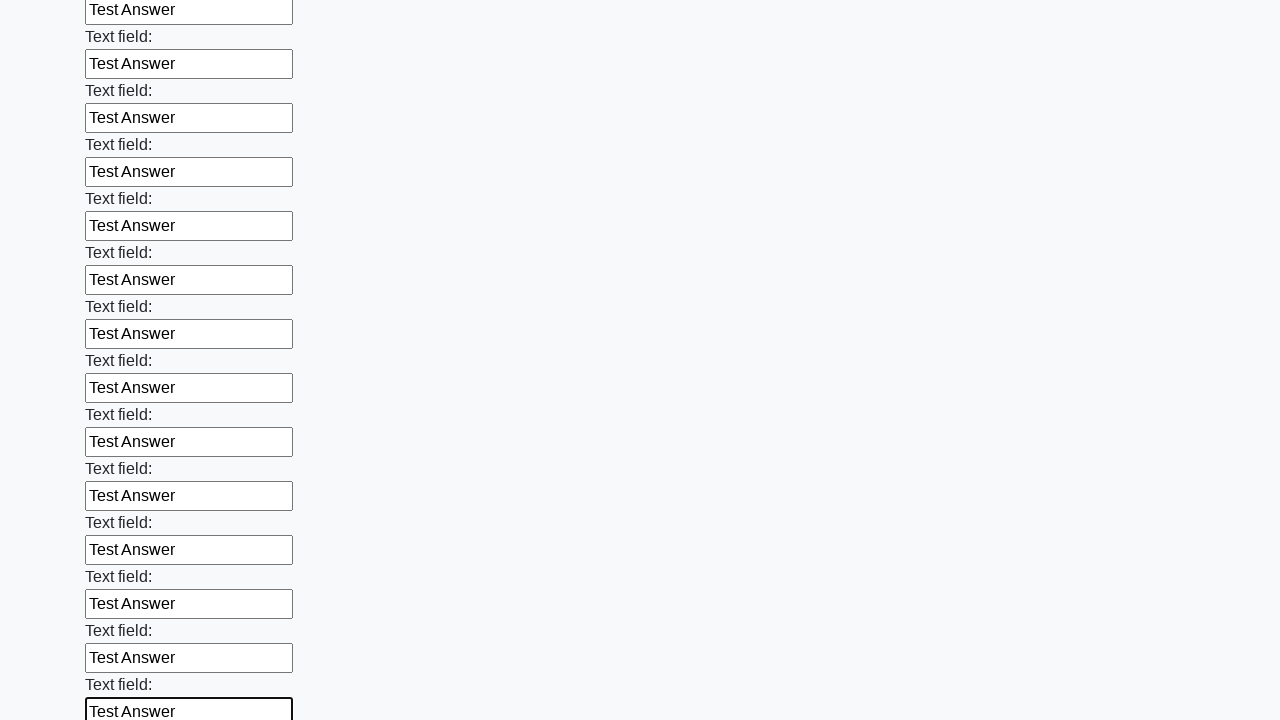

Filled input field with 'Test Answer' on input >> nth=75
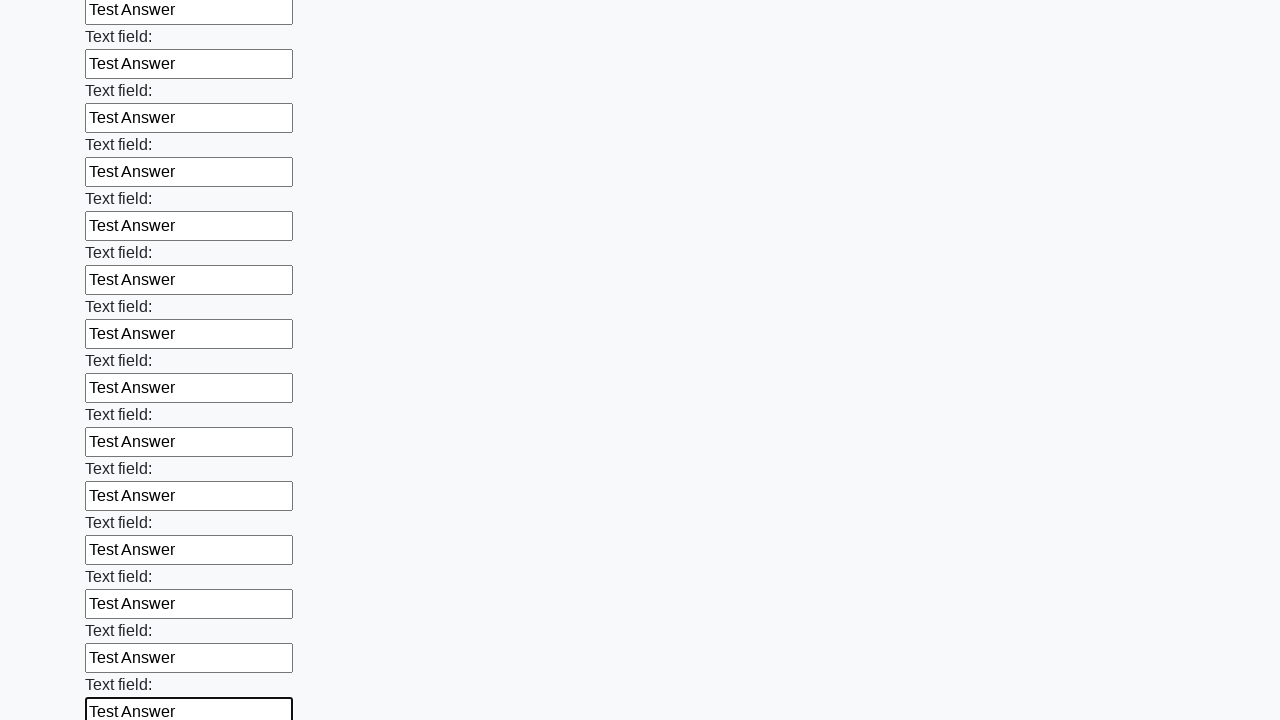

Filled input field with 'Test Answer' on input >> nth=76
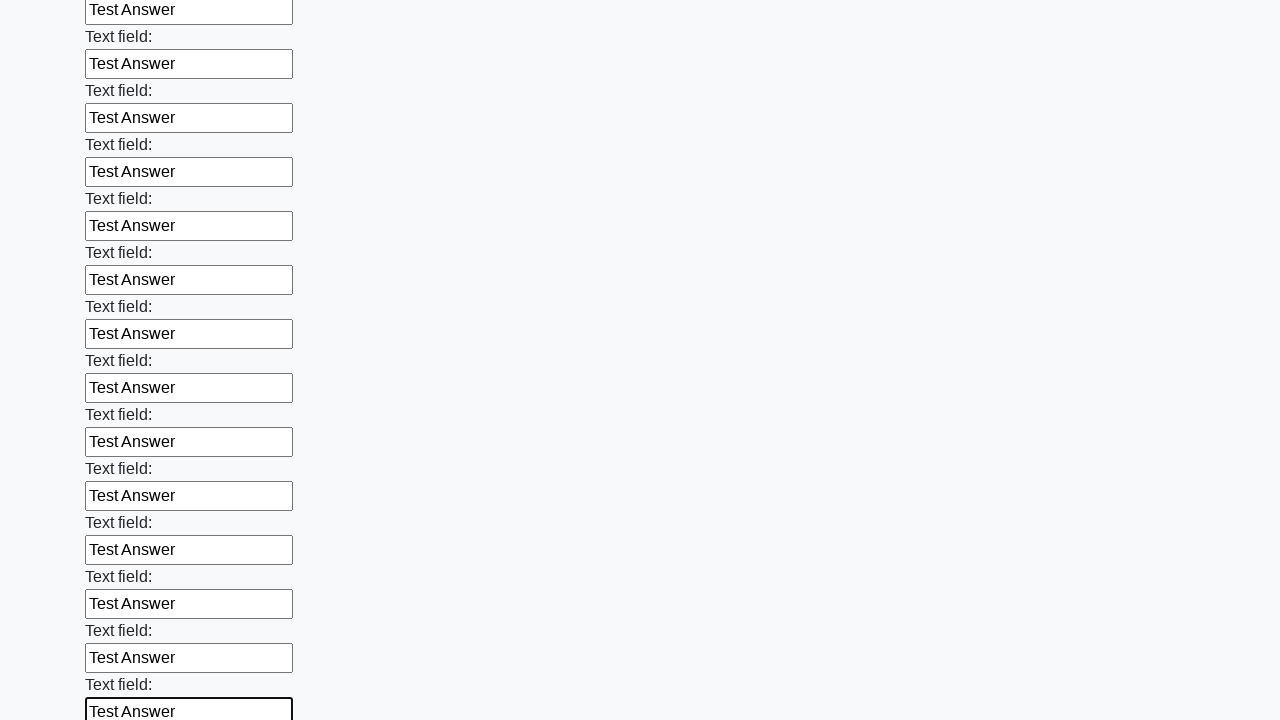

Filled input field with 'Test Answer' on input >> nth=77
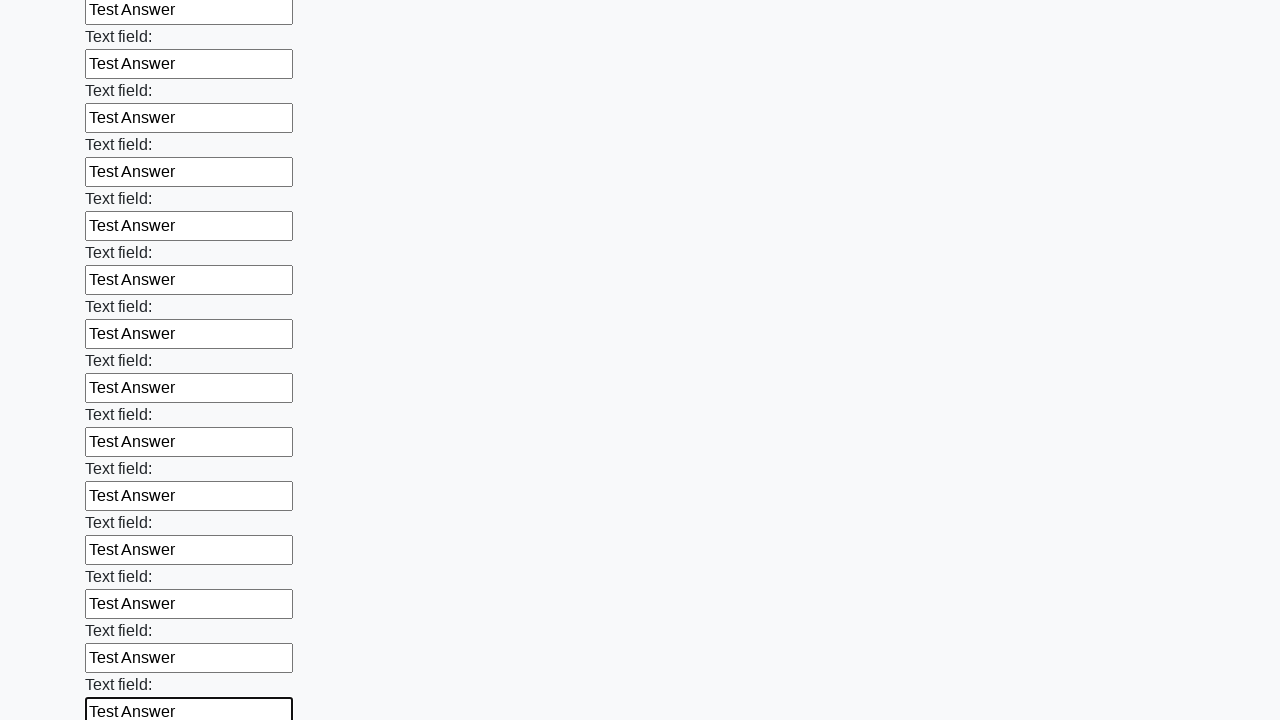

Filled input field with 'Test Answer' on input >> nth=78
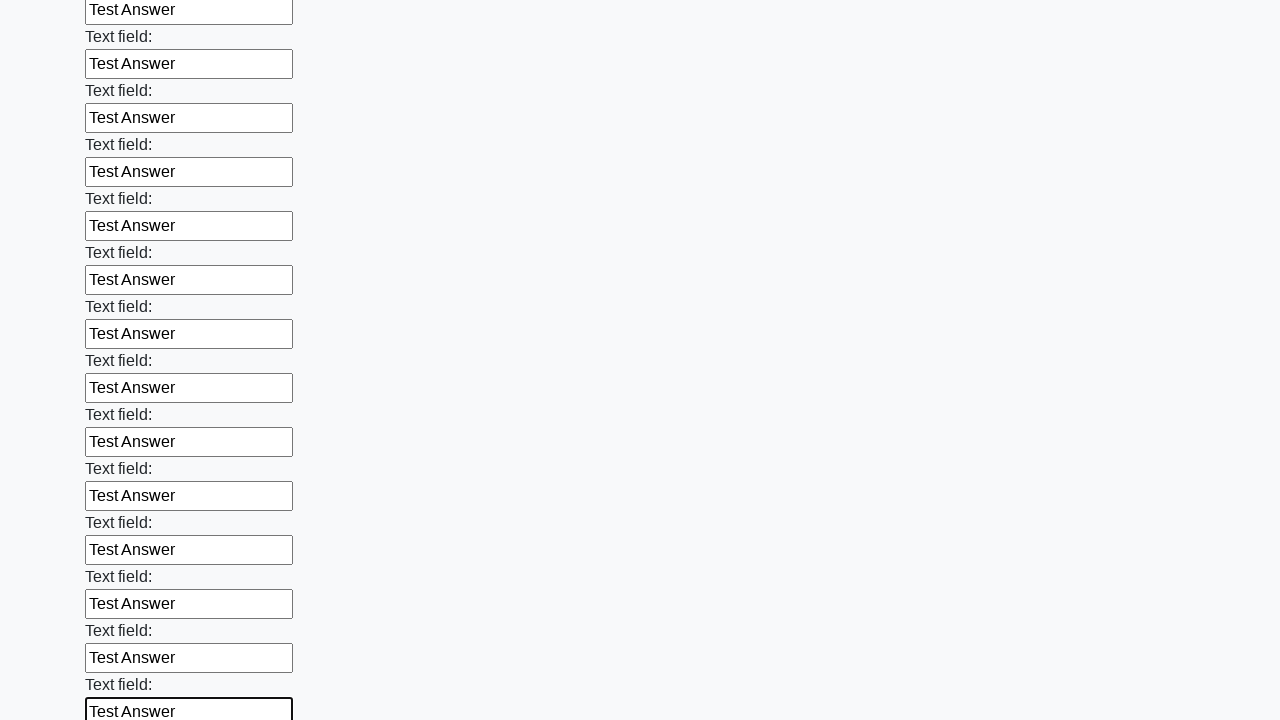

Filled input field with 'Test Answer' on input >> nth=79
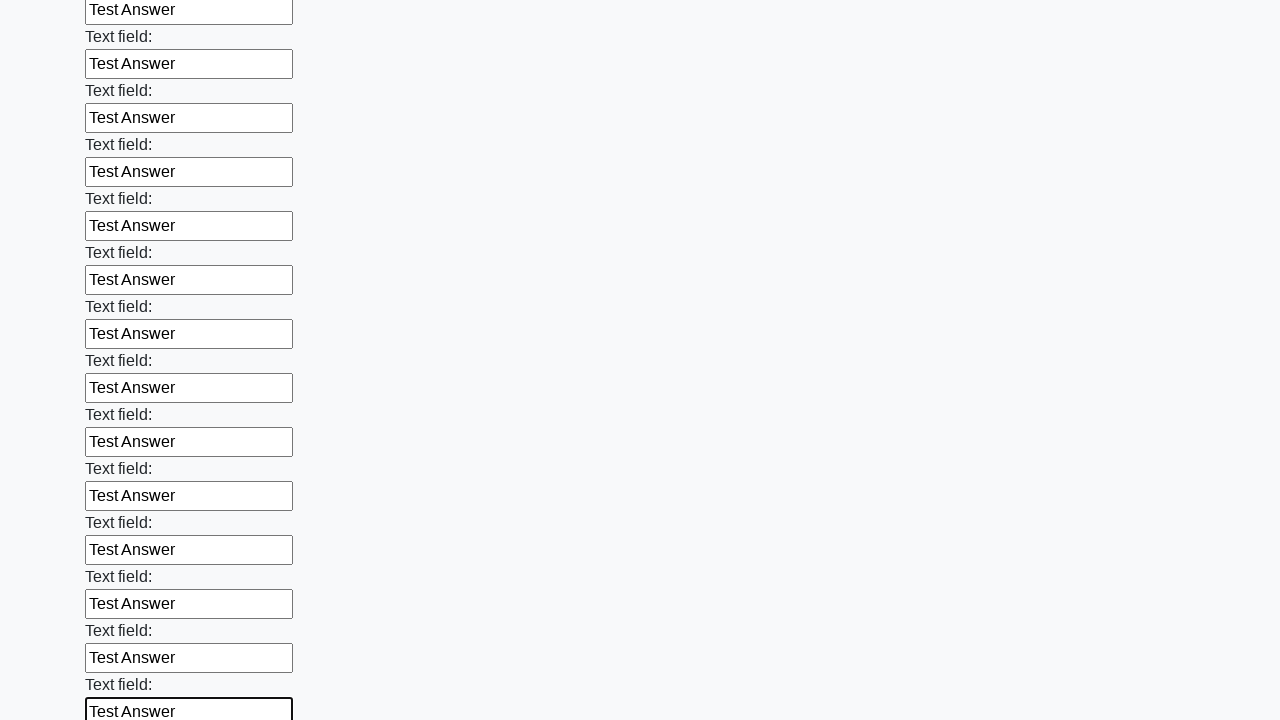

Filled input field with 'Test Answer' on input >> nth=80
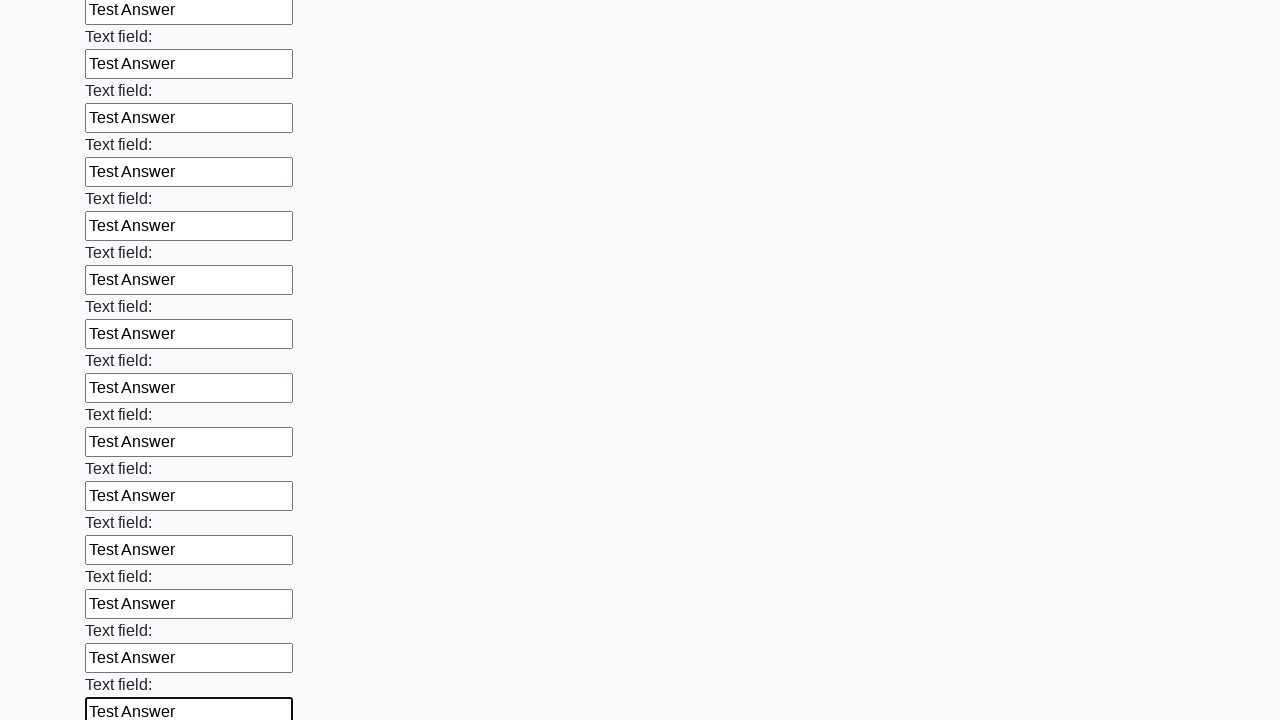

Filled input field with 'Test Answer' on input >> nth=81
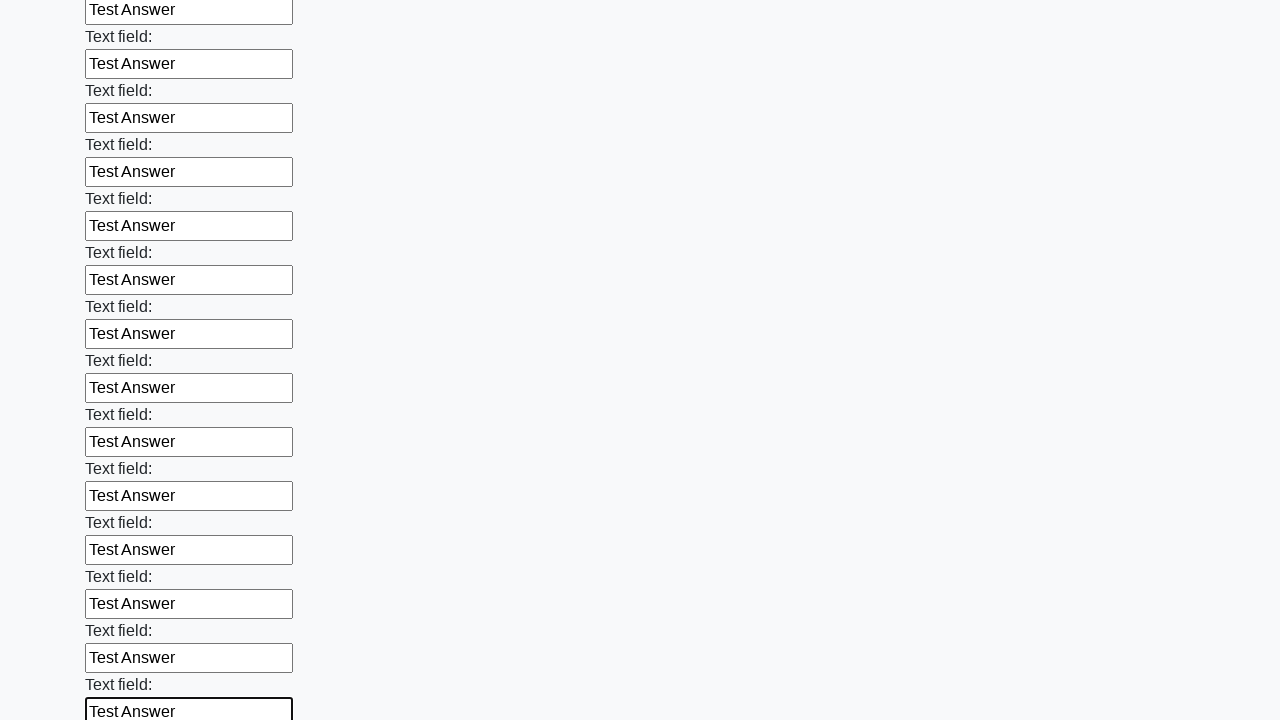

Filled input field with 'Test Answer' on input >> nth=82
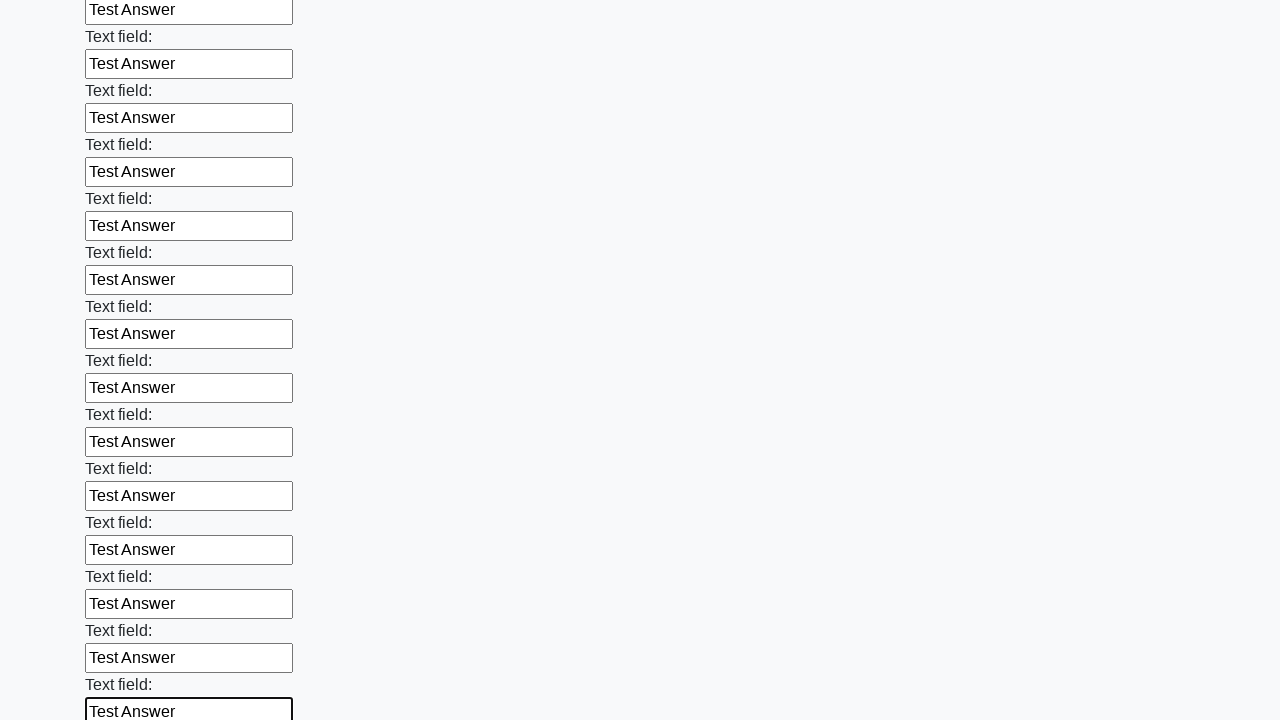

Filled input field with 'Test Answer' on input >> nth=83
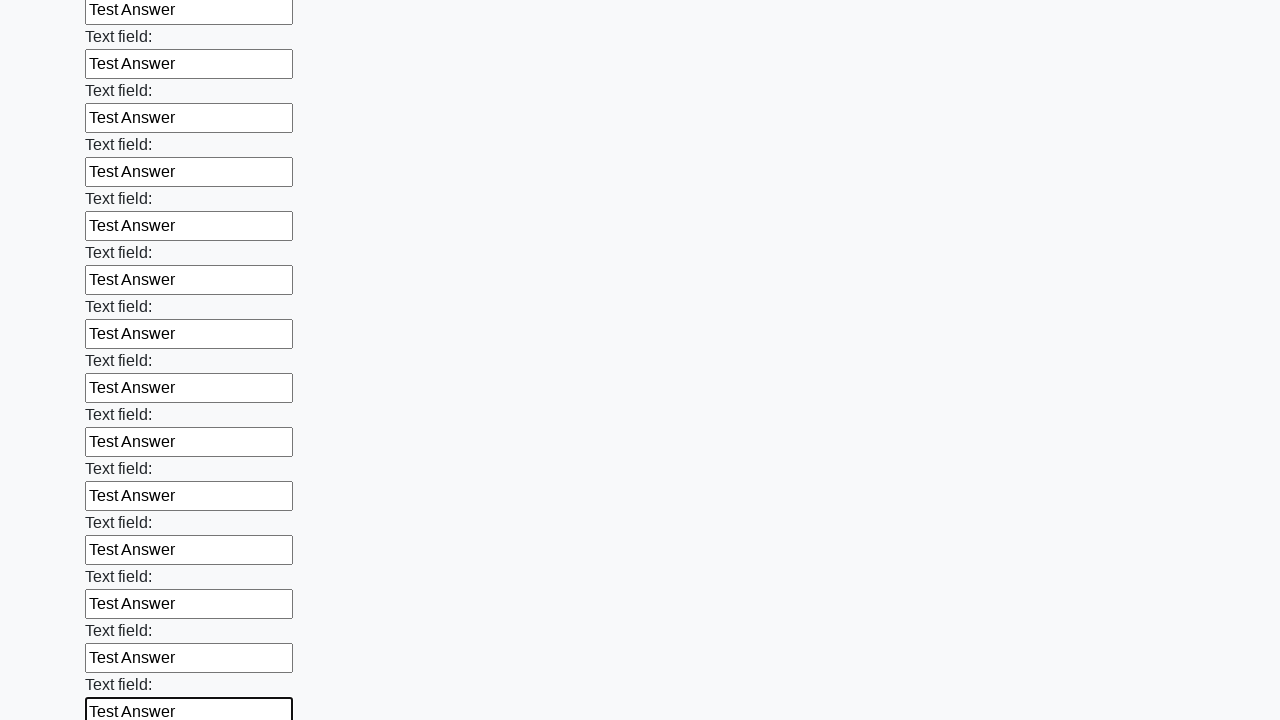

Filled input field with 'Test Answer' on input >> nth=84
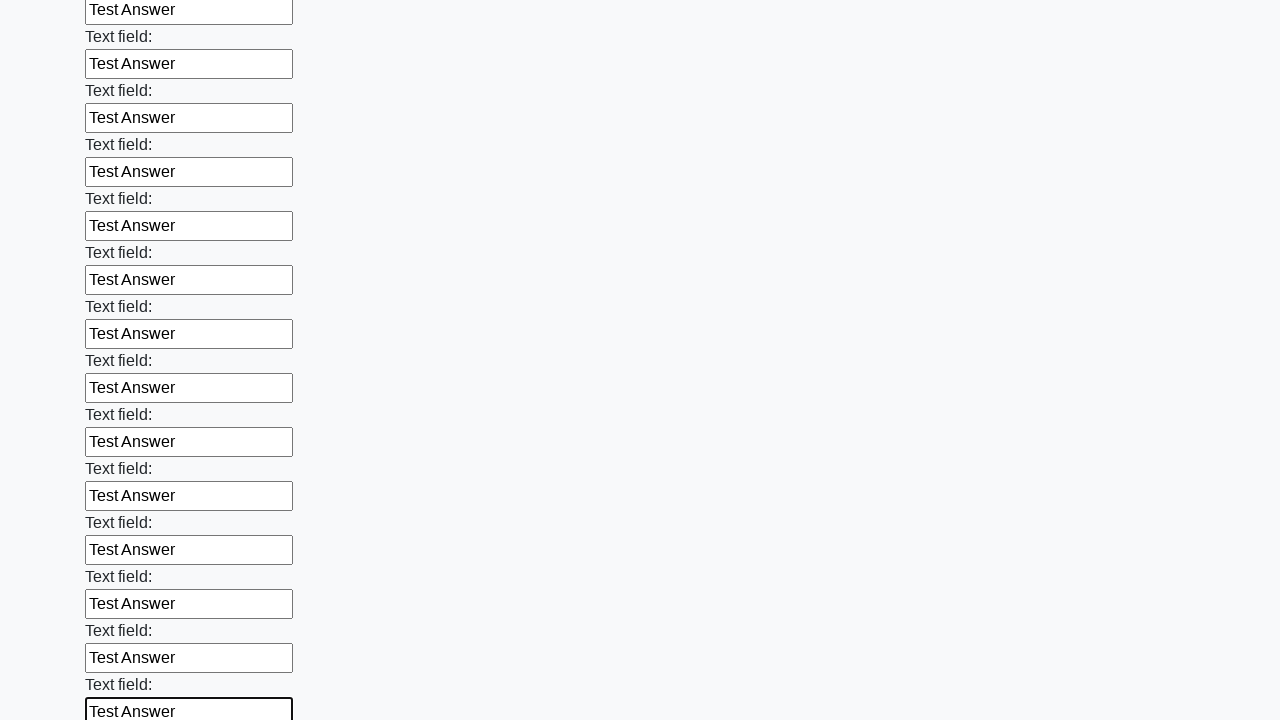

Filled input field with 'Test Answer' on input >> nth=85
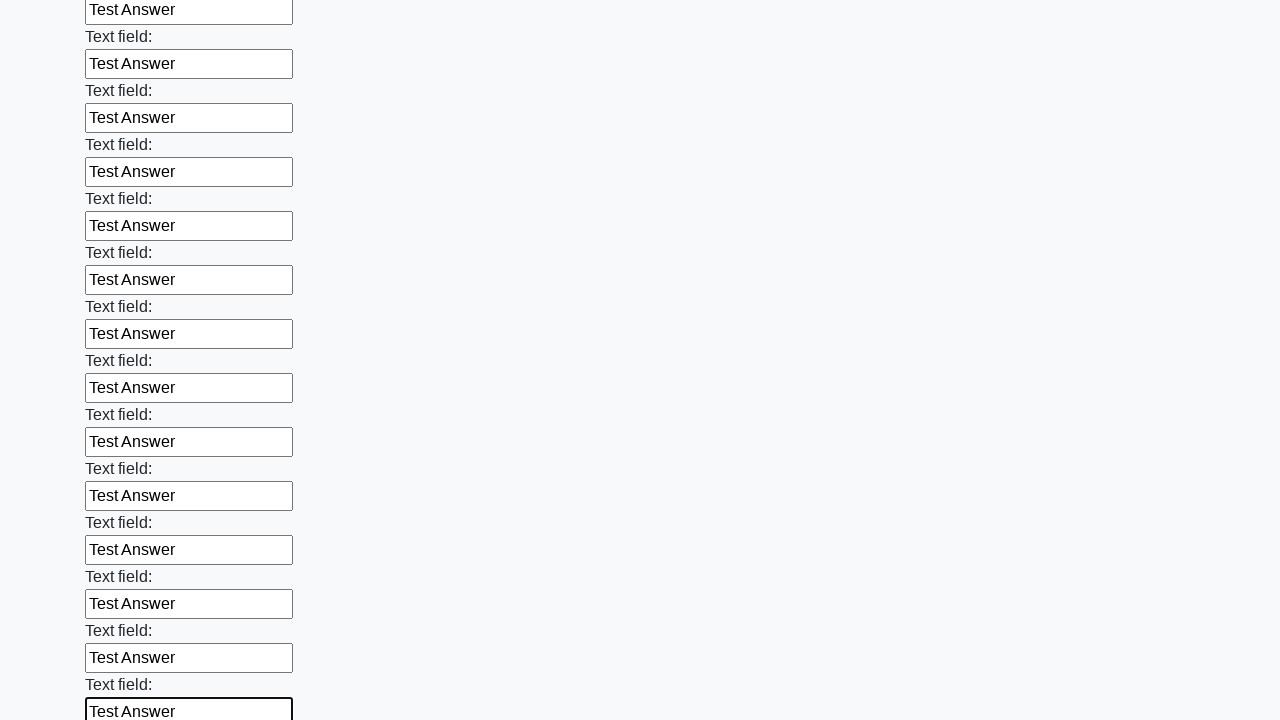

Filled input field with 'Test Answer' on input >> nth=86
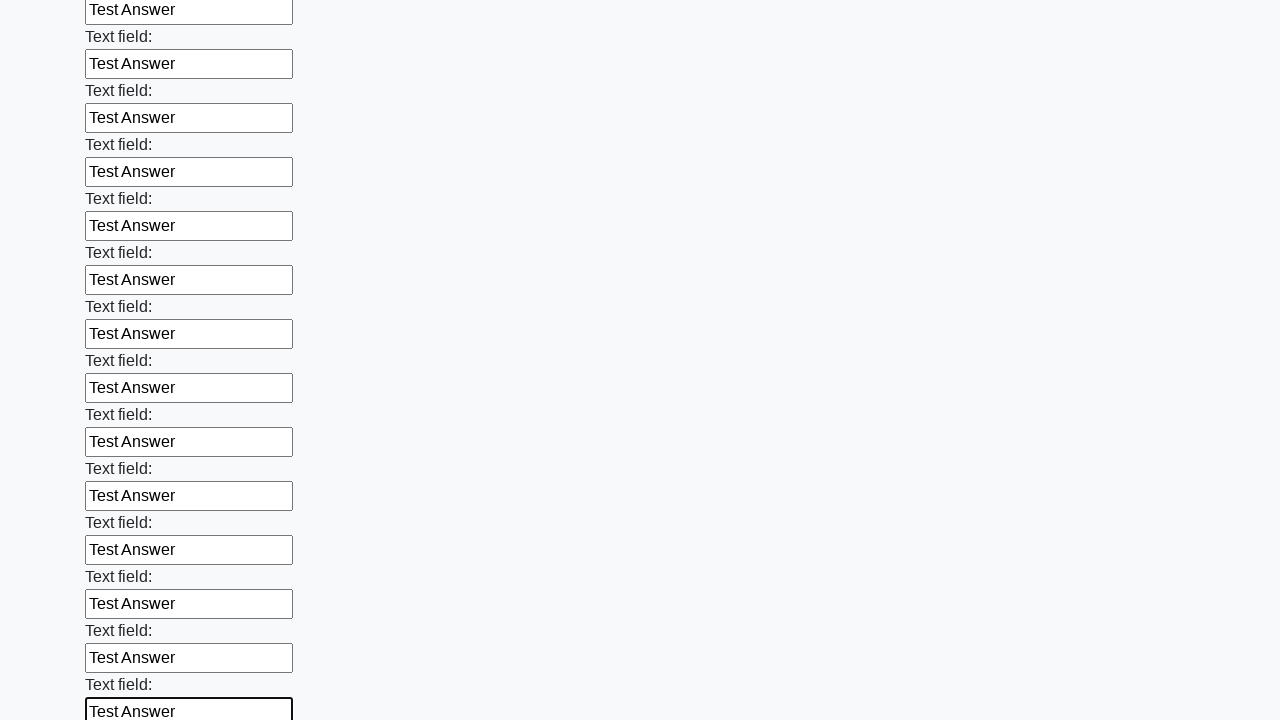

Filled input field with 'Test Answer' on input >> nth=87
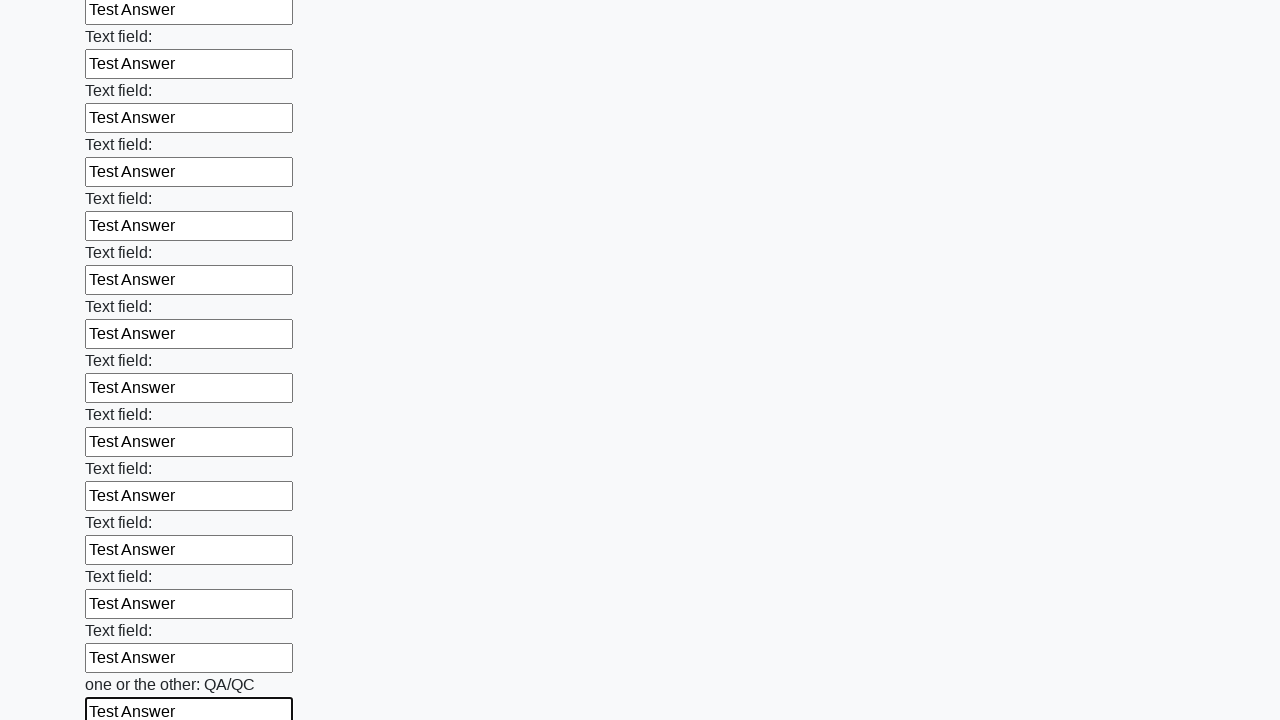

Filled input field with 'Test Answer' on input >> nth=88
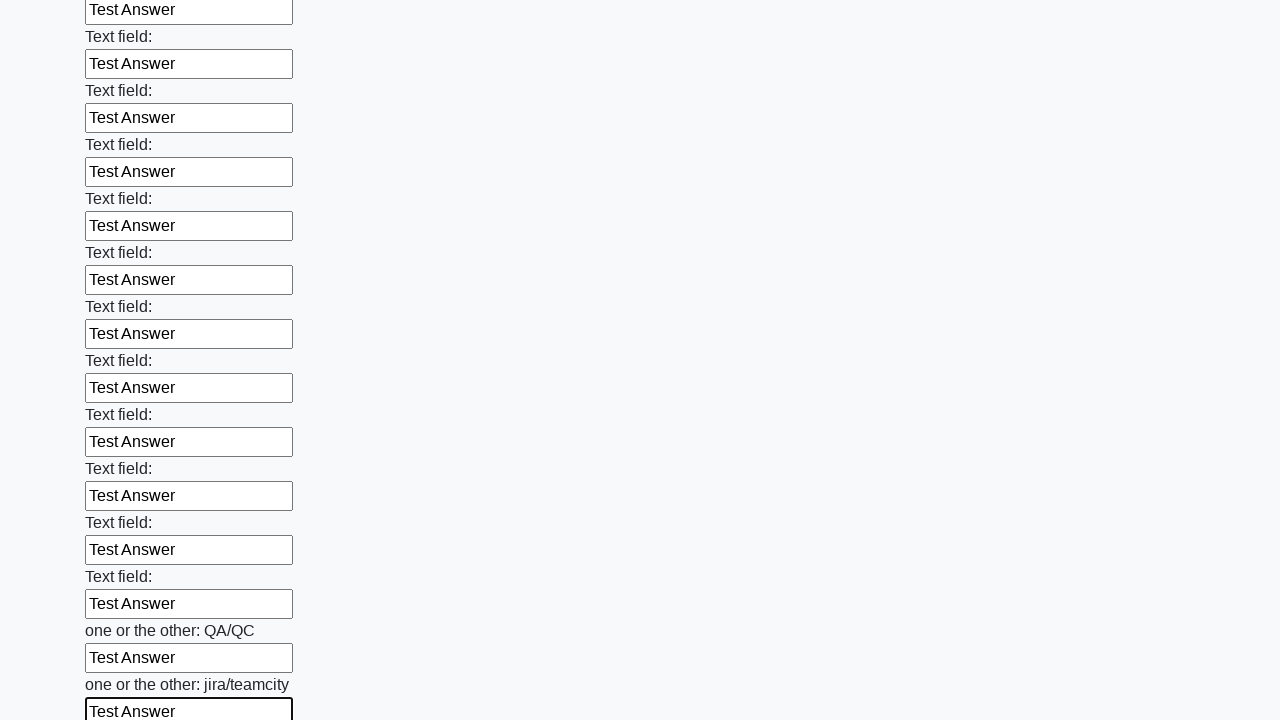

Filled input field with 'Test Answer' on input >> nth=89
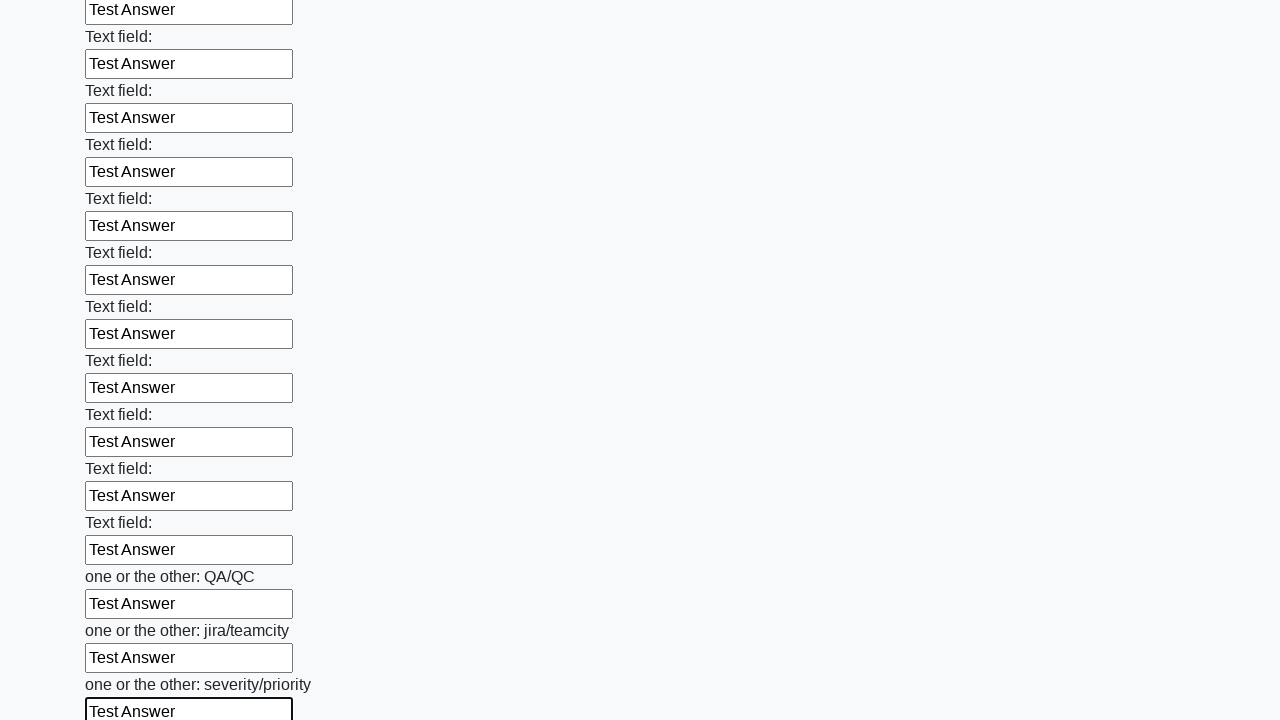

Filled input field with 'Test Answer' on input >> nth=90
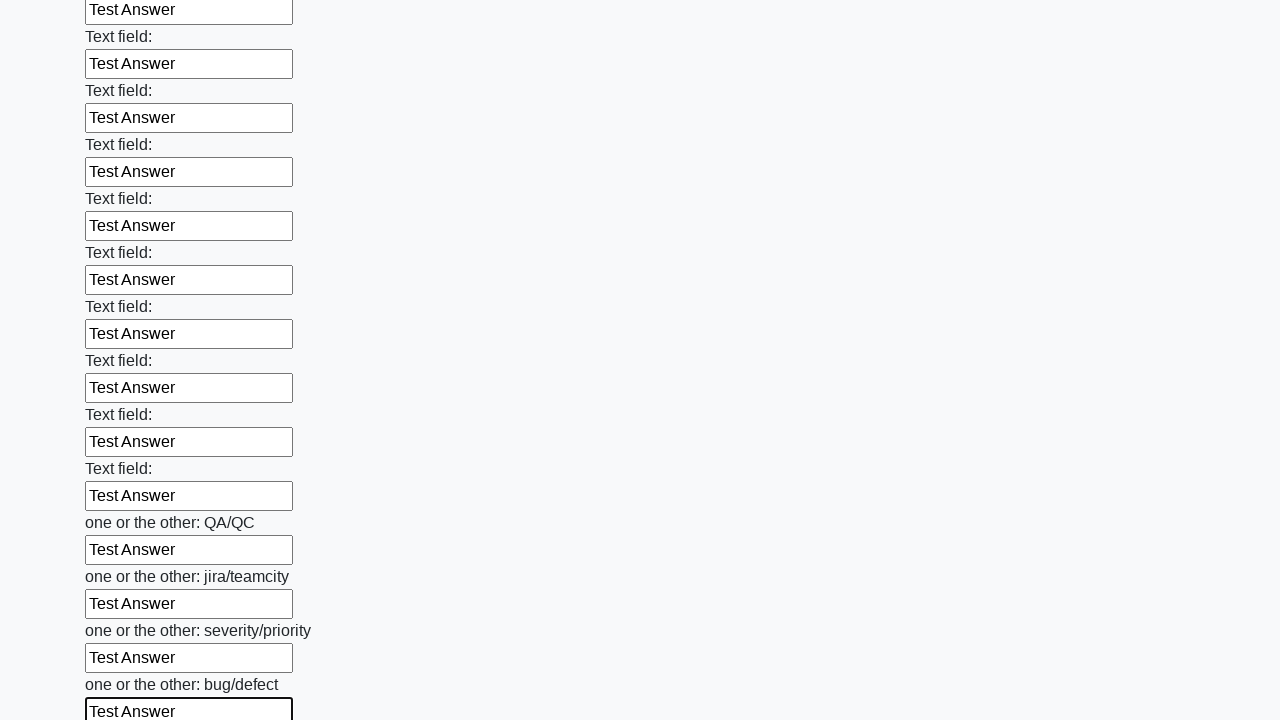

Filled input field with 'Test Answer' on input >> nth=91
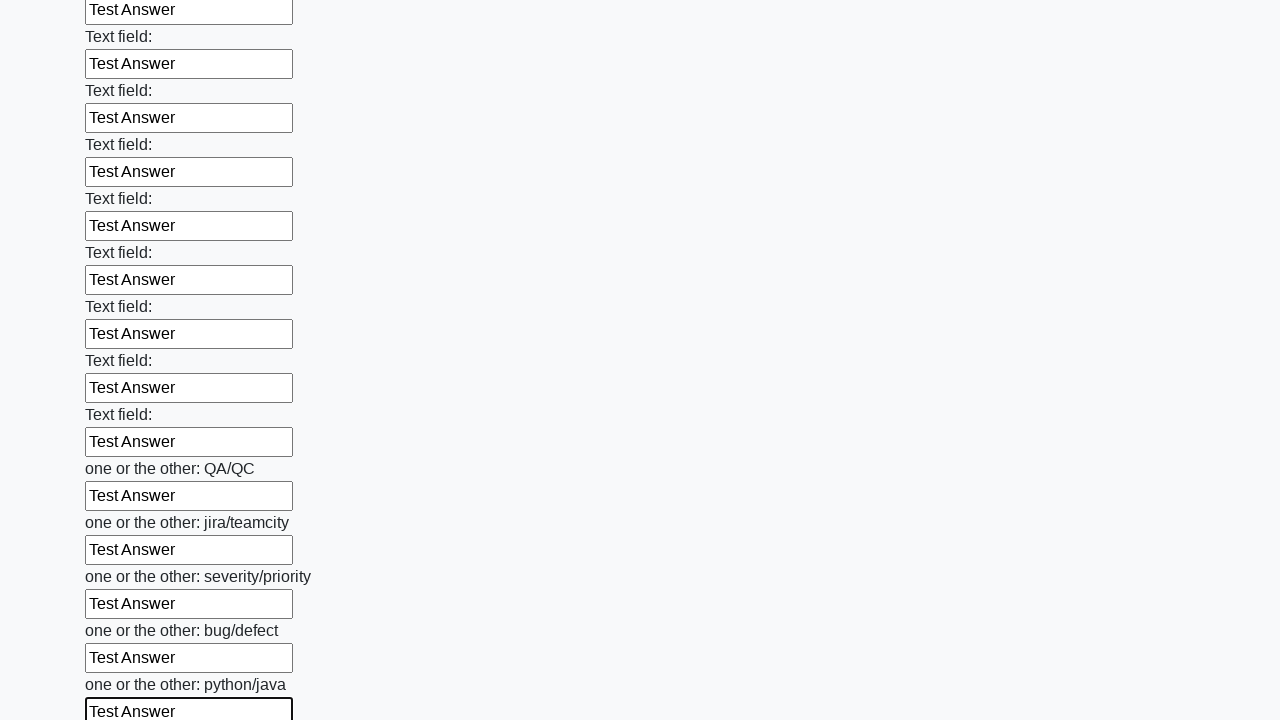

Filled input field with 'Test Answer' on input >> nth=92
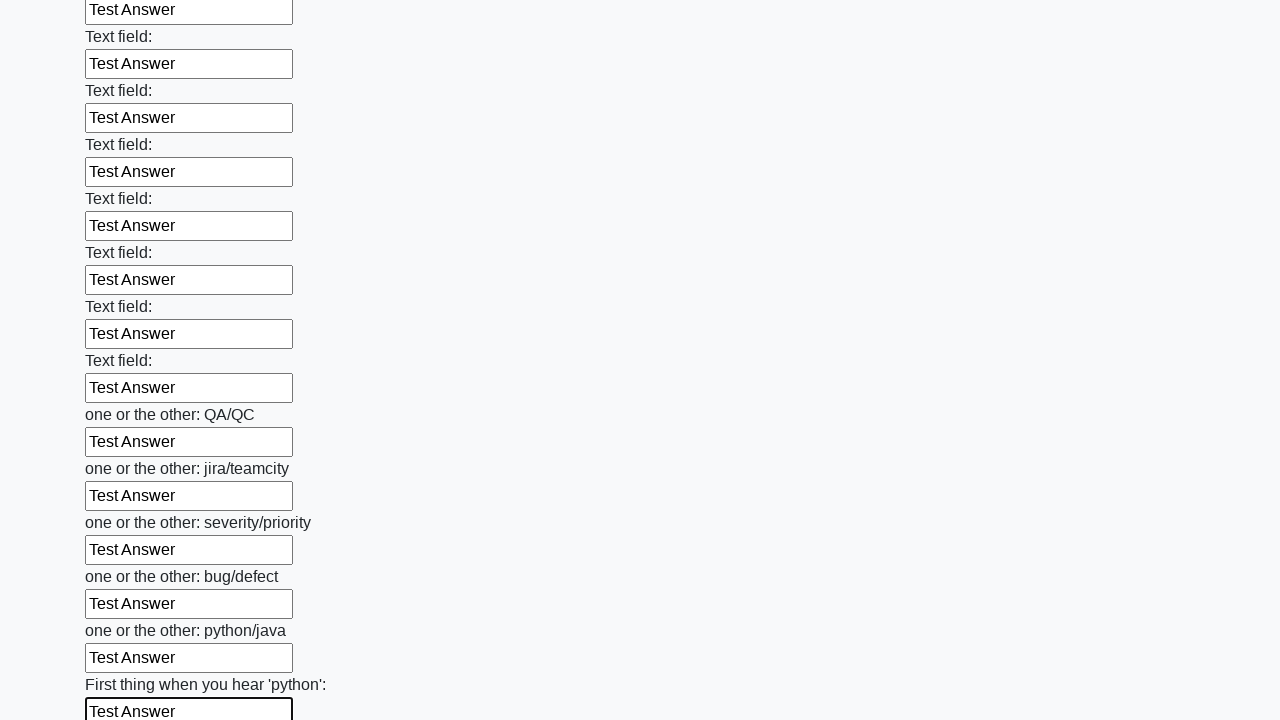

Filled input field with 'Test Answer' on input >> nth=93
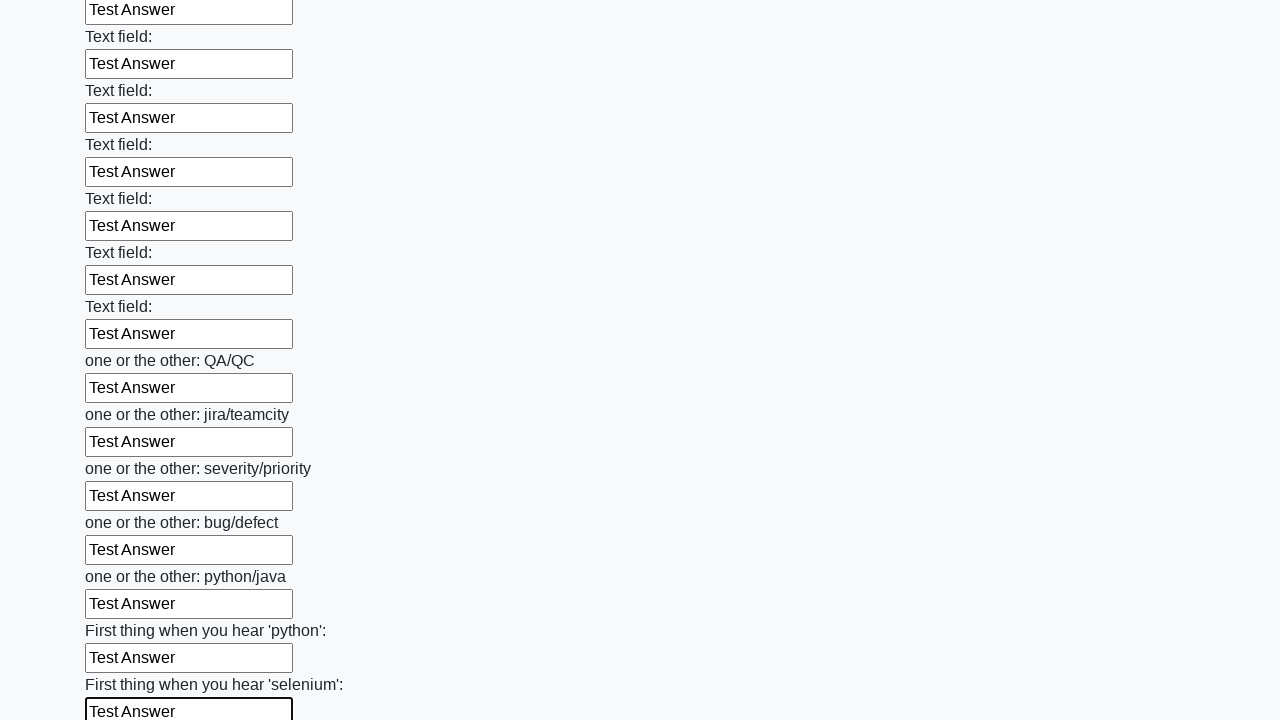

Filled input field with 'Test Answer' on input >> nth=94
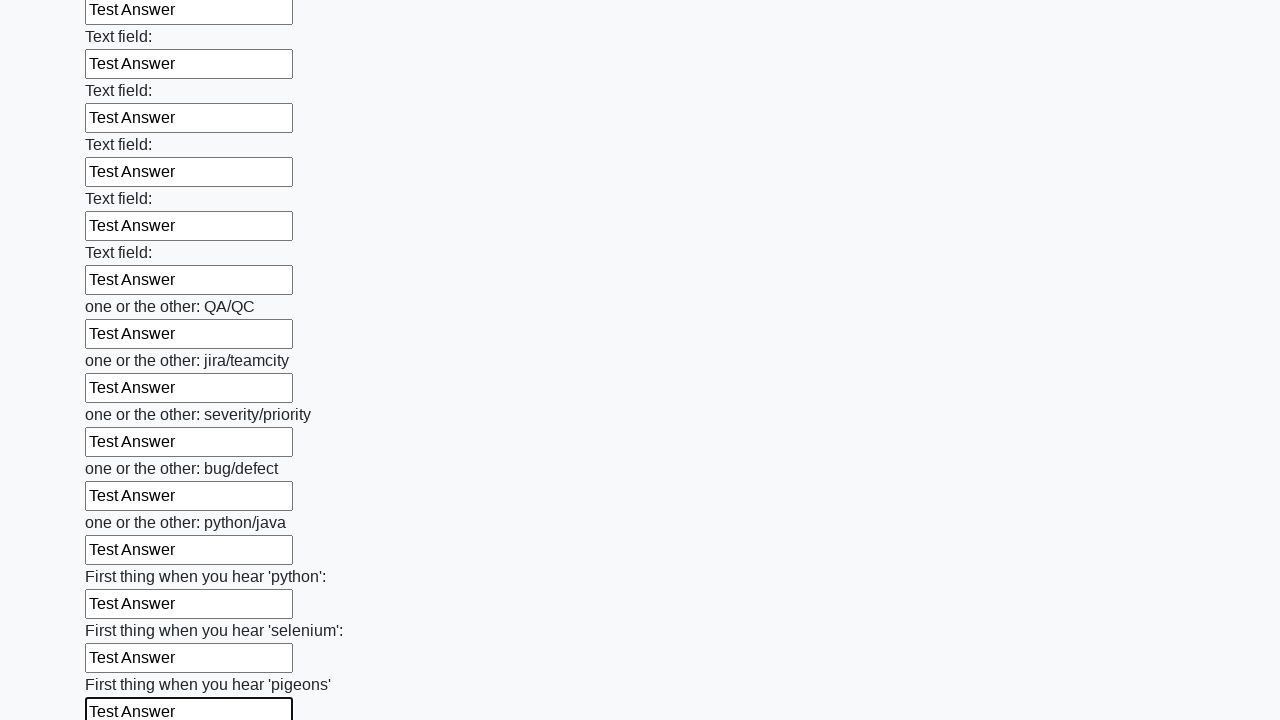

Filled input field with 'Test Answer' on input >> nth=95
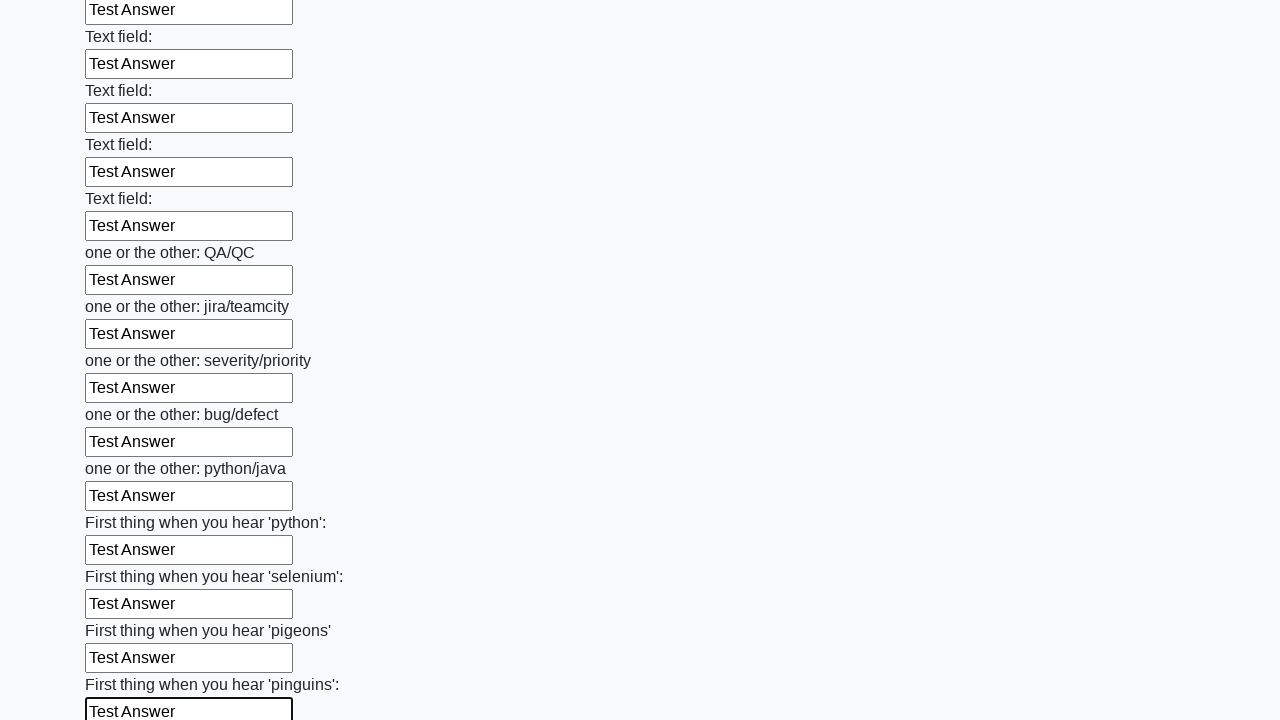

Filled input field with 'Test Answer' on input >> nth=96
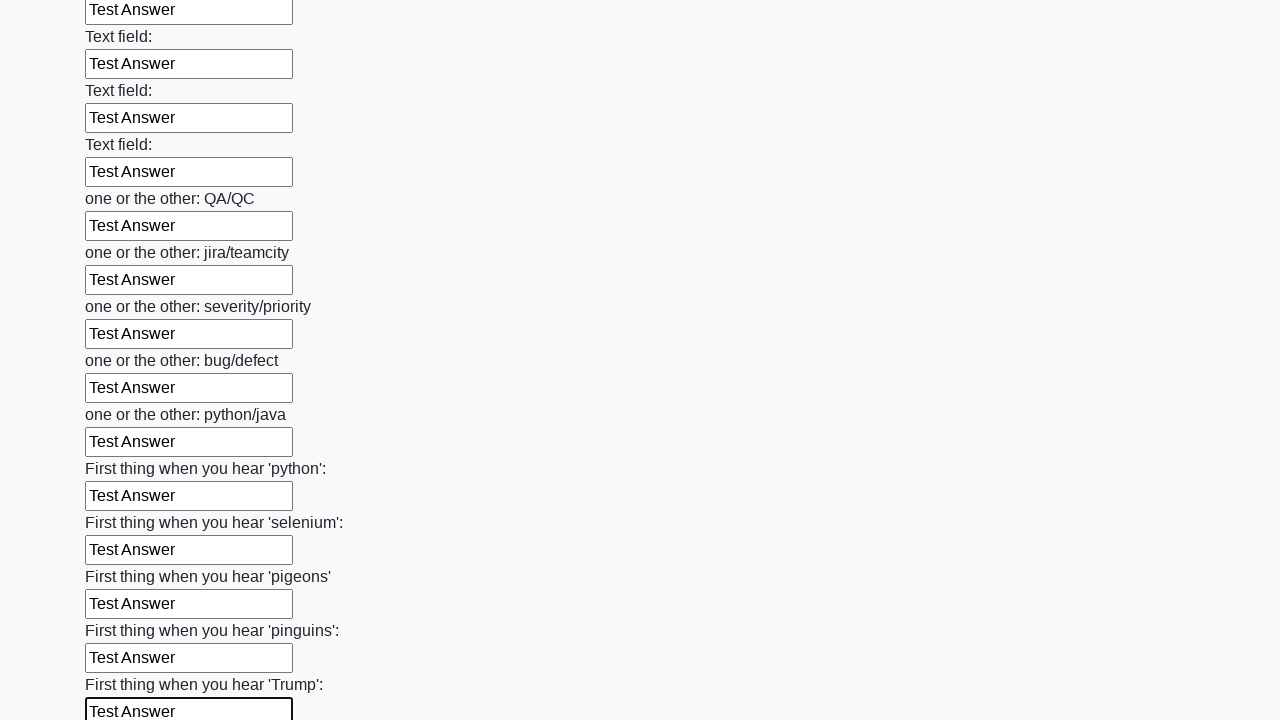

Filled input field with 'Test Answer' on input >> nth=97
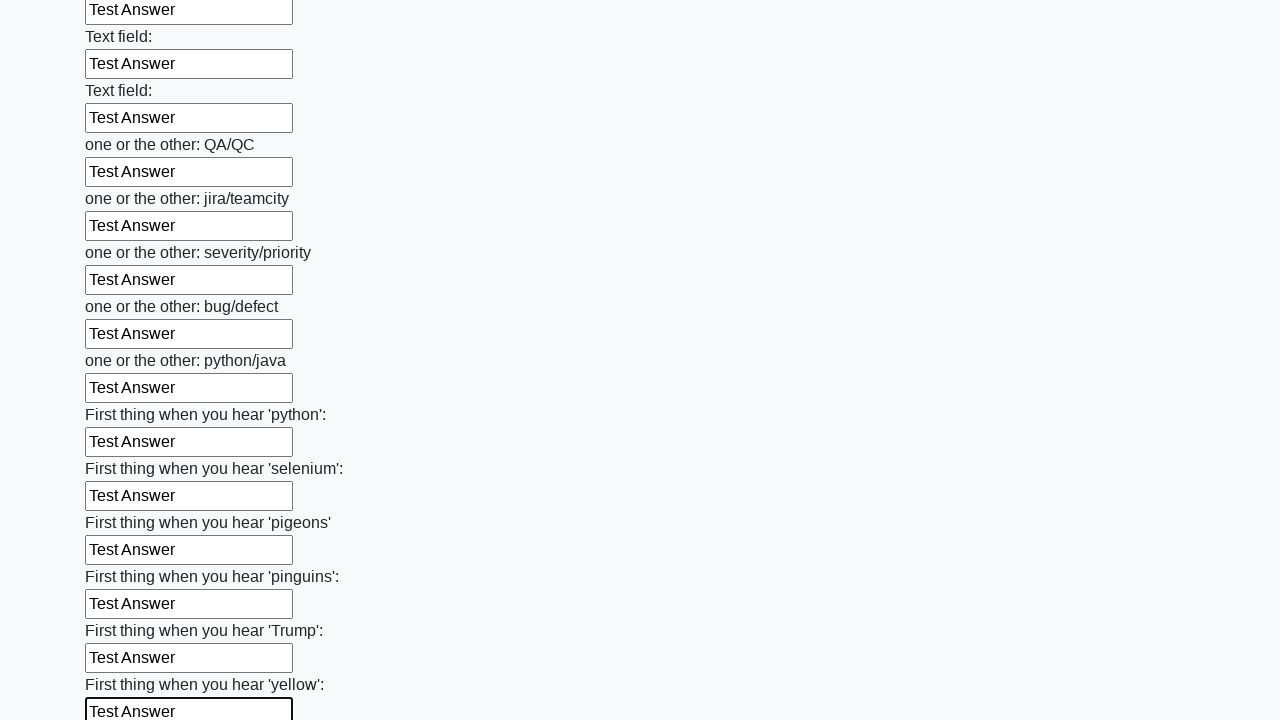

Filled input field with 'Test Answer' on input >> nth=98
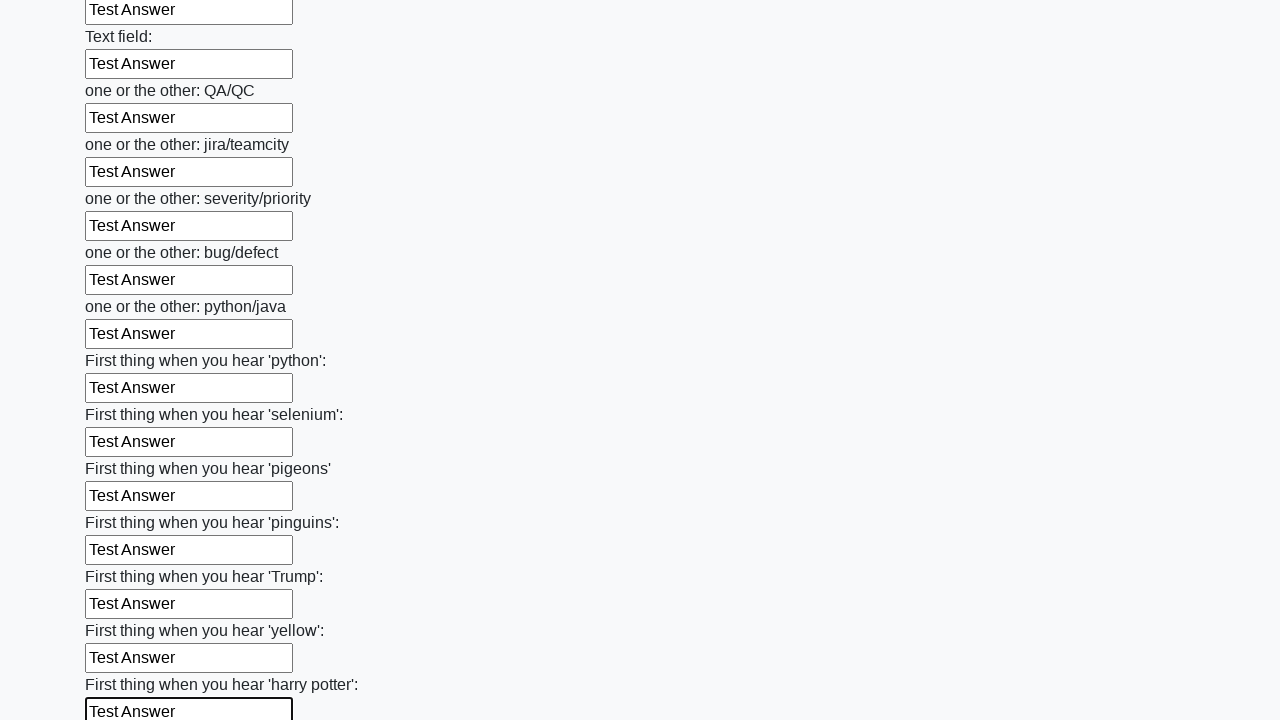

Filled input field with 'Test Answer' on input >> nth=99
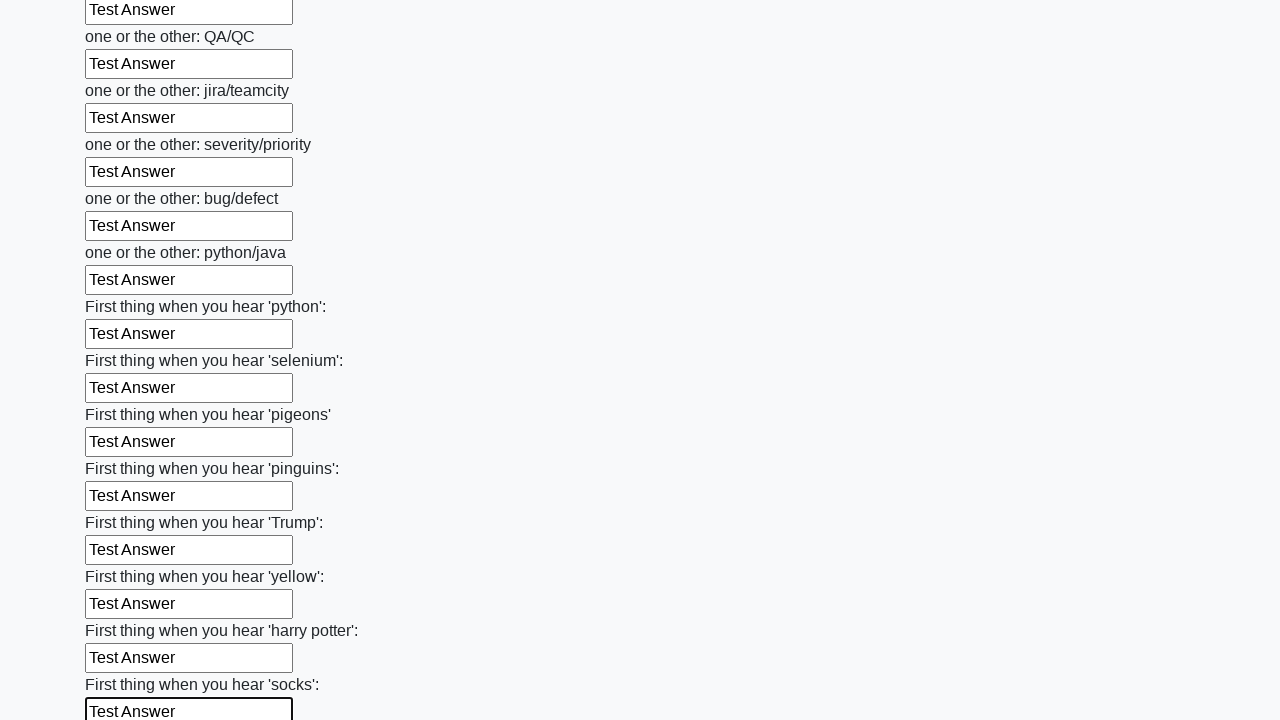

Clicked submit button to submit the form at (123, 611) on button.btn
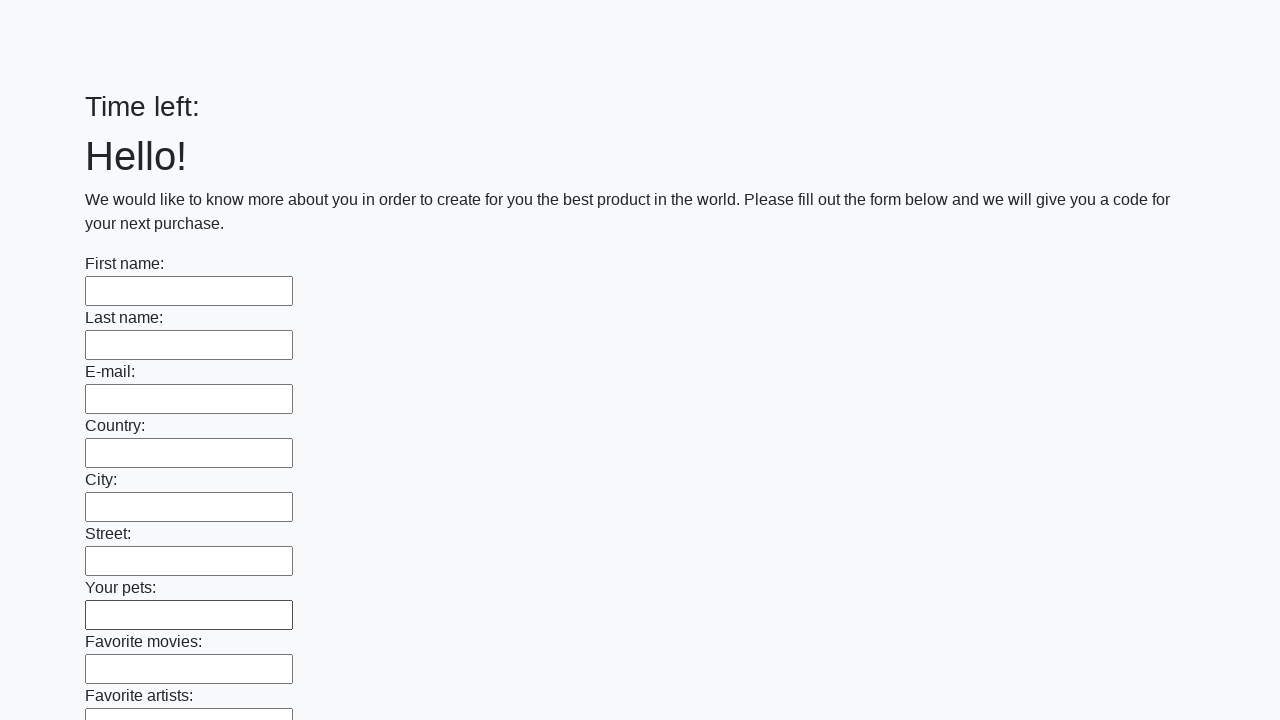

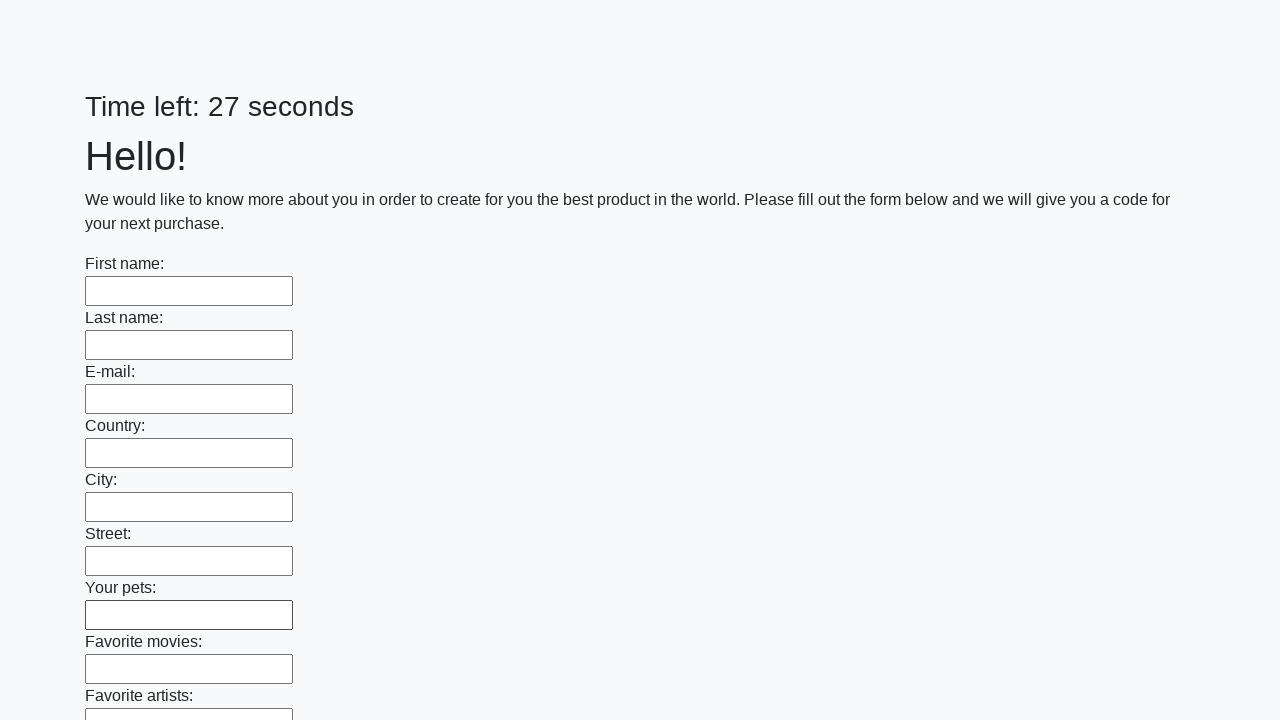